Tests checkbox functionality by selecting all checkboxes, verifying their state, then refreshing and selecting only a specific checkbox

Starting URL: https://automationfc.github.io/multiple-fields/

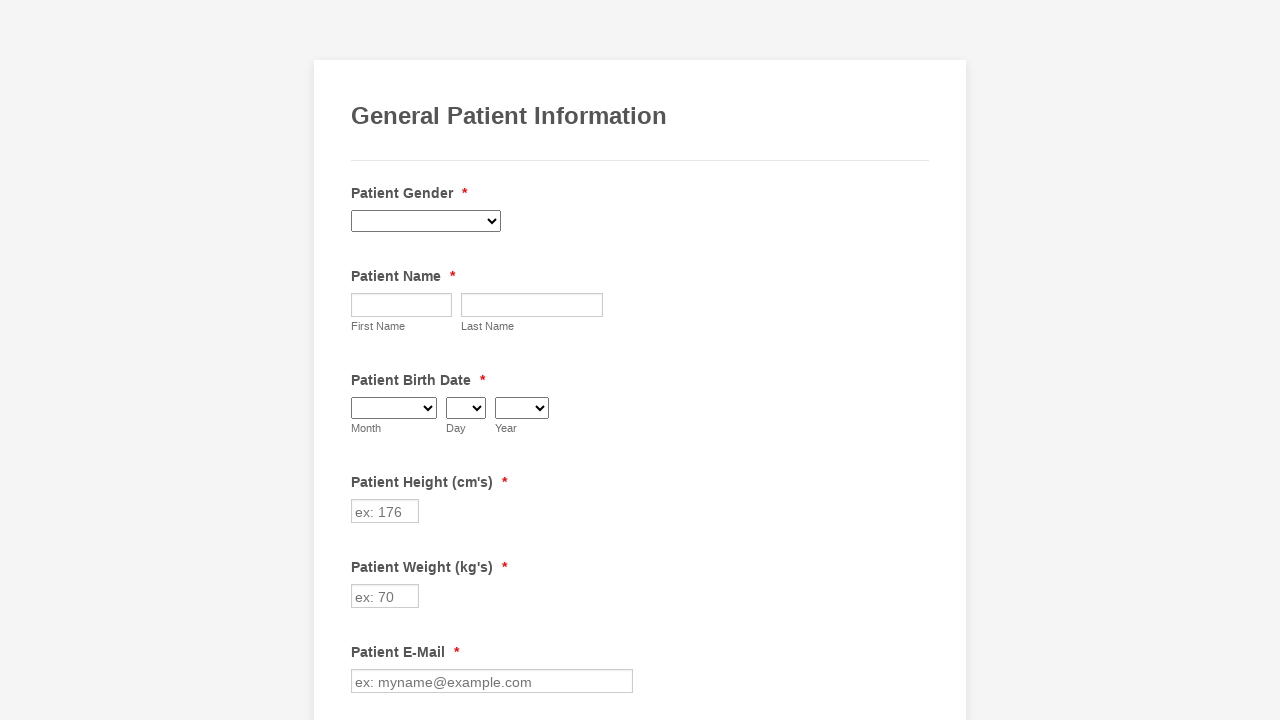

Located all checkboxes in the form
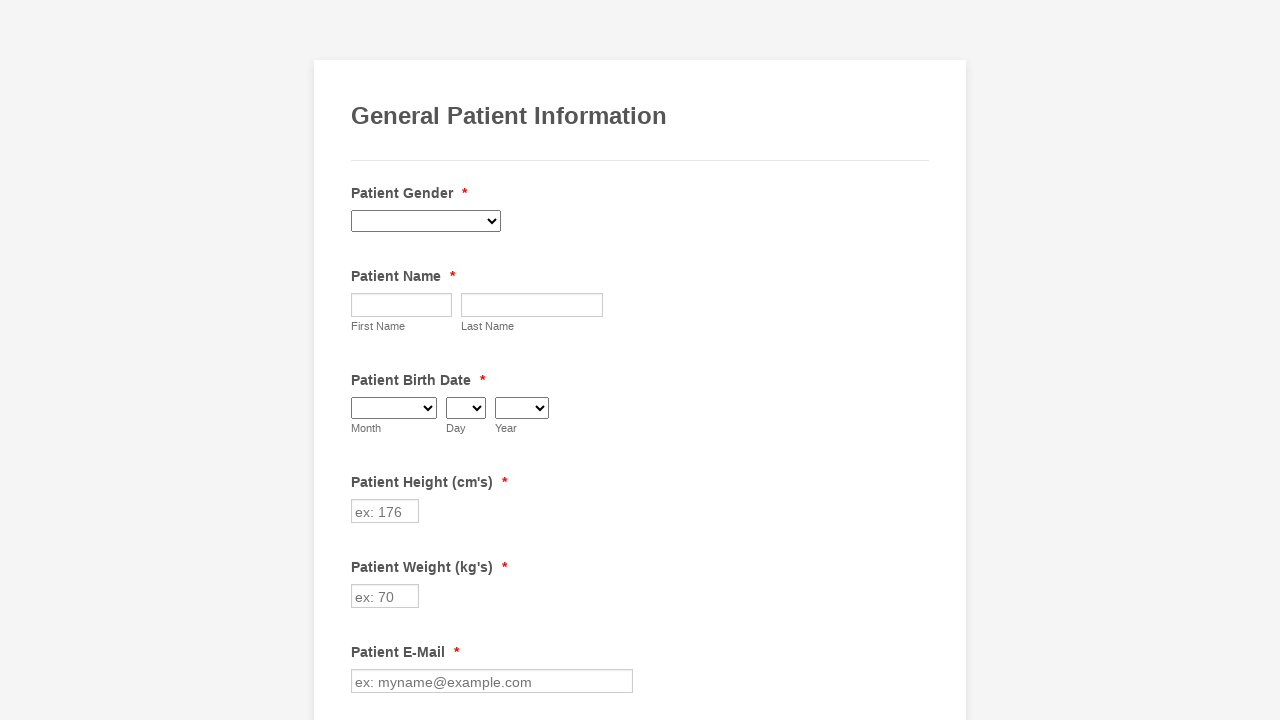

Clicked unchecked checkbox to select it at (362, 360) on xpath=//div[@class='form-single-column']//input[@type = 'checkbox'] >> nth=0
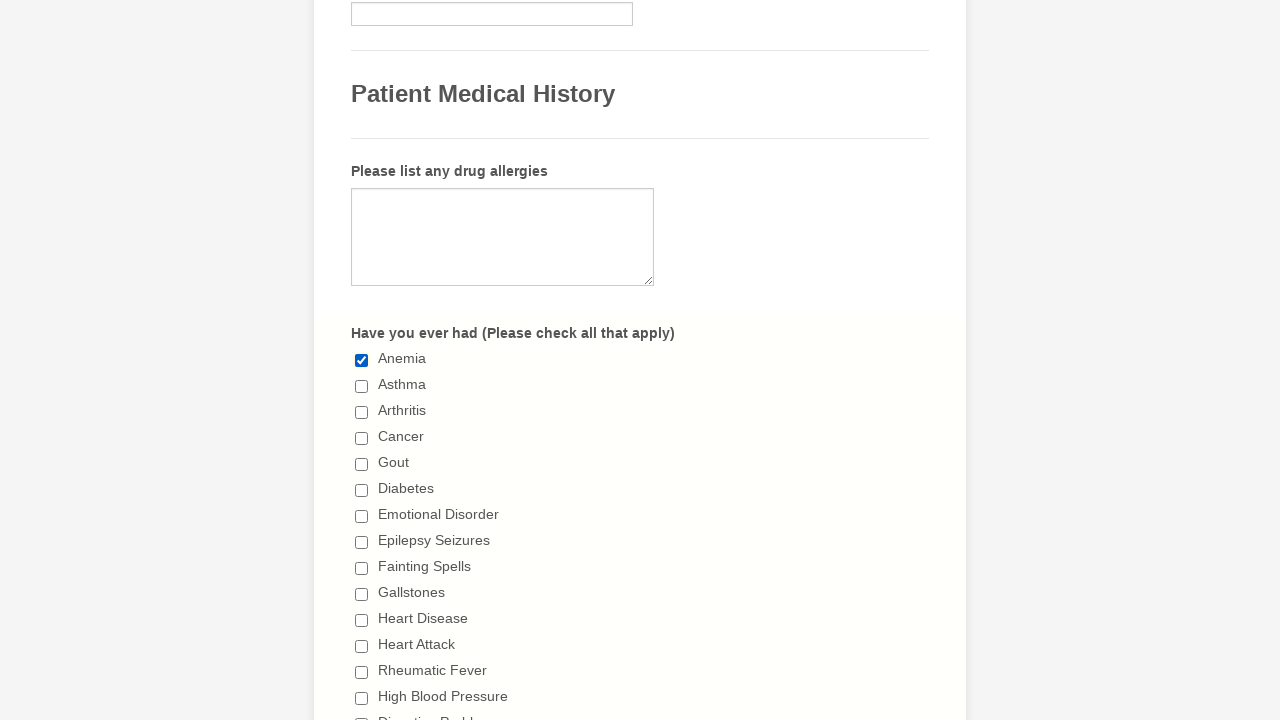

Clicked unchecked checkbox to select it at (362, 386) on xpath=//div[@class='form-single-column']//input[@type = 'checkbox'] >> nth=1
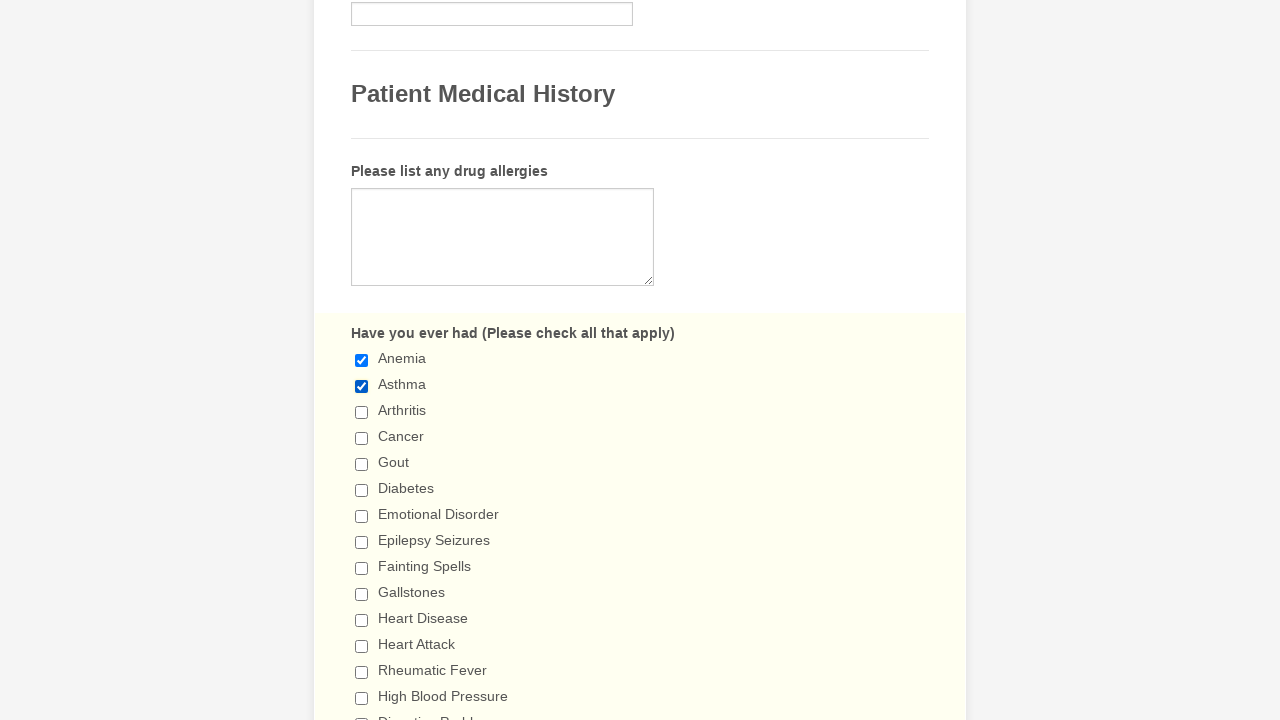

Clicked unchecked checkbox to select it at (362, 412) on xpath=//div[@class='form-single-column']//input[@type = 'checkbox'] >> nth=2
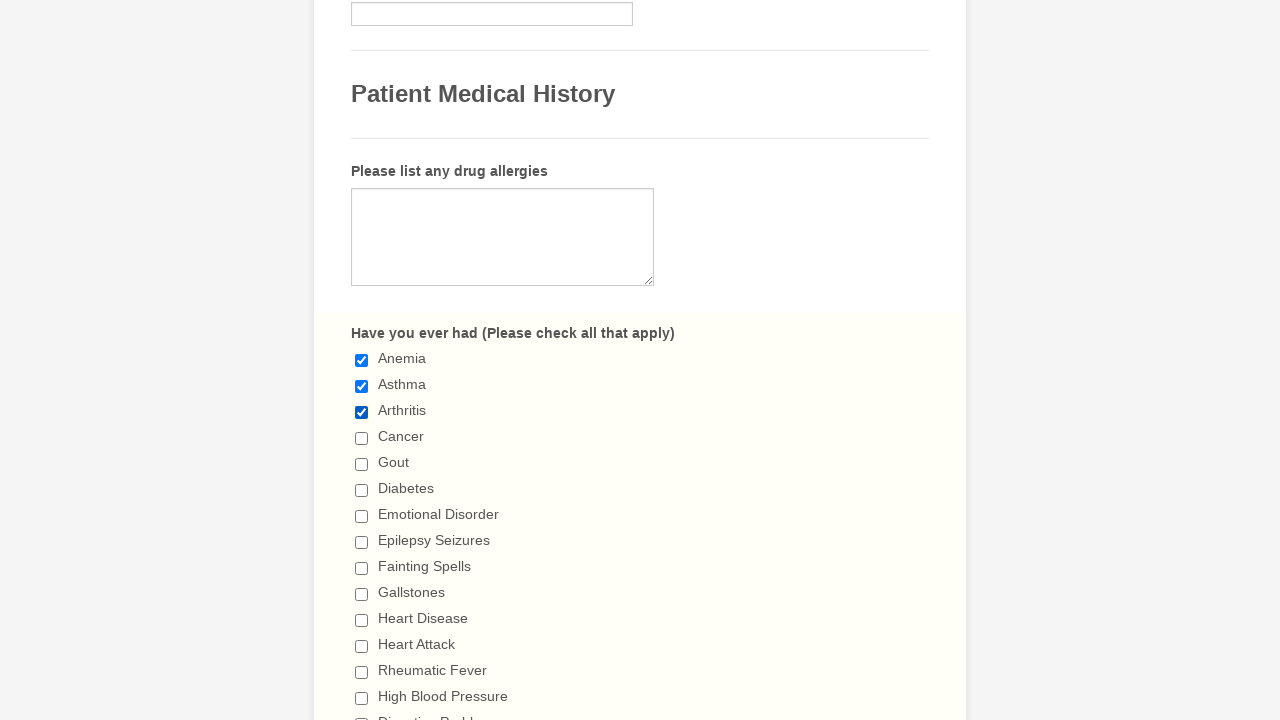

Clicked unchecked checkbox to select it at (362, 438) on xpath=//div[@class='form-single-column']//input[@type = 'checkbox'] >> nth=3
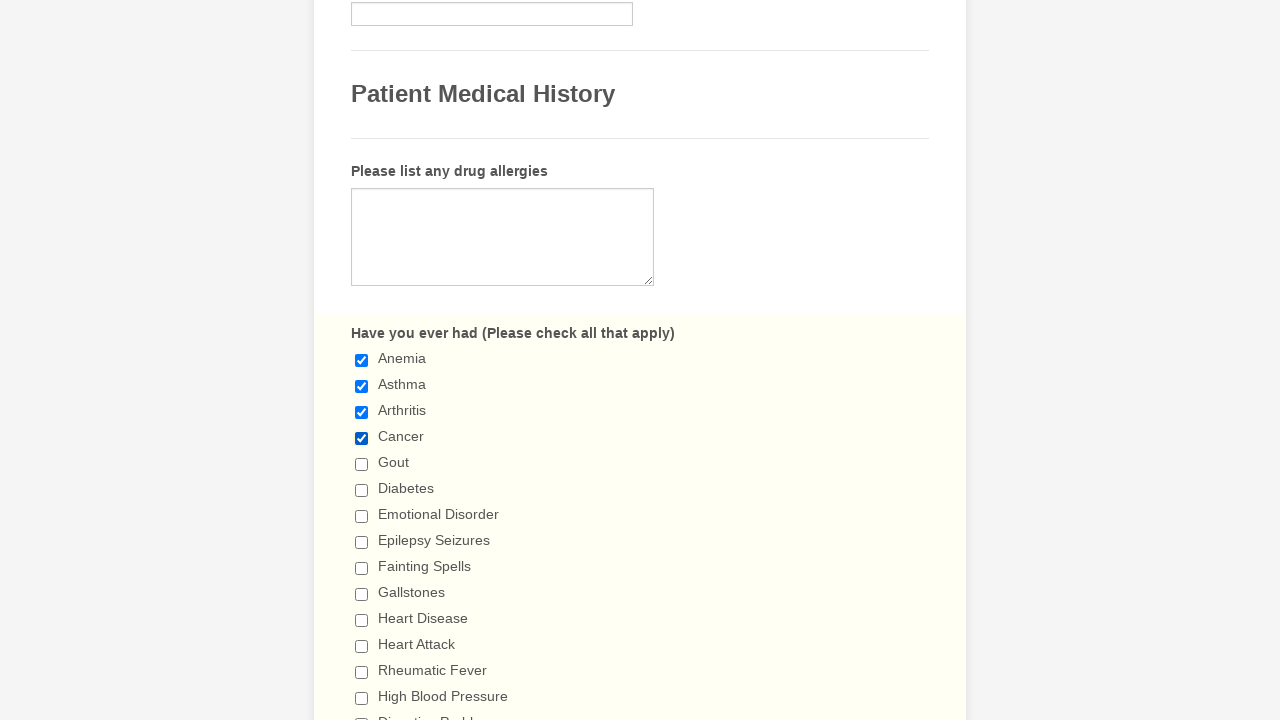

Clicked unchecked checkbox to select it at (362, 464) on xpath=//div[@class='form-single-column']//input[@type = 'checkbox'] >> nth=4
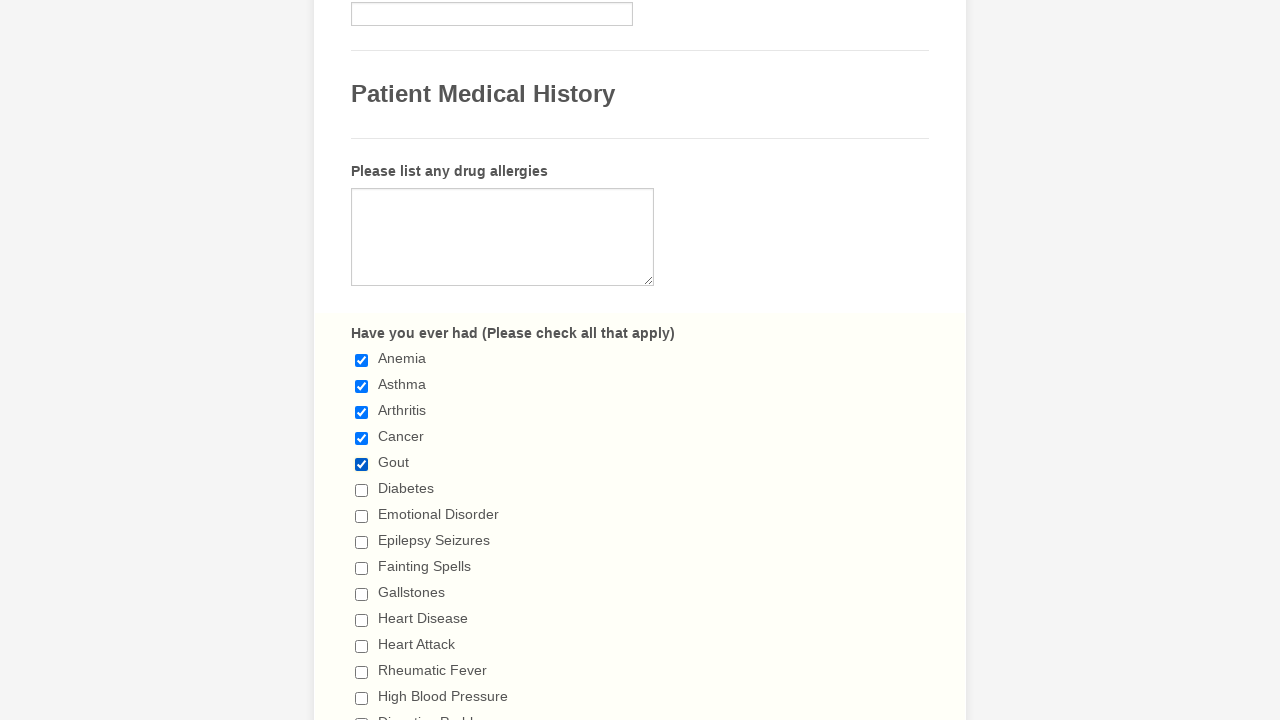

Clicked unchecked checkbox to select it at (362, 490) on xpath=//div[@class='form-single-column']//input[@type = 'checkbox'] >> nth=5
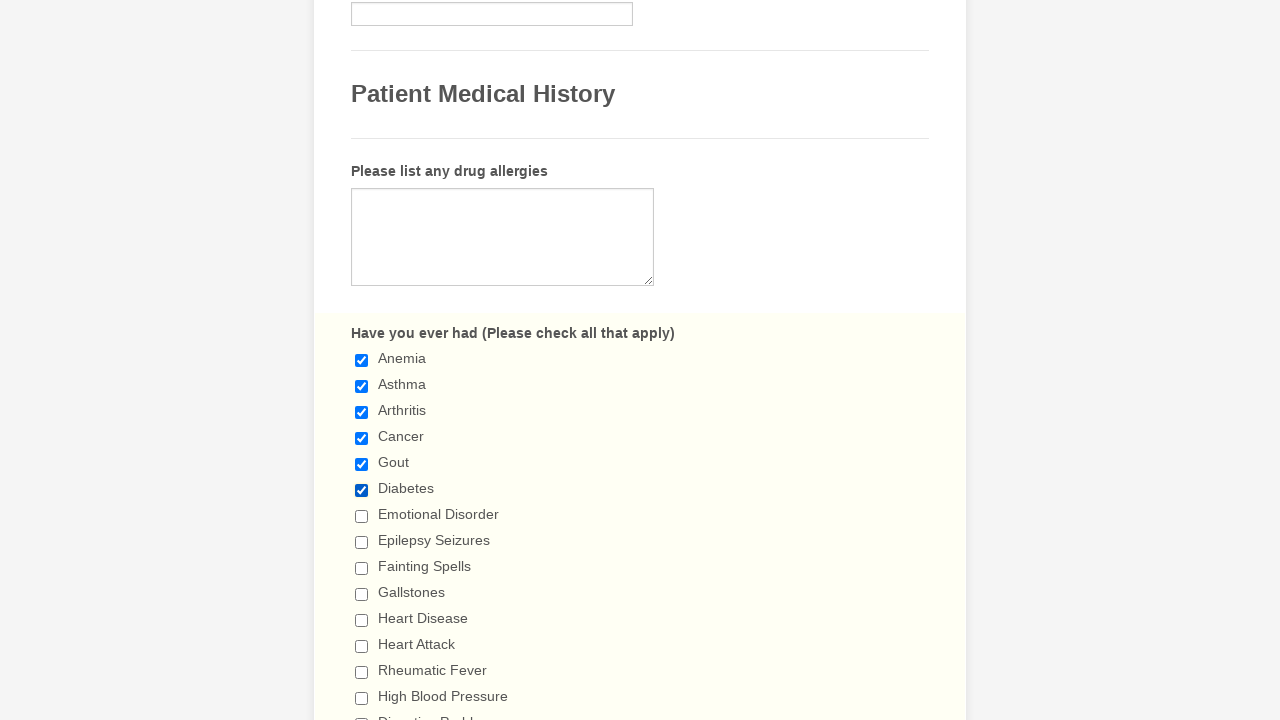

Clicked unchecked checkbox to select it at (362, 516) on xpath=//div[@class='form-single-column']//input[@type = 'checkbox'] >> nth=6
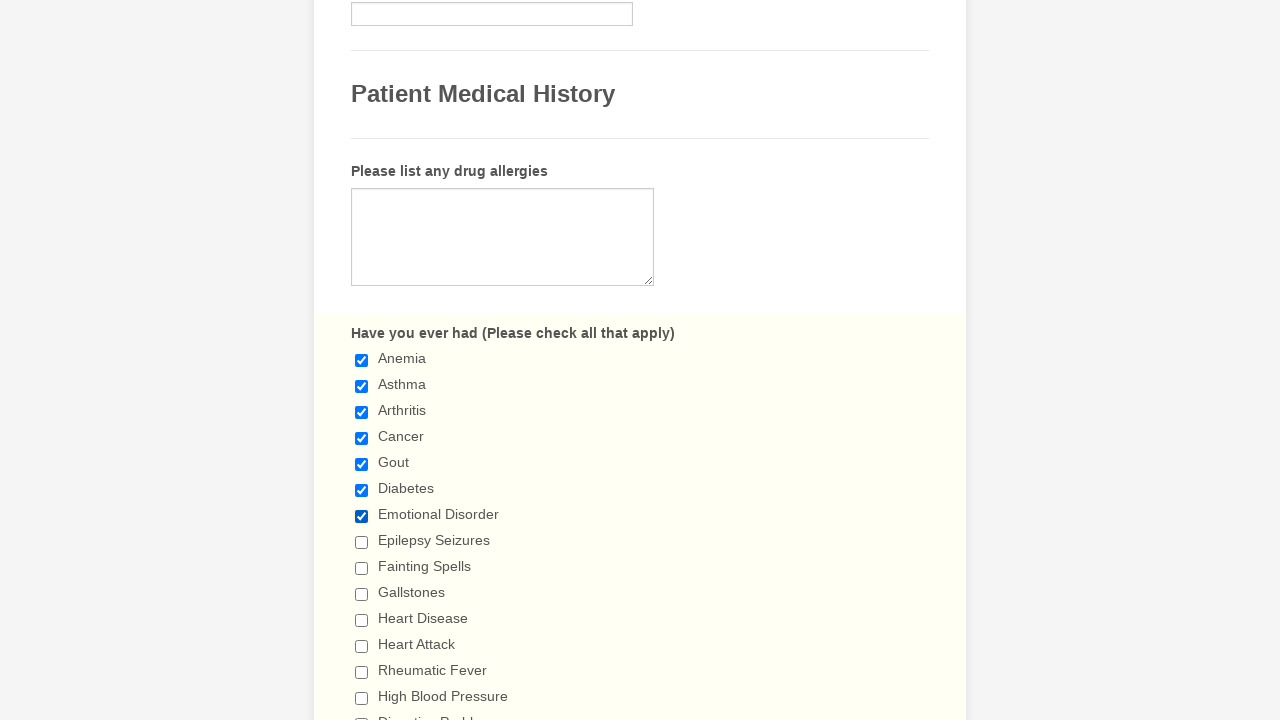

Clicked unchecked checkbox to select it at (362, 542) on xpath=//div[@class='form-single-column']//input[@type = 'checkbox'] >> nth=7
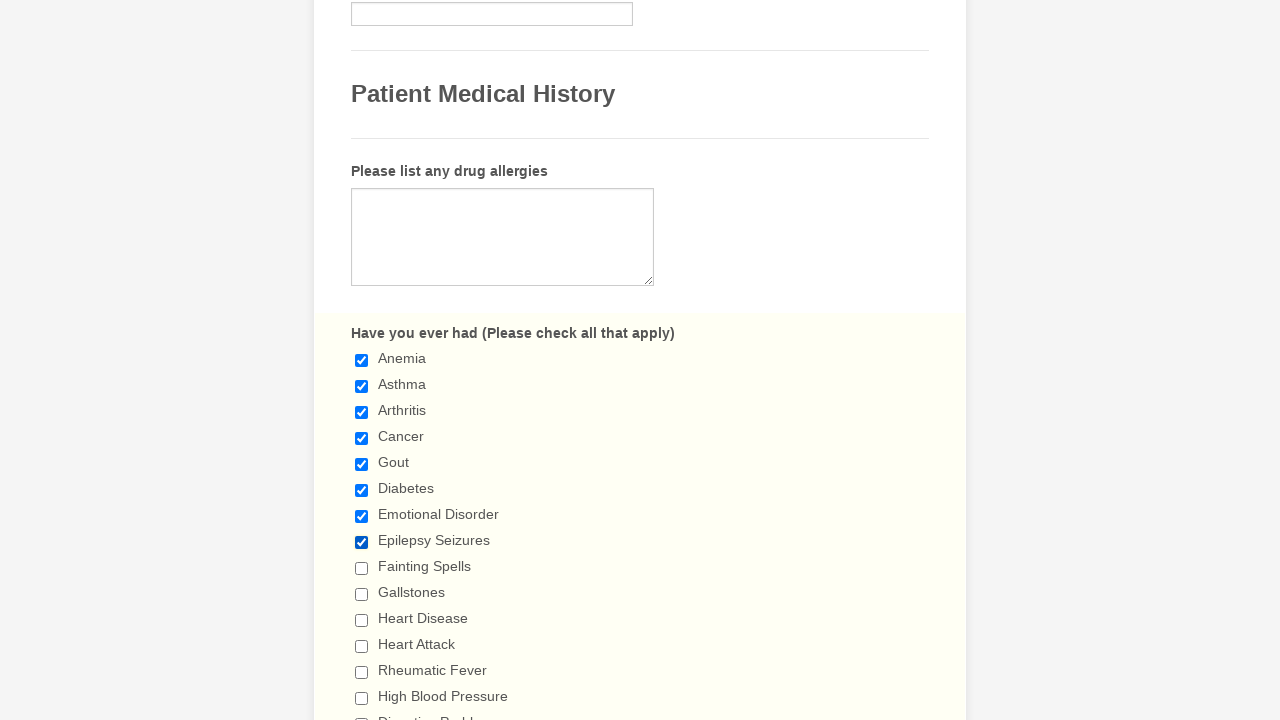

Clicked unchecked checkbox to select it at (362, 568) on xpath=//div[@class='form-single-column']//input[@type = 'checkbox'] >> nth=8
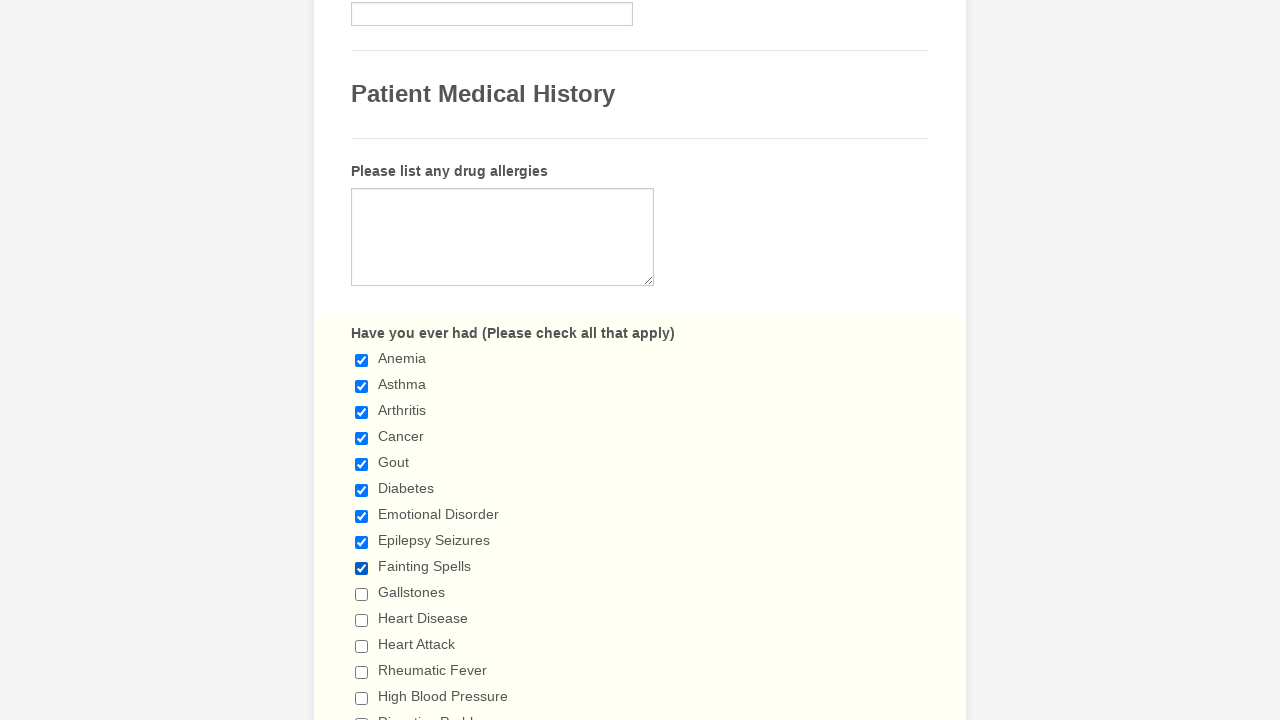

Clicked unchecked checkbox to select it at (362, 594) on xpath=//div[@class='form-single-column']//input[@type = 'checkbox'] >> nth=9
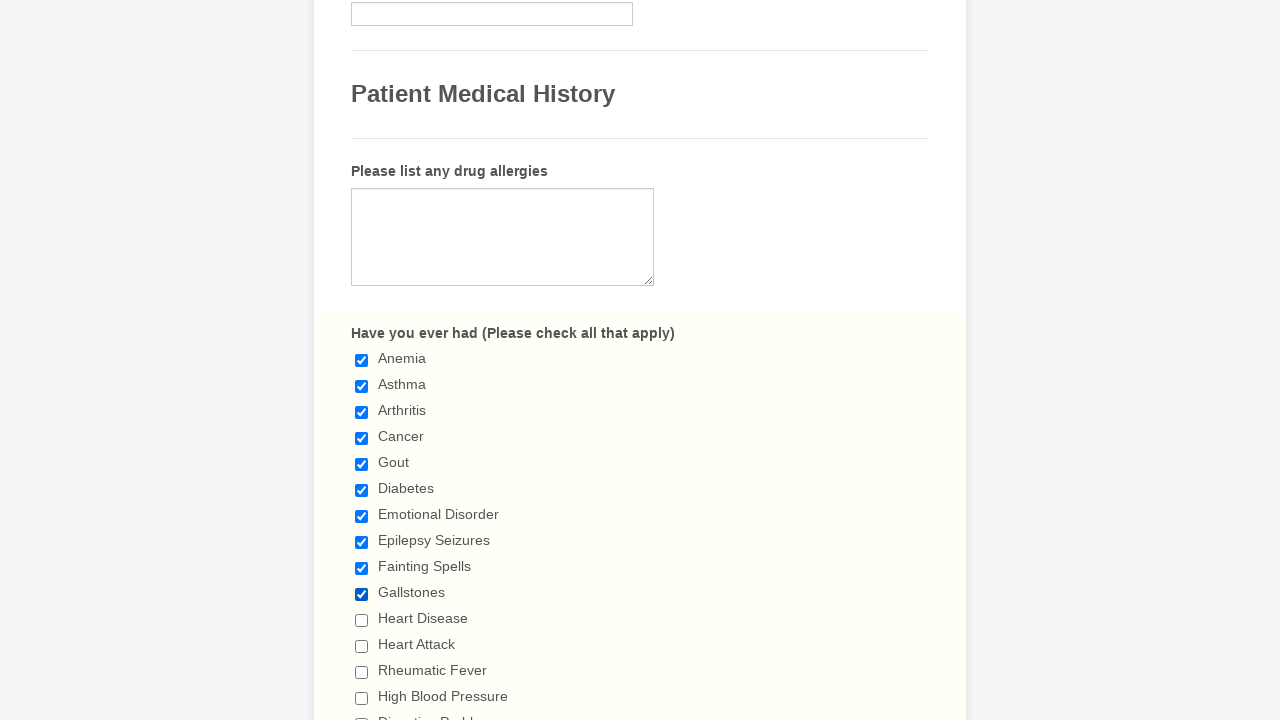

Clicked unchecked checkbox to select it at (362, 620) on xpath=//div[@class='form-single-column']//input[@type = 'checkbox'] >> nth=10
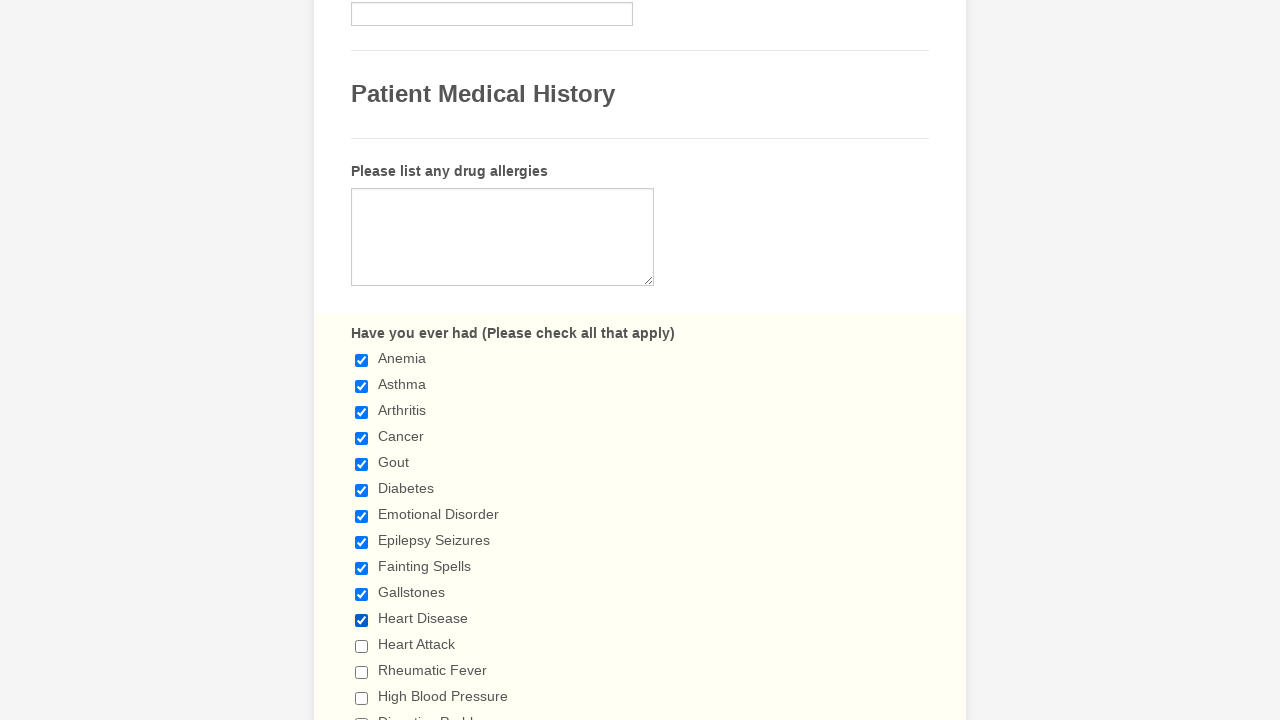

Clicked unchecked checkbox to select it at (362, 646) on xpath=//div[@class='form-single-column']//input[@type = 'checkbox'] >> nth=11
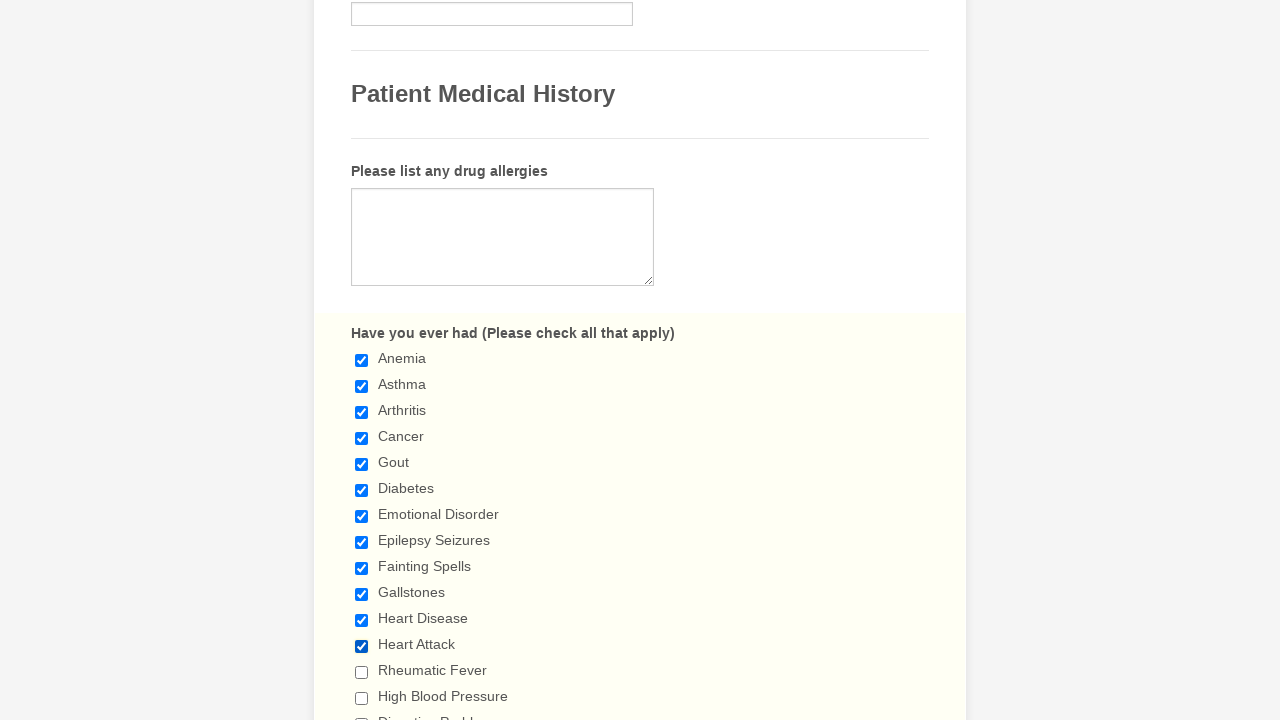

Clicked unchecked checkbox to select it at (362, 672) on xpath=//div[@class='form-single-column']//input[@type = 'checkbox'] >> nth=12
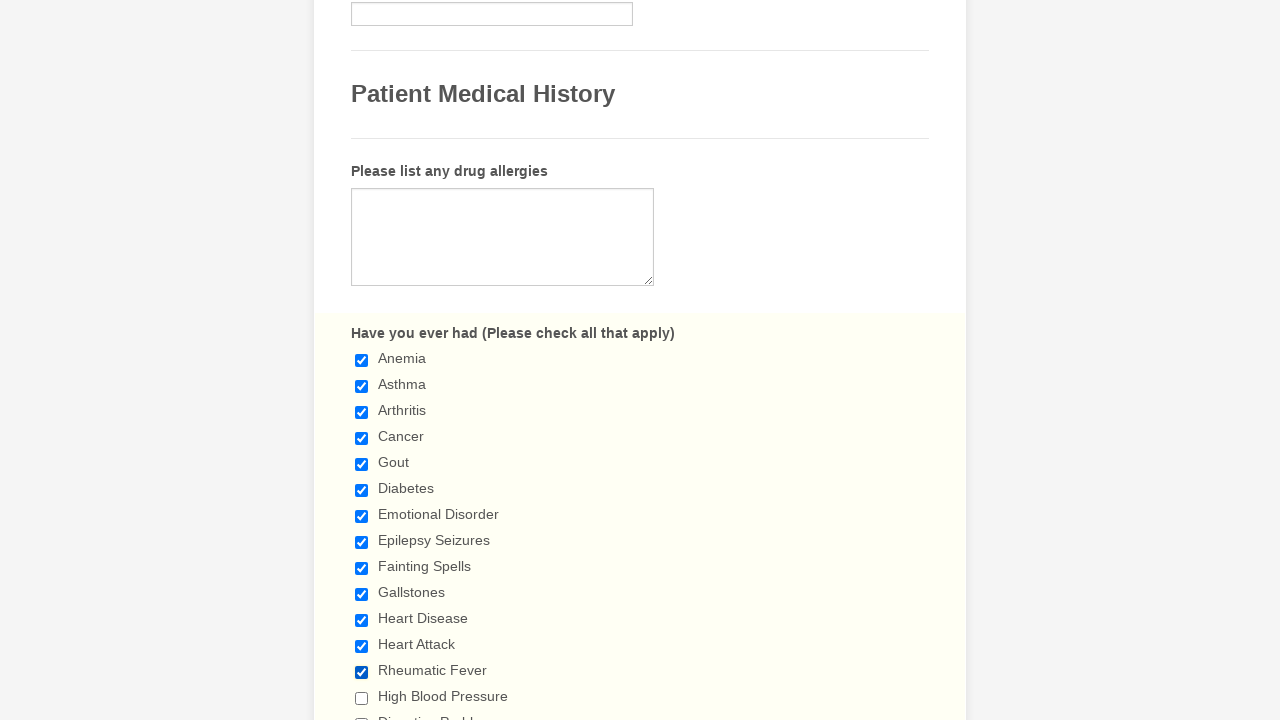

Clicked unchecked checkbox to select it at (362, 698) on xpath=//div[@class='form-single-column']//input[@type = 'checkbox'] >> nth=13
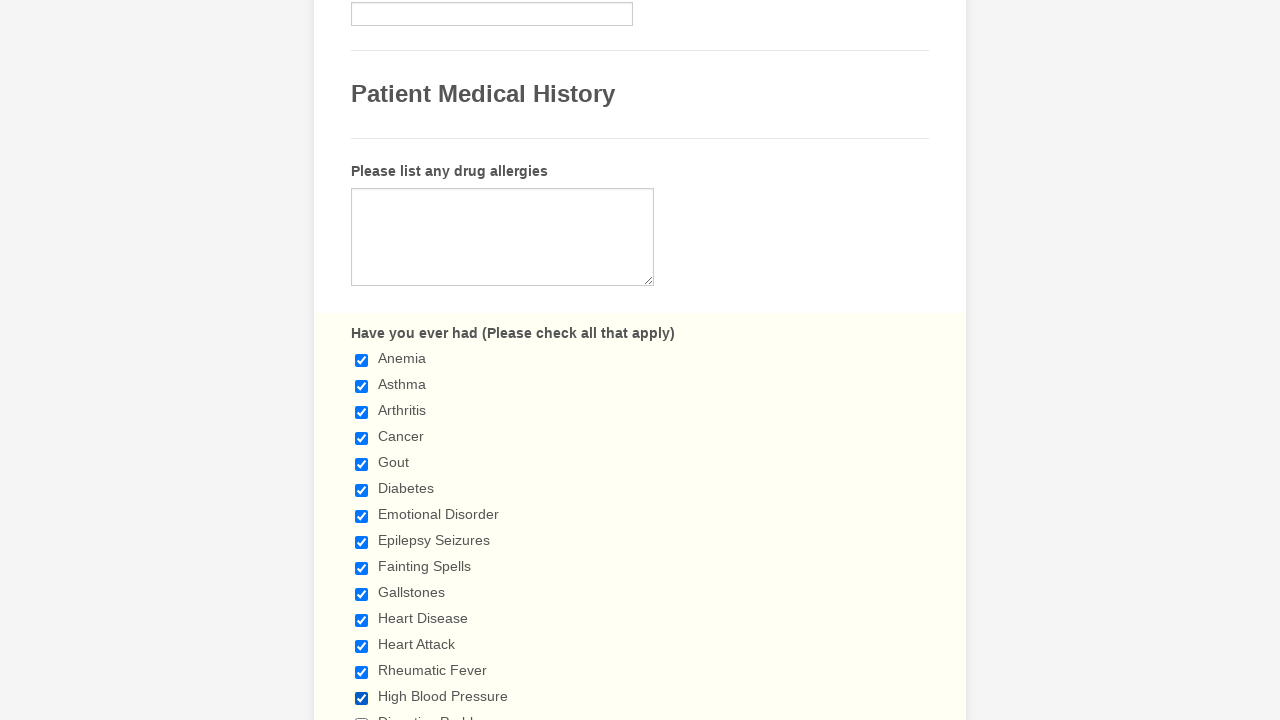

Clicked unchecked checkbox to select it at (362, 714) on xpath=//div[@class='form-single-column']//input[@type = 'checkbox'] >> nth=14
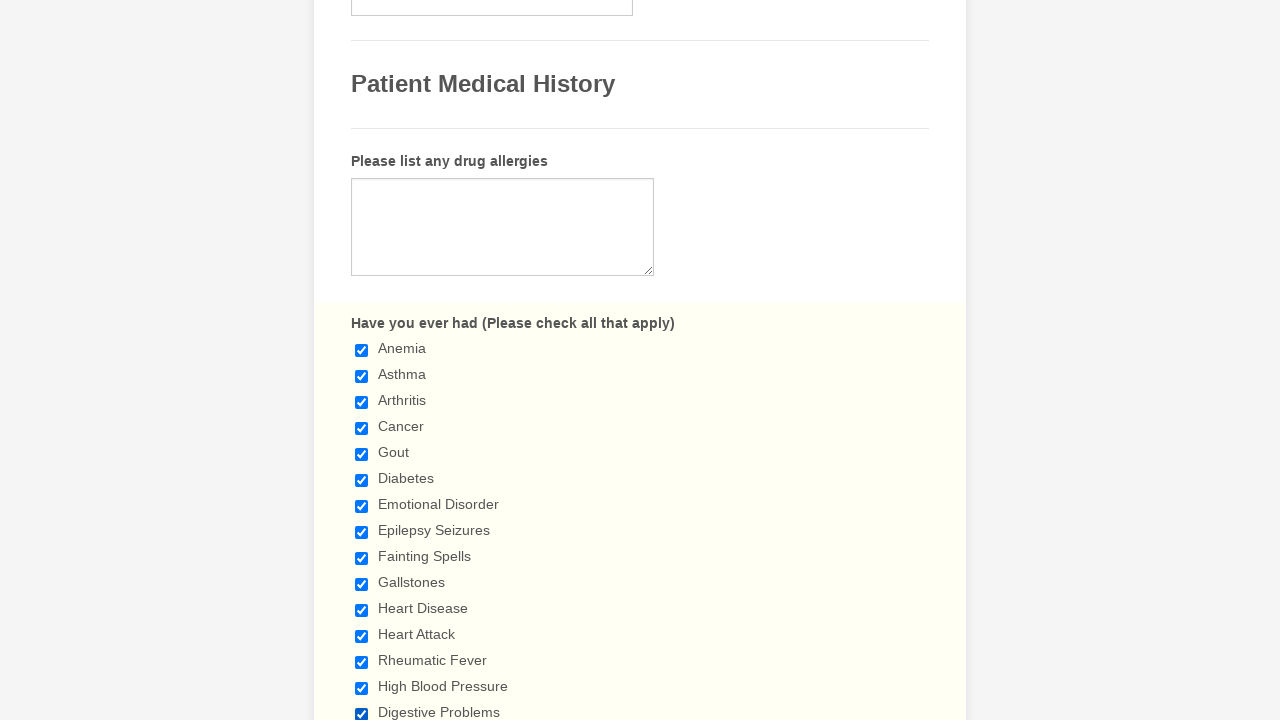

Clicked unchecked checkbox to select it at (362, 360) on xpath=//div[@class='form-single-column']//input[@type = 'checkbox'] >> nth=15
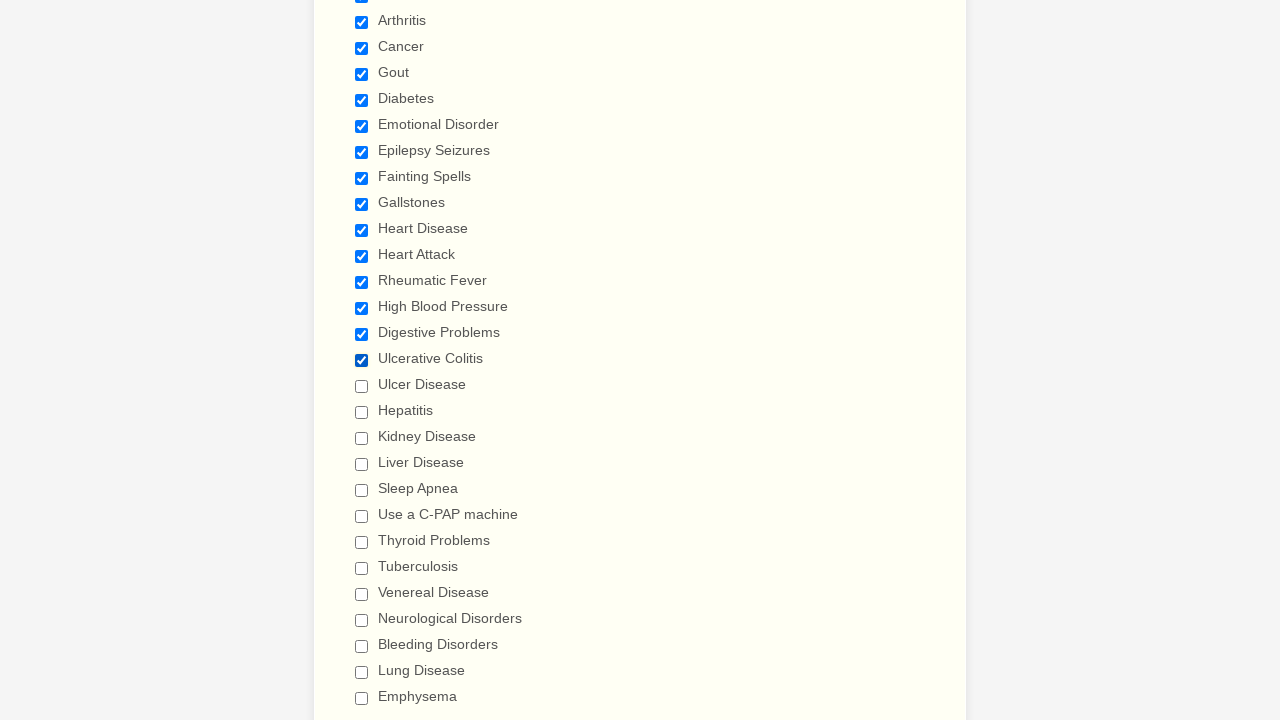

Clicked unchecked checkbox to select it at (362, 386) on xpath=//div[@class='form-single-column']//input[@type = 'checkbox'] >> nth=16
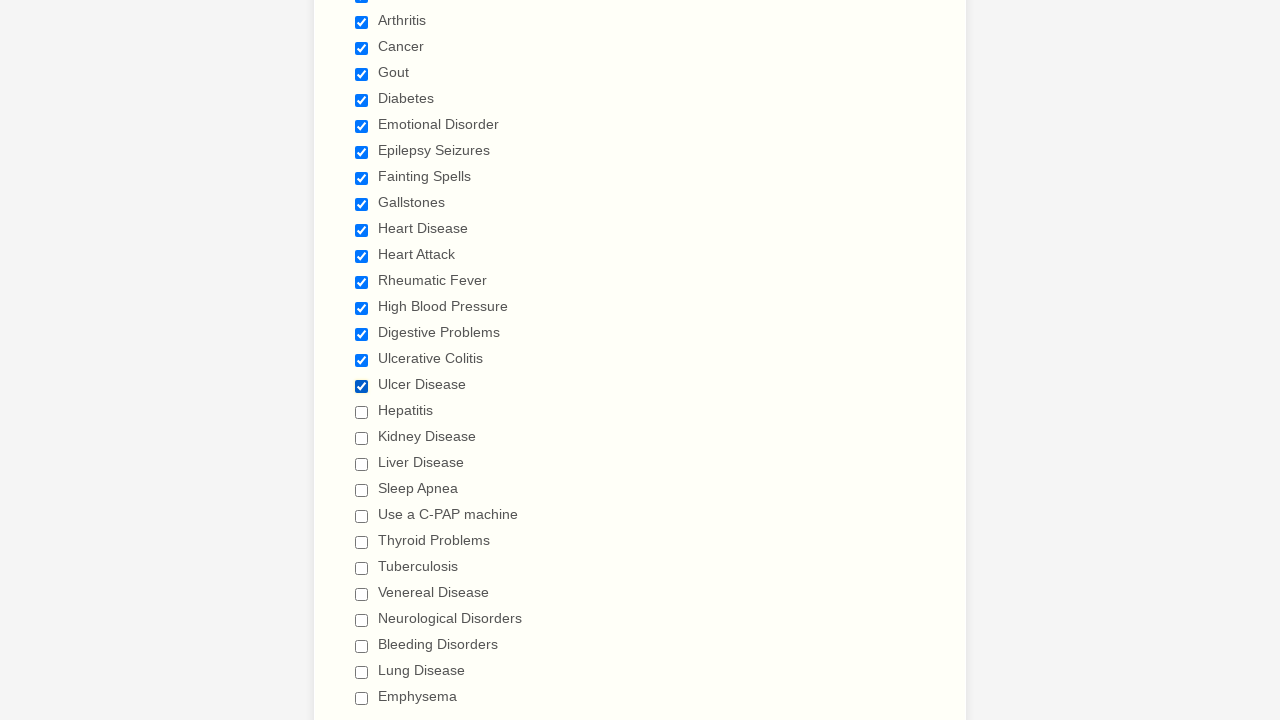

Clicked unchecked checkbox to select it at (362, 412) on xpath=//div[@class='form-single-column']//input[@type = 'checkbox'] >> nth=17
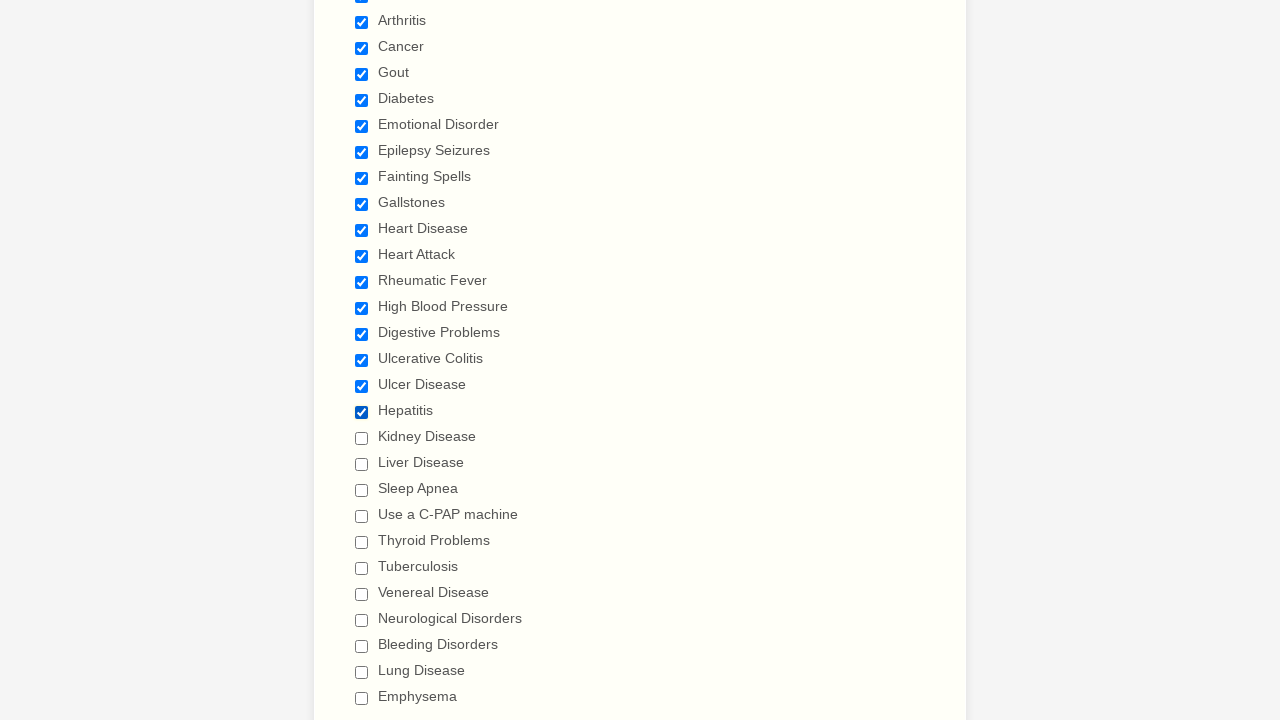

Clicked unchecked checkbox to select it at (362, 438) on xpath=//div[@class='form-single-column']//input[@type = 'checkbox'] >> nth=18
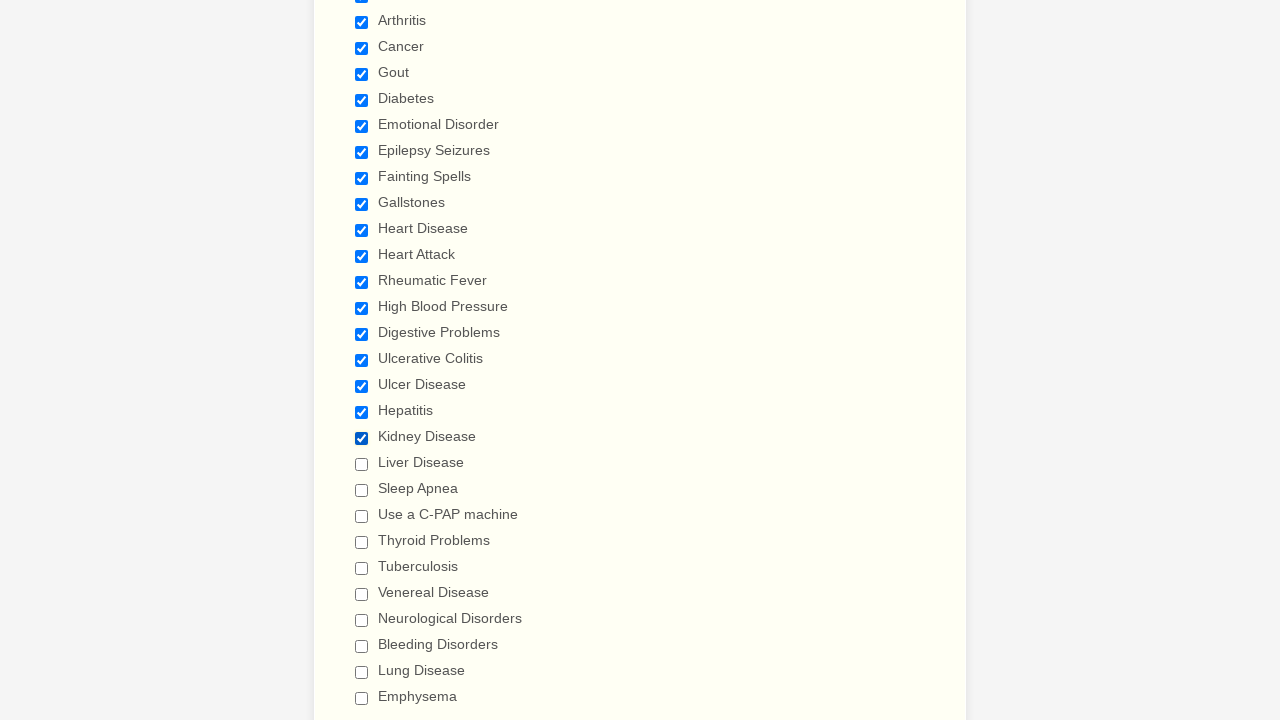

Clicked unchecked checkbox to select it at (362, 464) on xpath=//div[@class='form-single-column']//input[@type = 'checkbox'] >> nth=19
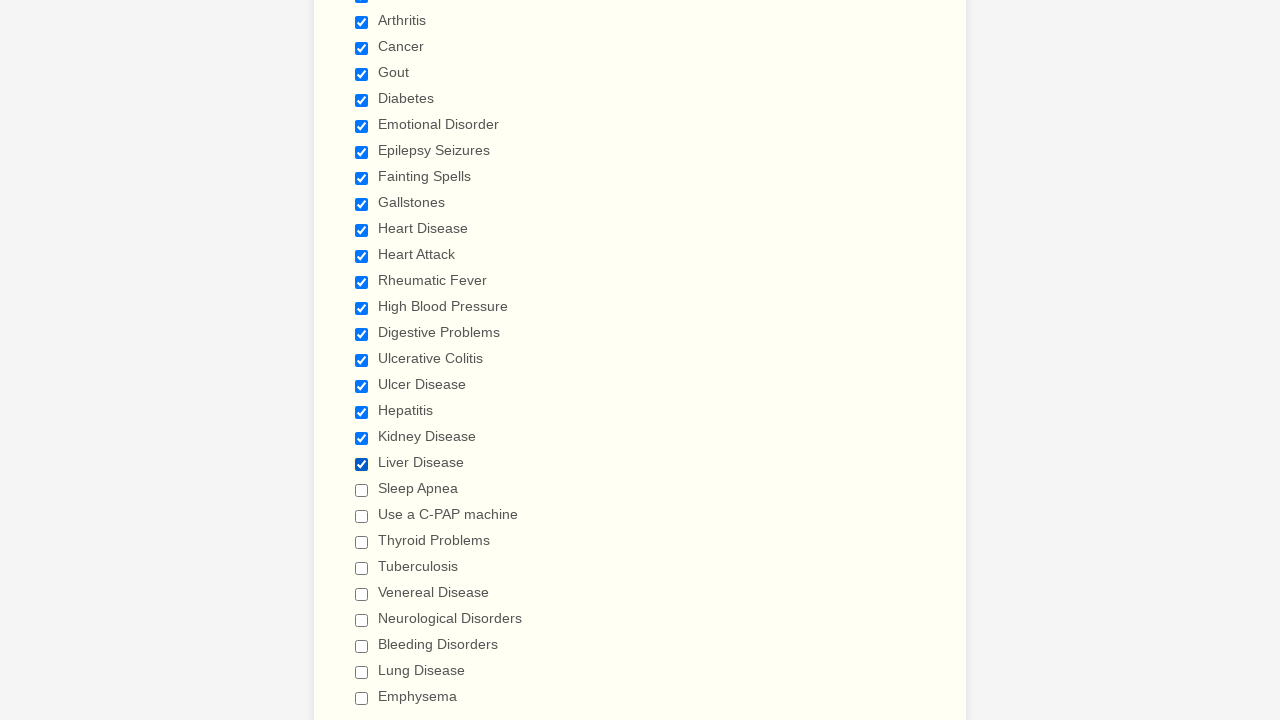

Clicked unchecked checkbox to select it at (362, 490) on xpath=//div[@class='form-single-column']//input[@type = 'checkbox'] >> nth=20
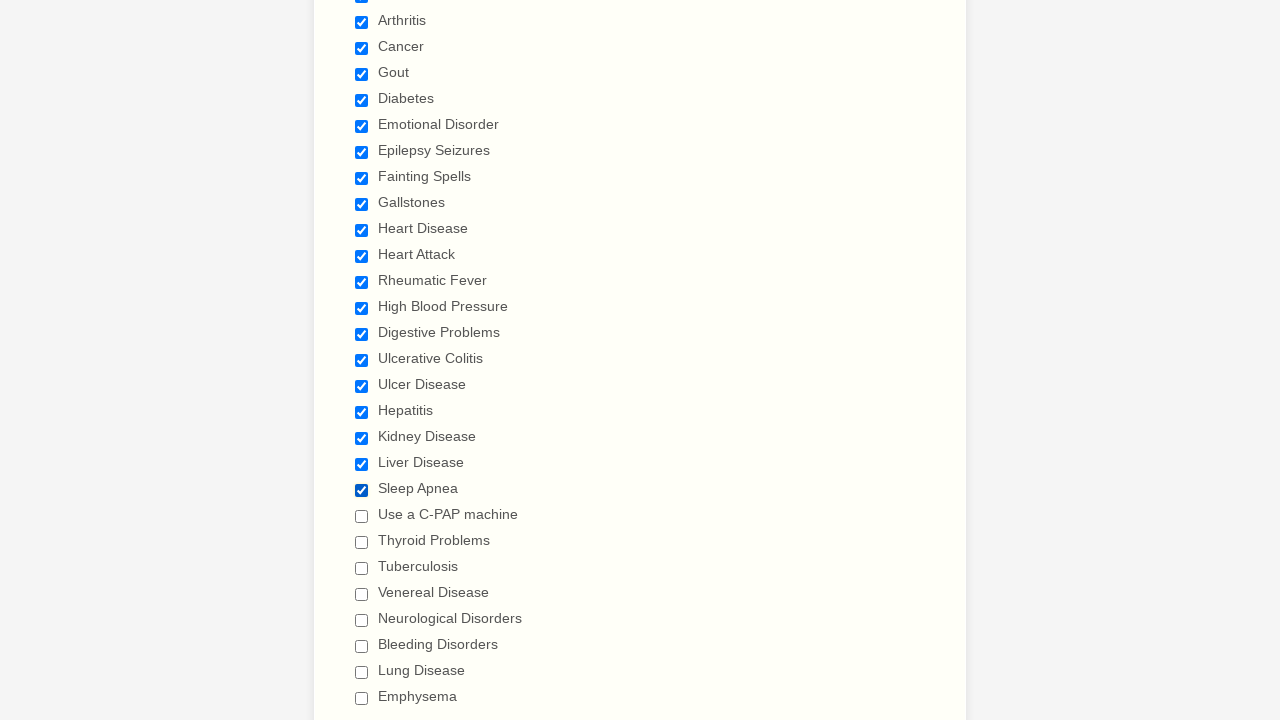

Clicked unchecked checkbox to select it at (362, 516) on xpath=//div[@class='form-single-column']//input[@type = 'checkbox'] >> nth=21
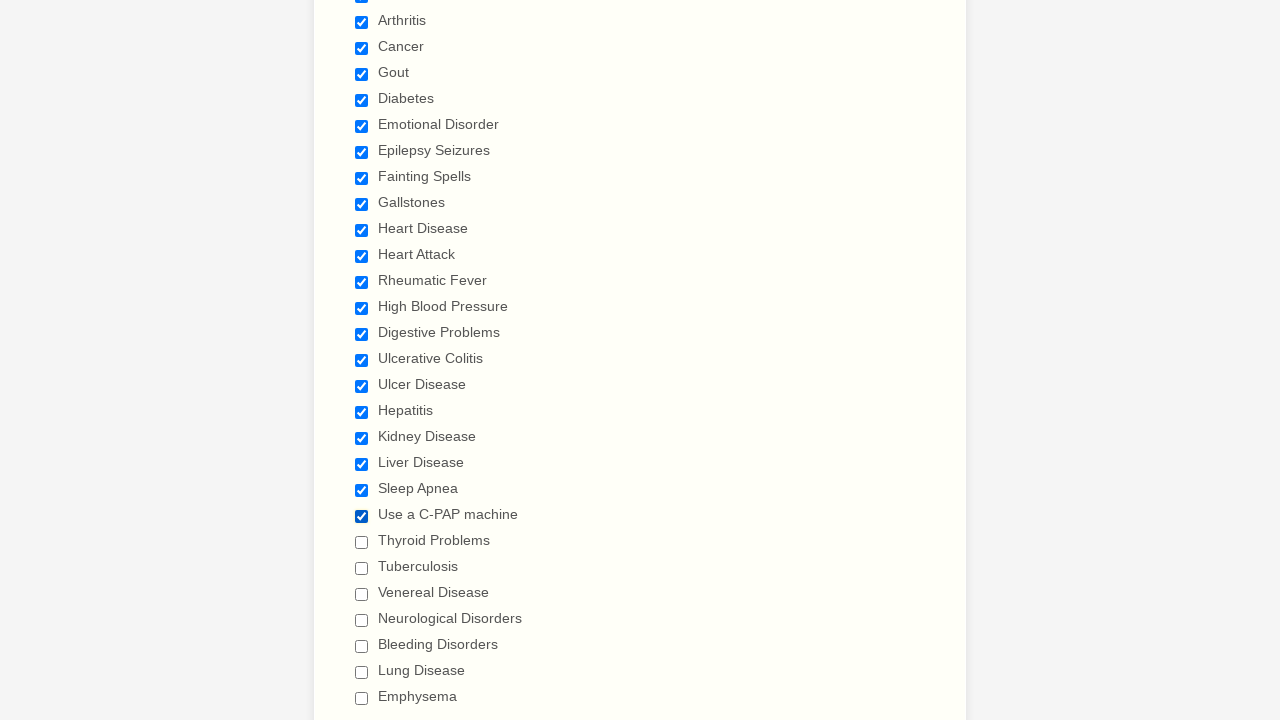

Clicked unchecked checkbox to select it at (362, 542) on xpath=//div[@class='form-single-column']//input[@type = 'checkbox'] >> nth=22
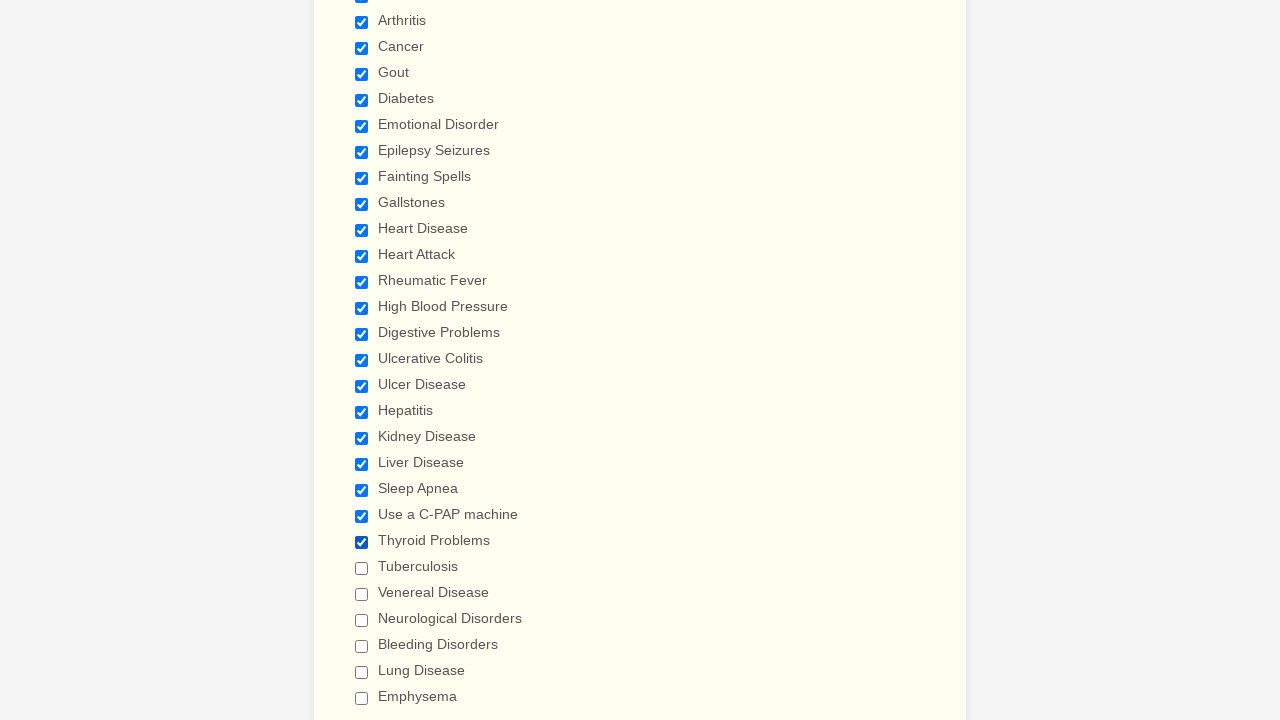

Clicked unchecked checkbox to select it at (362, 568) on xpath=//div[@class='form-single-column']//input[@type = 'checkbox'] >> nth=23
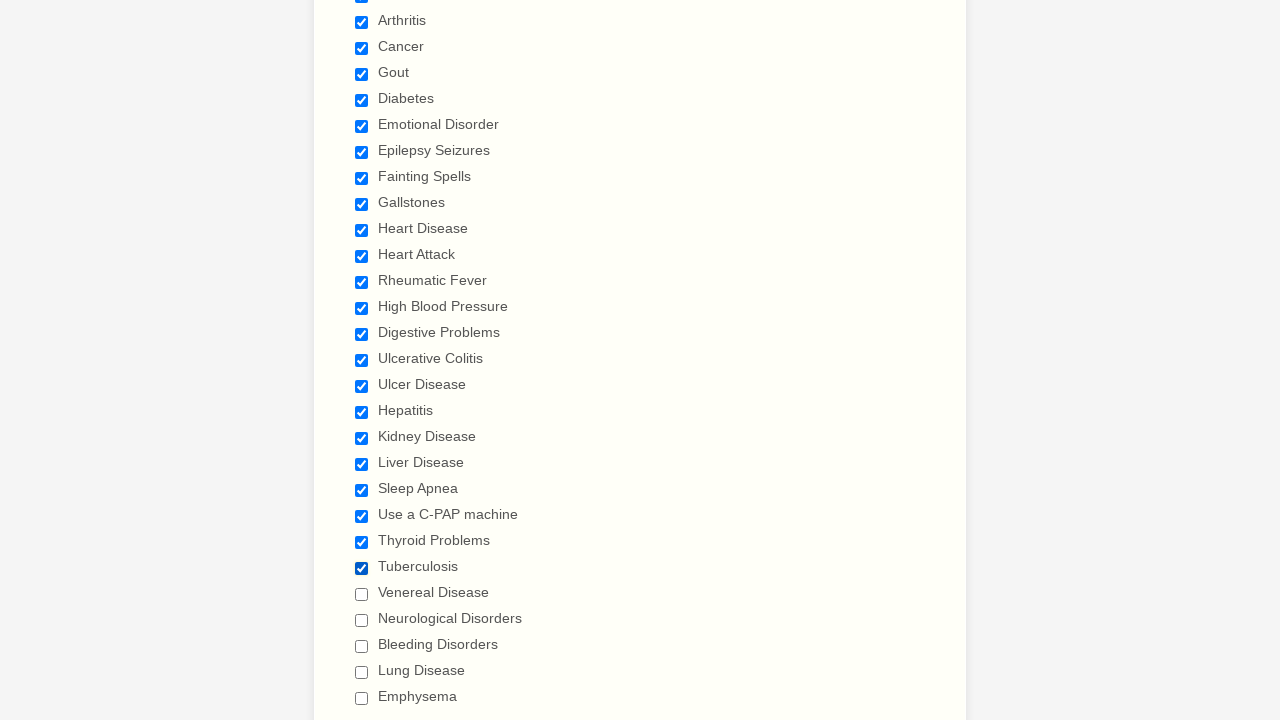

Clicked unchecked checkbox to select it at (362, 594) on xpath=//div[@class='form-single-column']//input[@type = 'checkbox'] >> nth=24
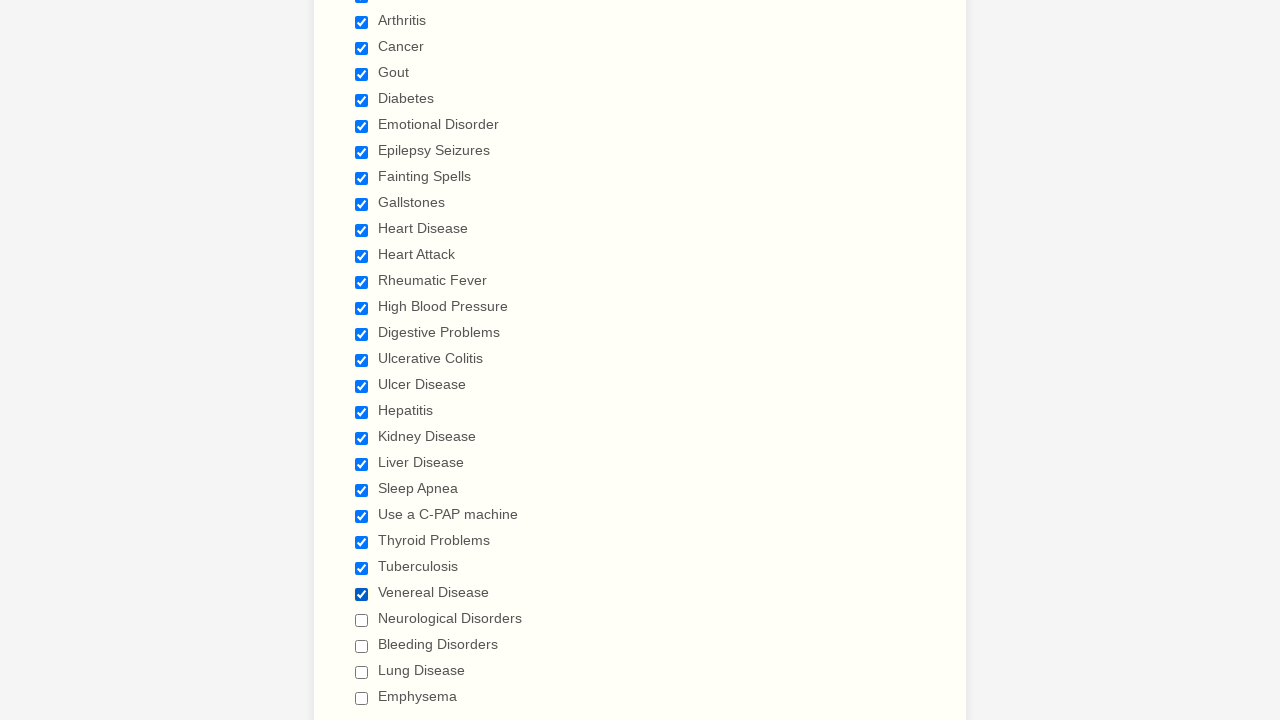

Clicked unchecked checkbox to select it at (362, 620) on xpath=//div[@class='form-single-column']//input[@type = 'checkbox'] >> nth=25
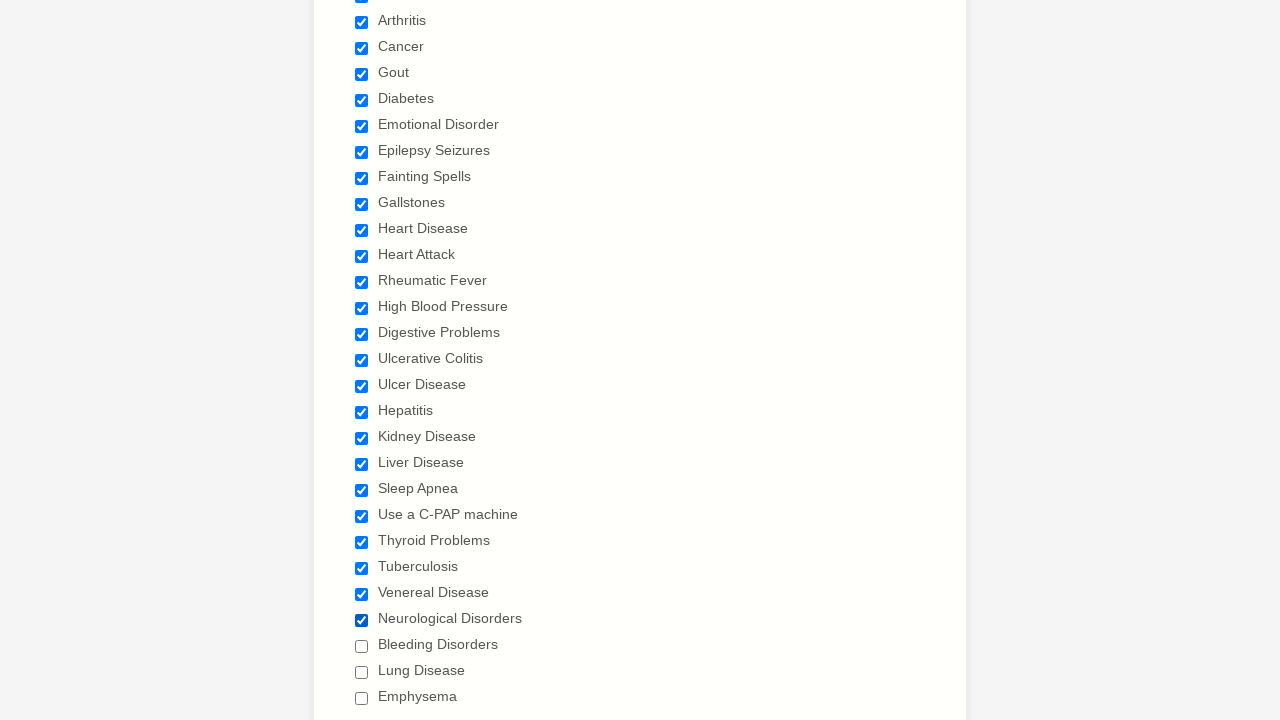

Clicked unchecked checkbox to select it at (362, 646) on xpath=//div[@class='form-single-column']//input[@type = 'checkbox'] >> nth=26
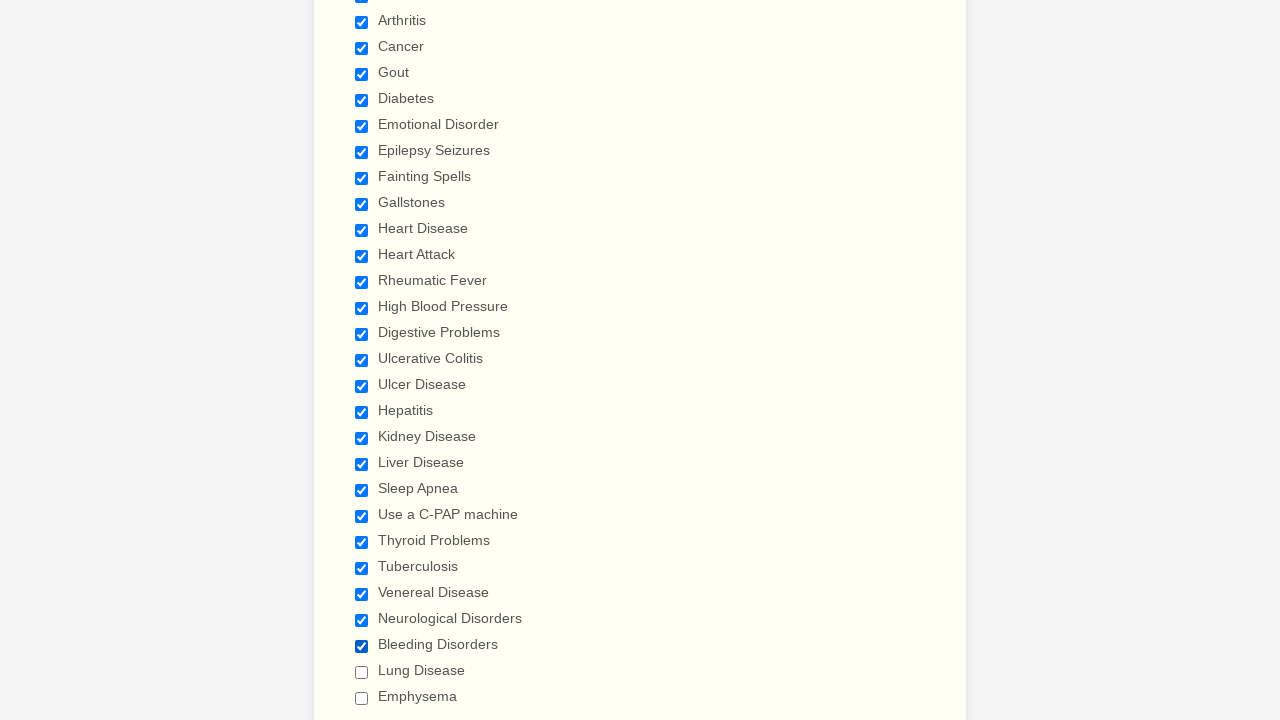

Clicked unchecked checkbox to select it at (362, 672) on xpath=//div[@class='form-single-column']//input[@type = 'checkbox'] >> nth=27
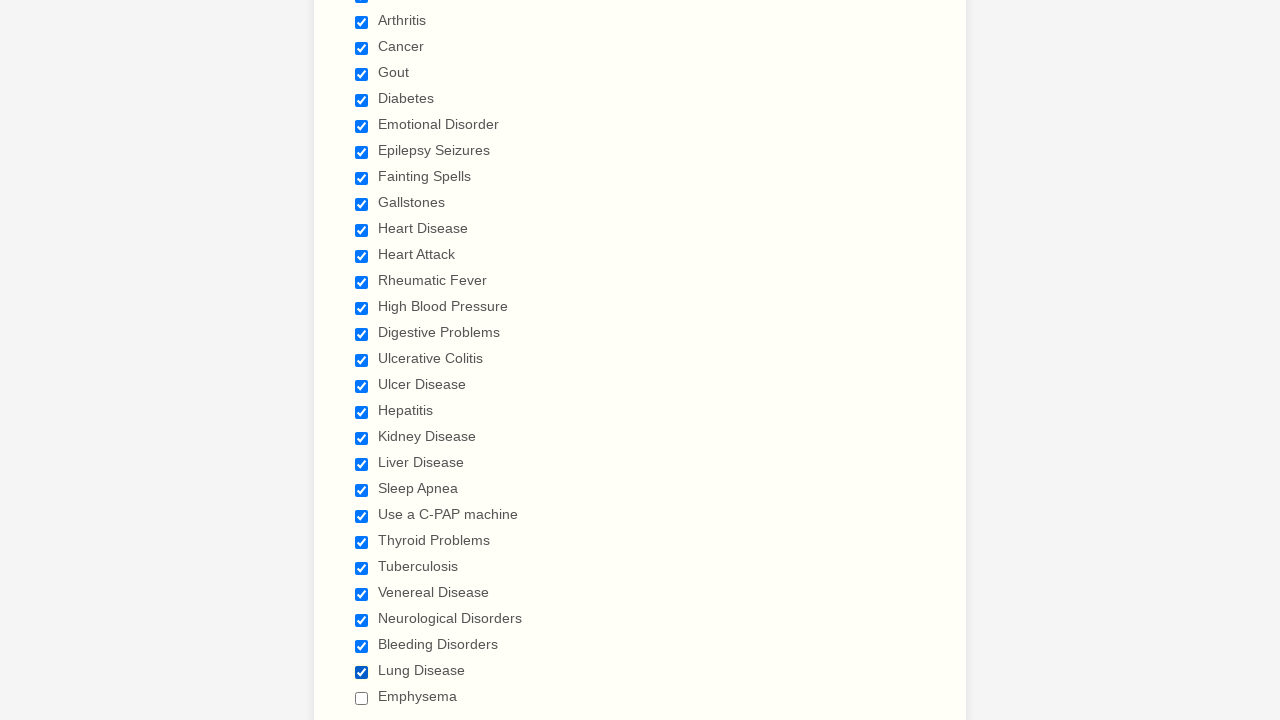

Clicked unchecked checkbox to select it at (362, 698) on xpath=//div[@class='form-single-column']//input[@type = 'checkbox'] >> nth=28
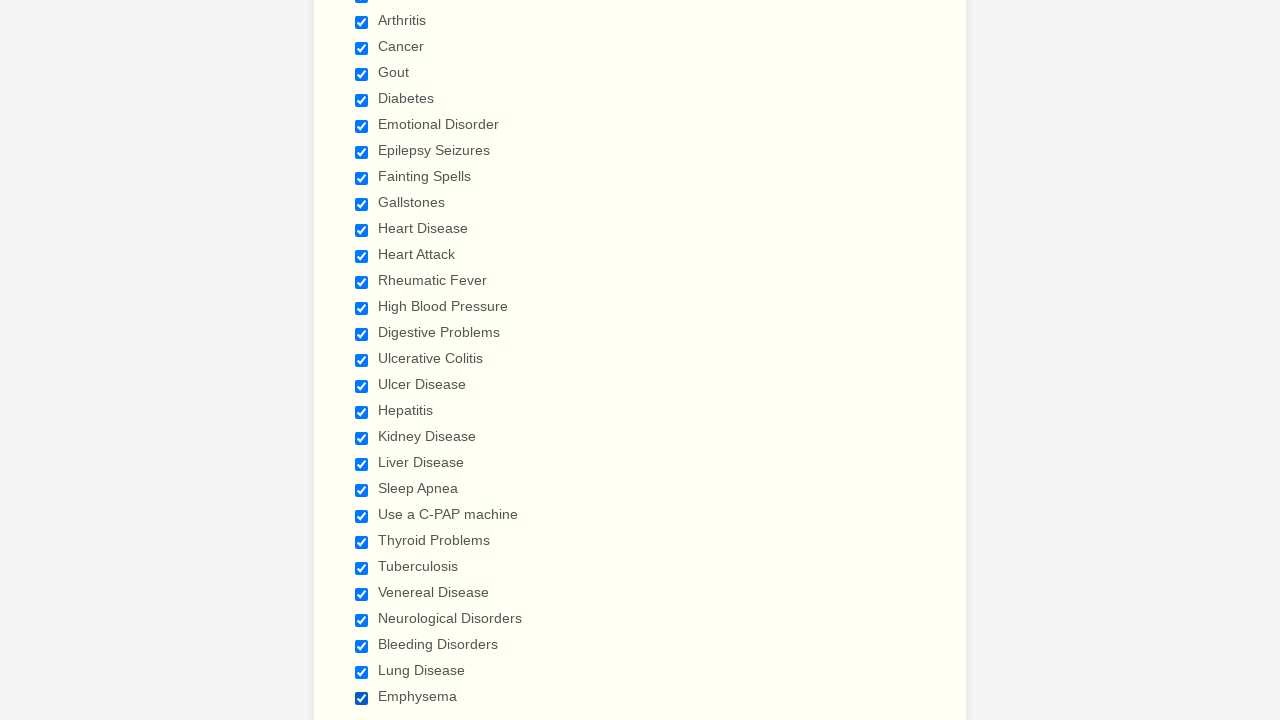

Verified that a checkbox is checked
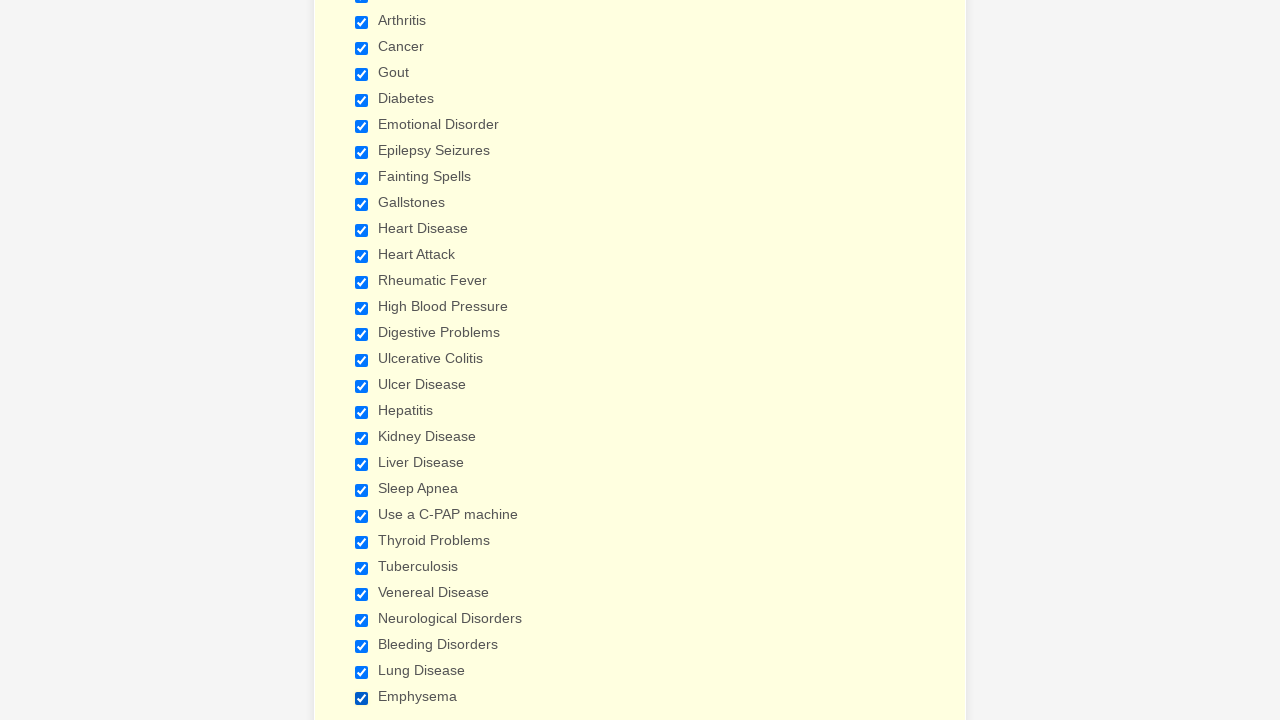

Verified that a checkbox is checked
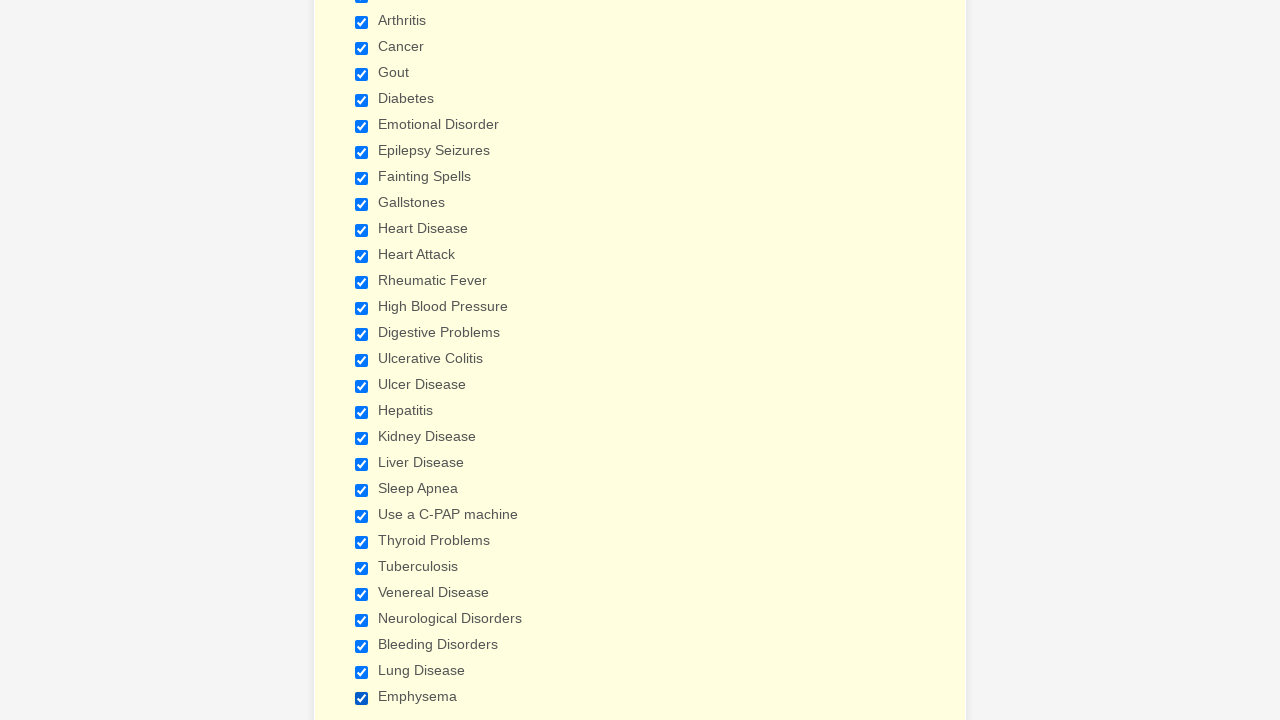

Verified that a checkbox is checked
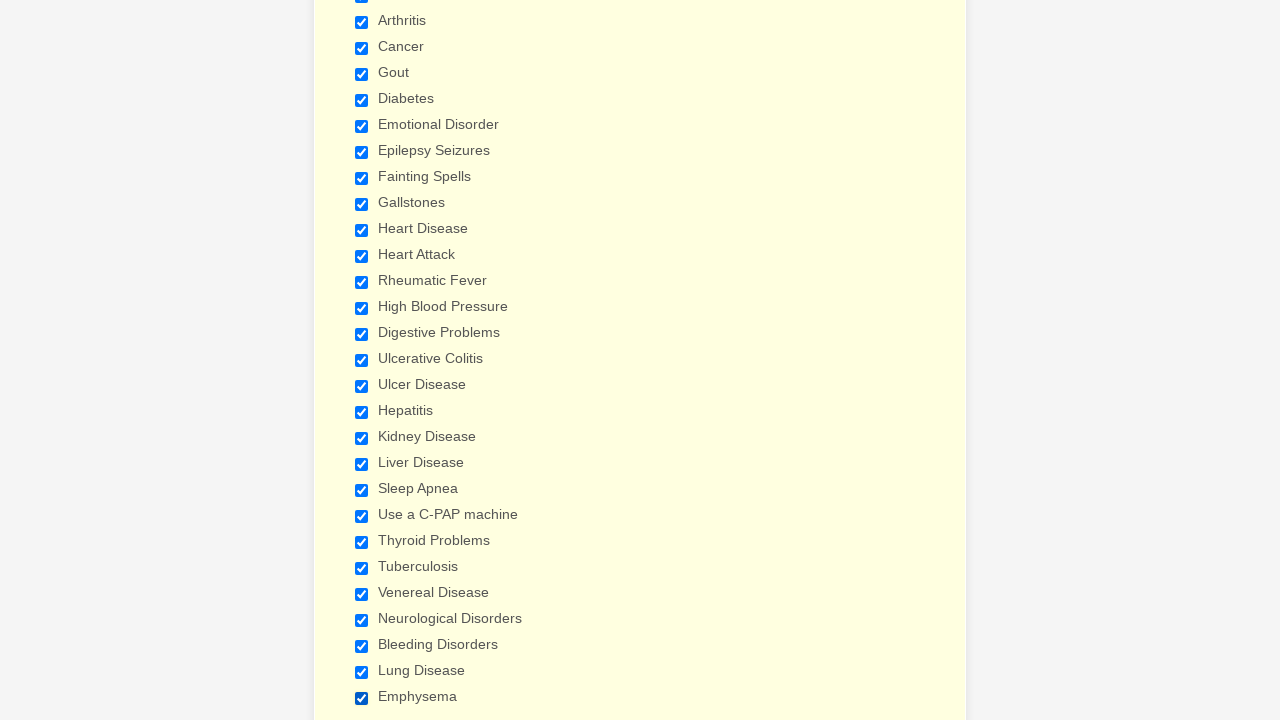

Verified that a checkbox is checked
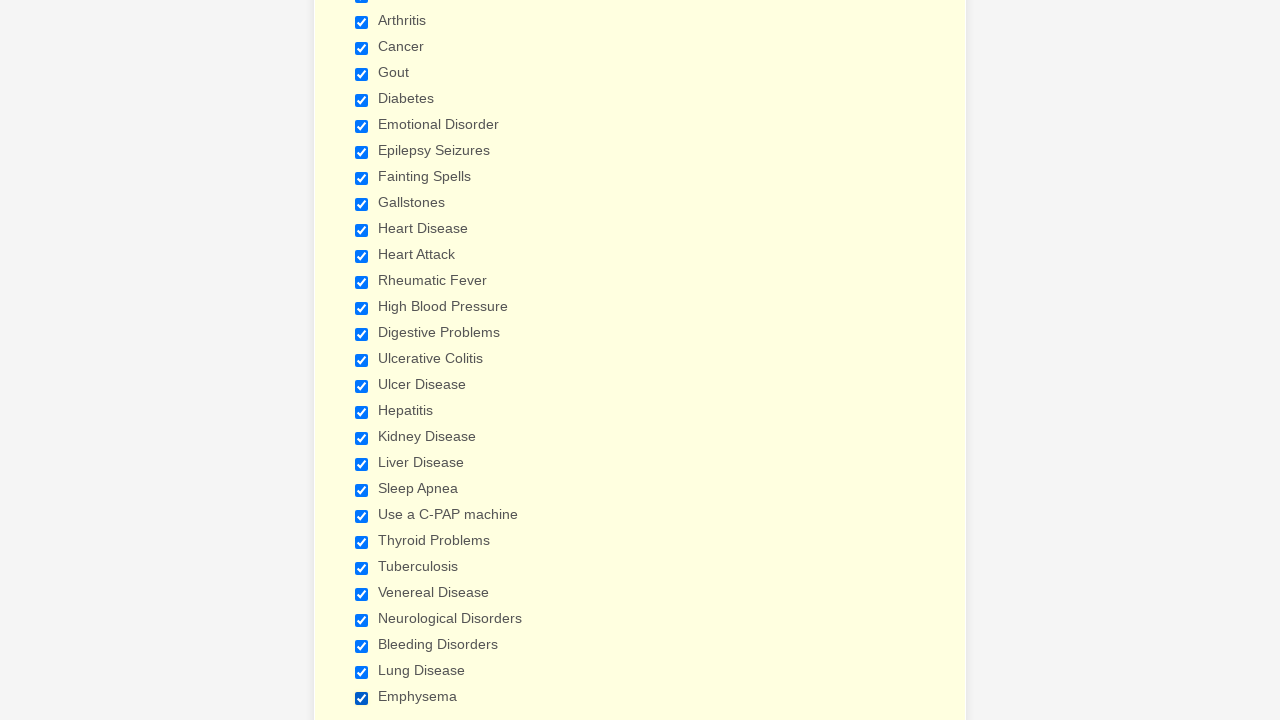

Verified that a checkbox is checked
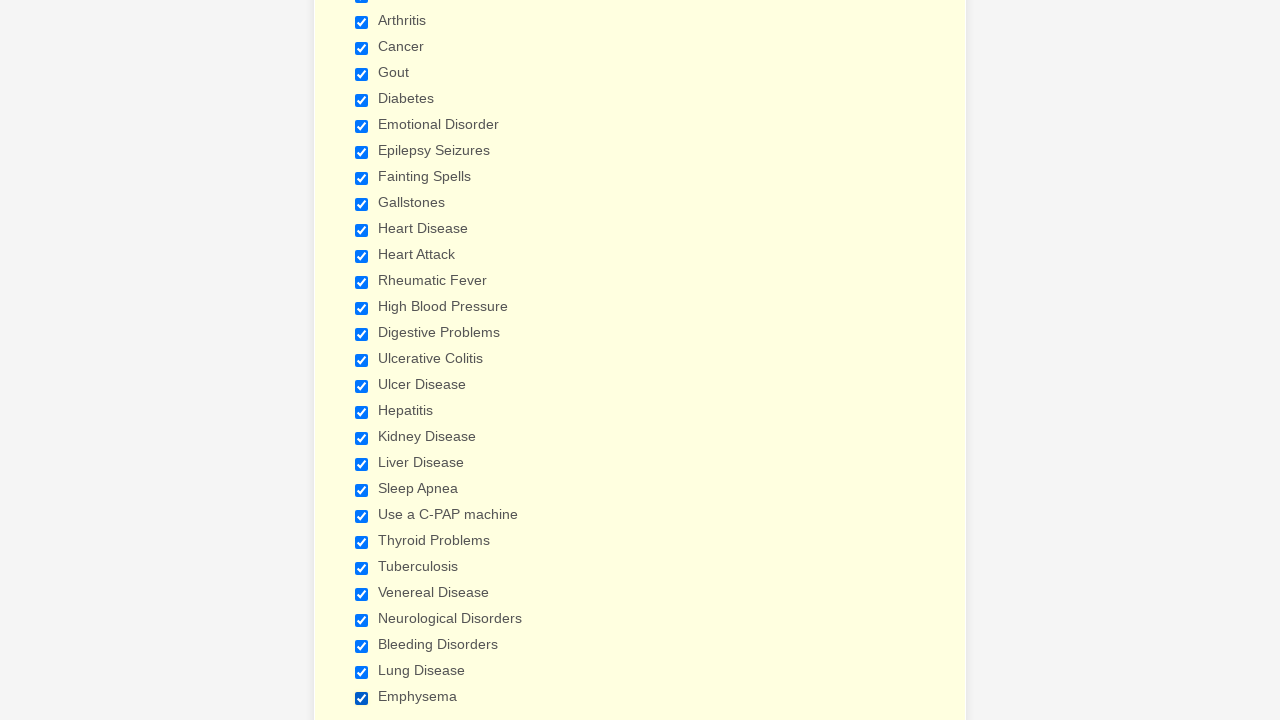

Verified that a checkbox is checked
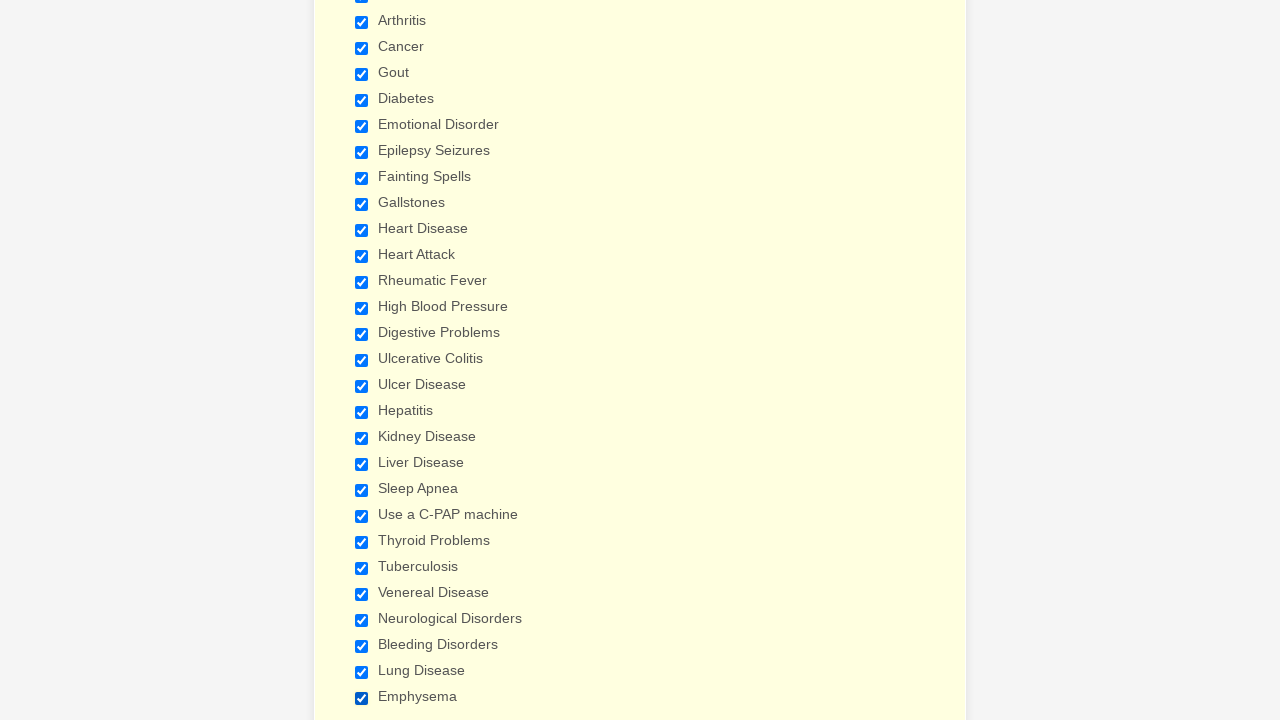

Verified that a checkbox is checked
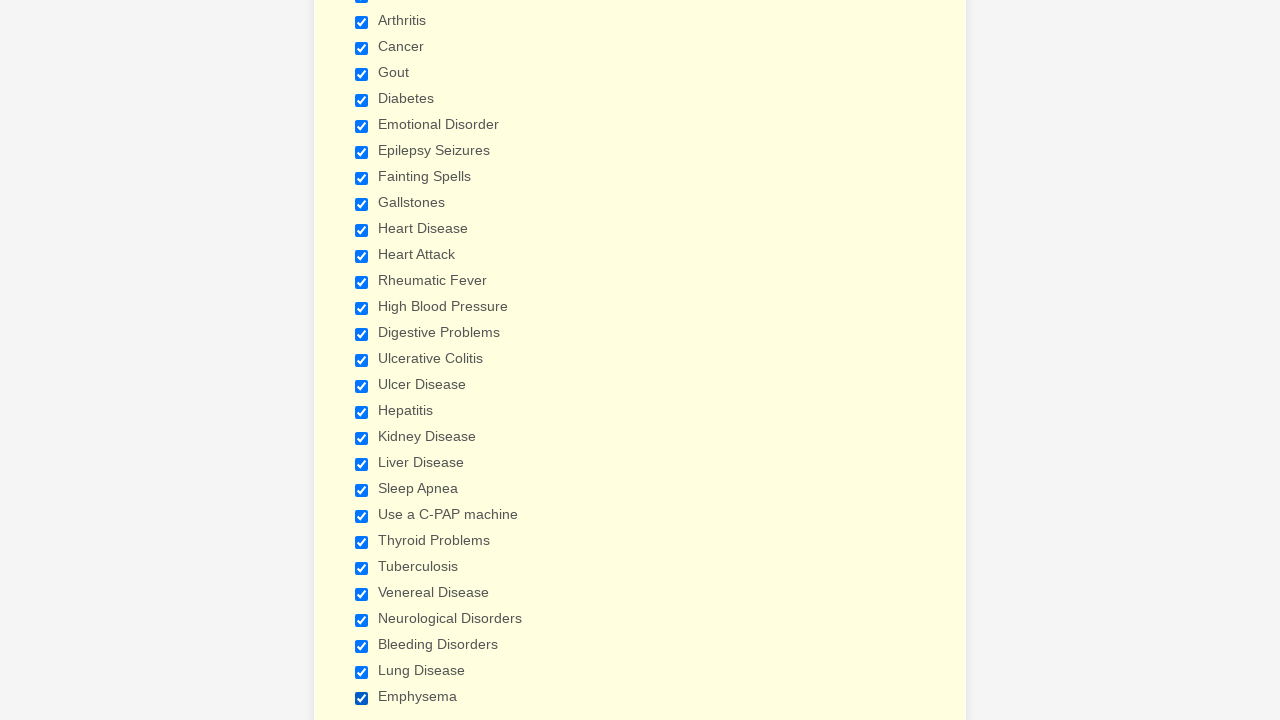

Verified that a checkbox is checked
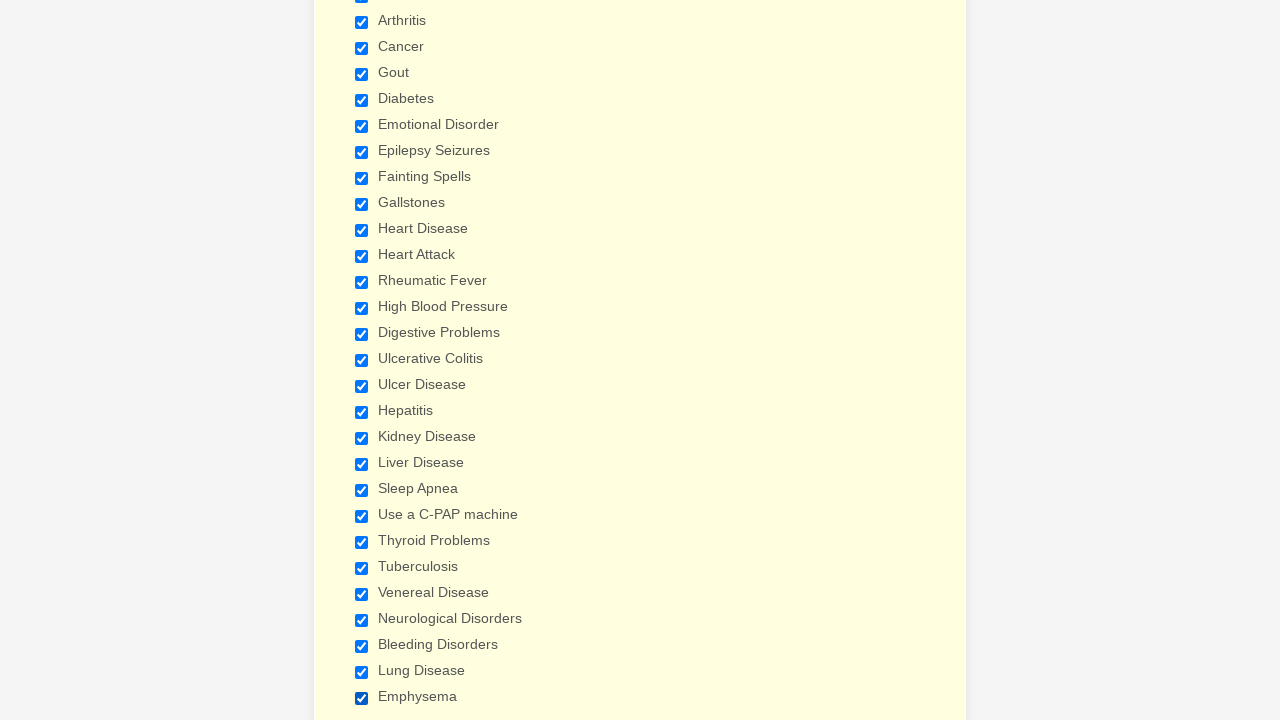

Verified that a checkbox is checked
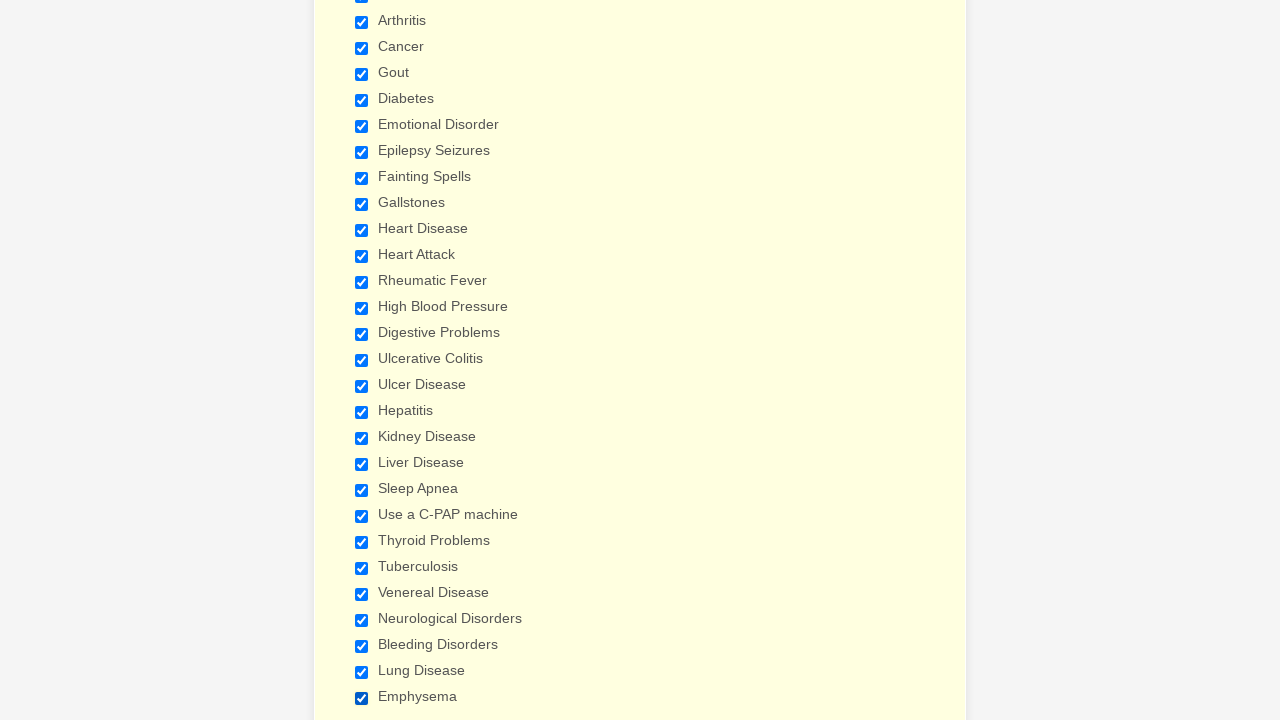

Verified that a checkbox is checked
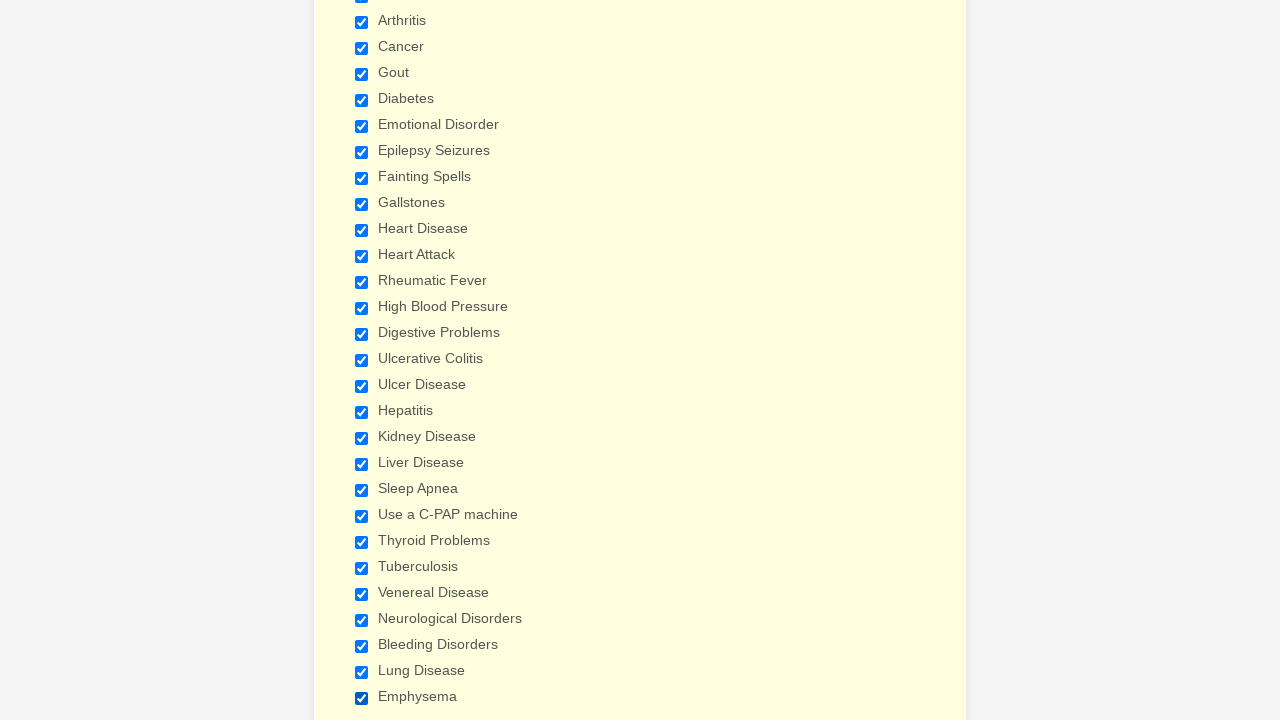

Verified that a checkbox is checked
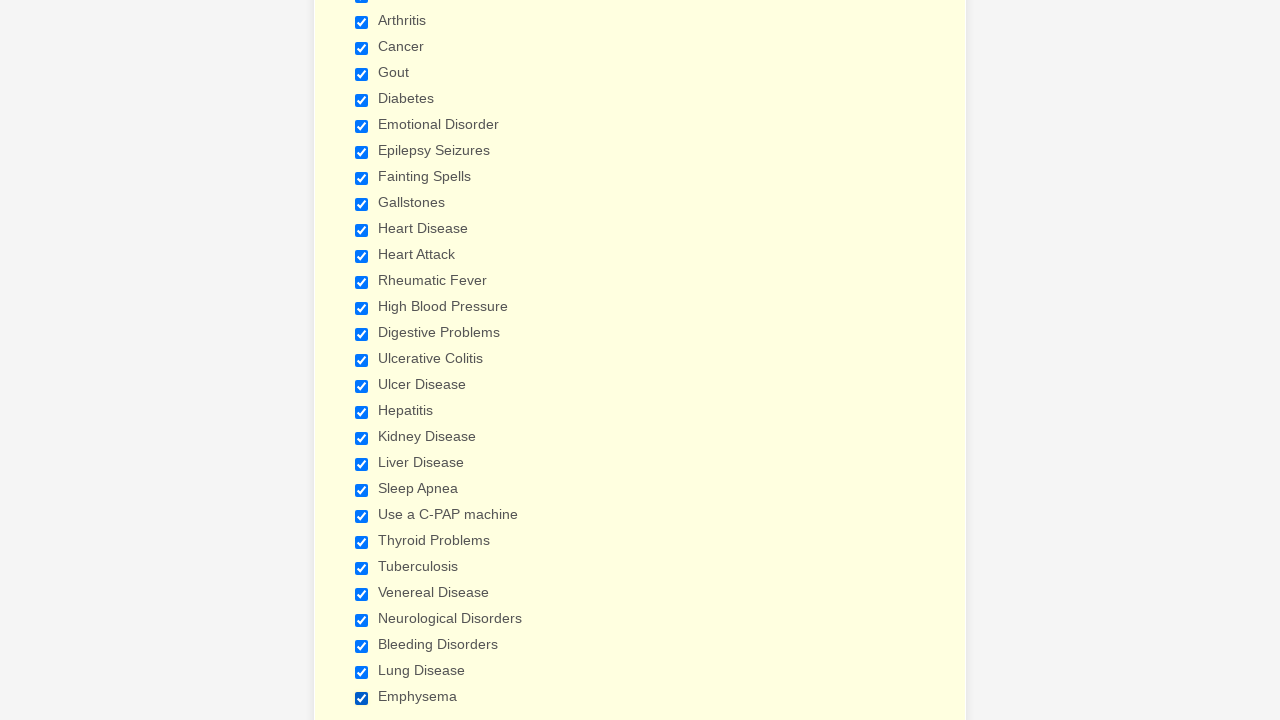

Verified that a checkbox is checked
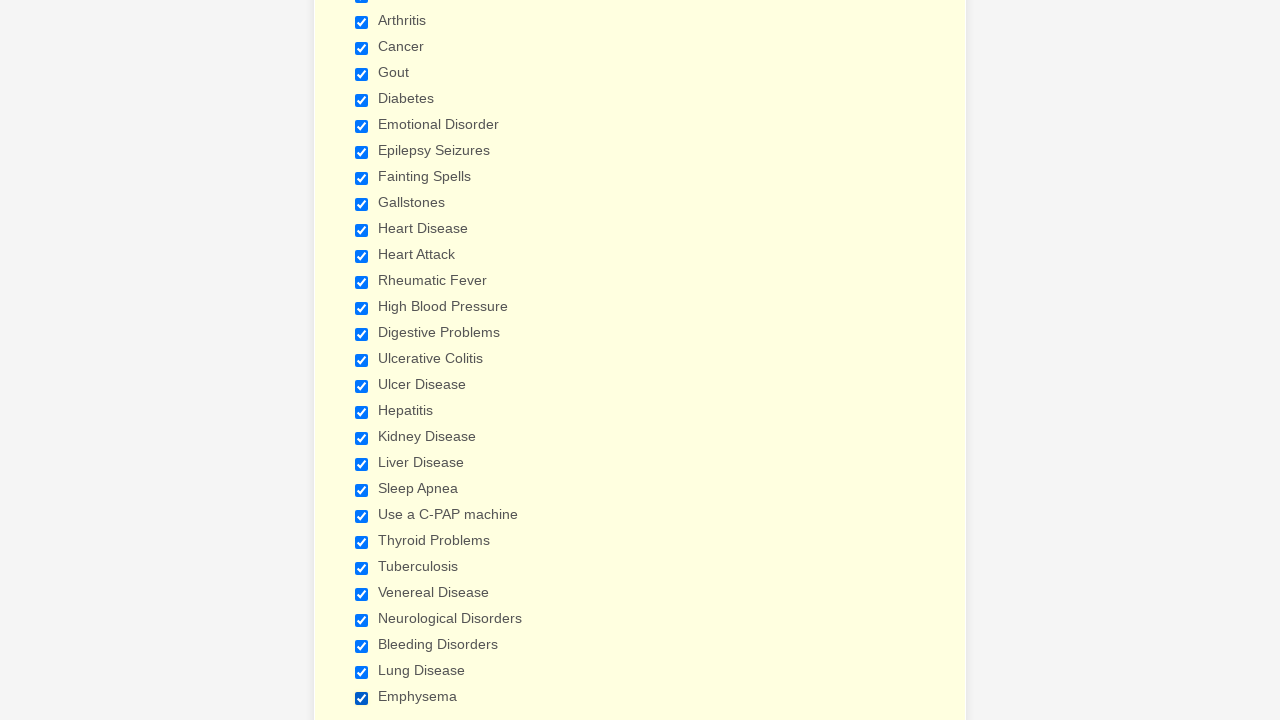

Verified that a checkbox is checked
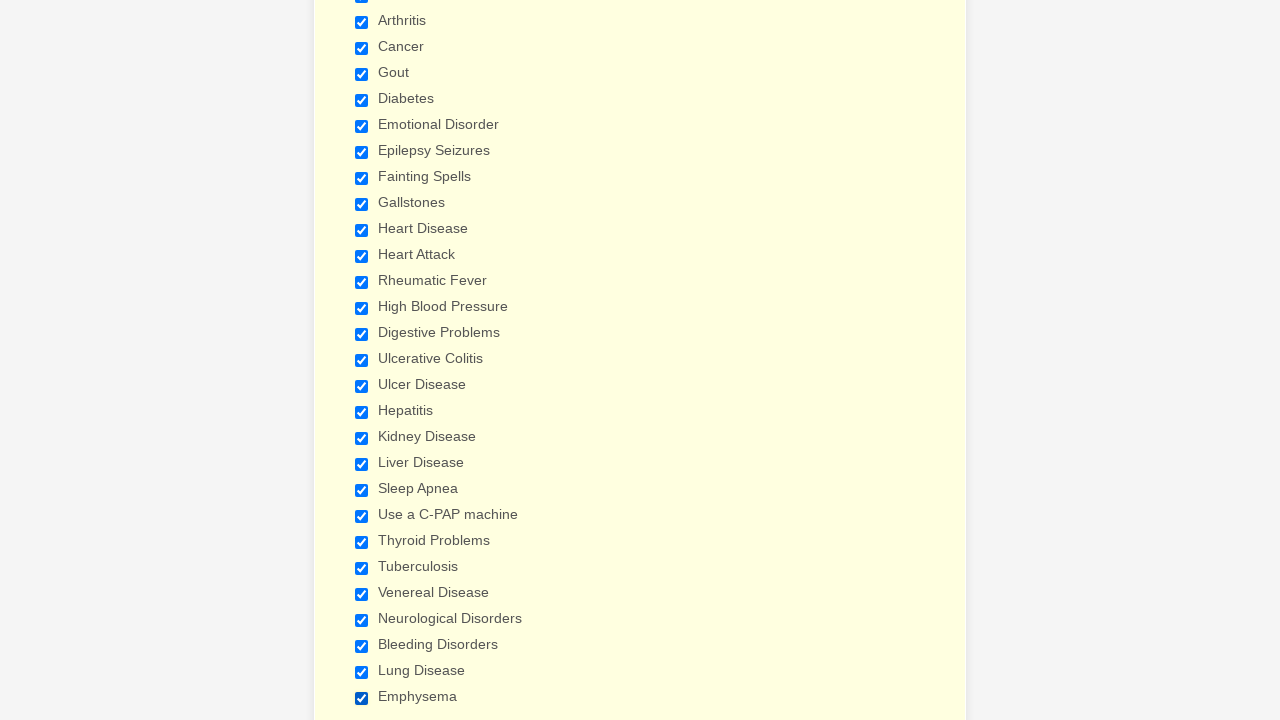

Verified that a checkbox is checked
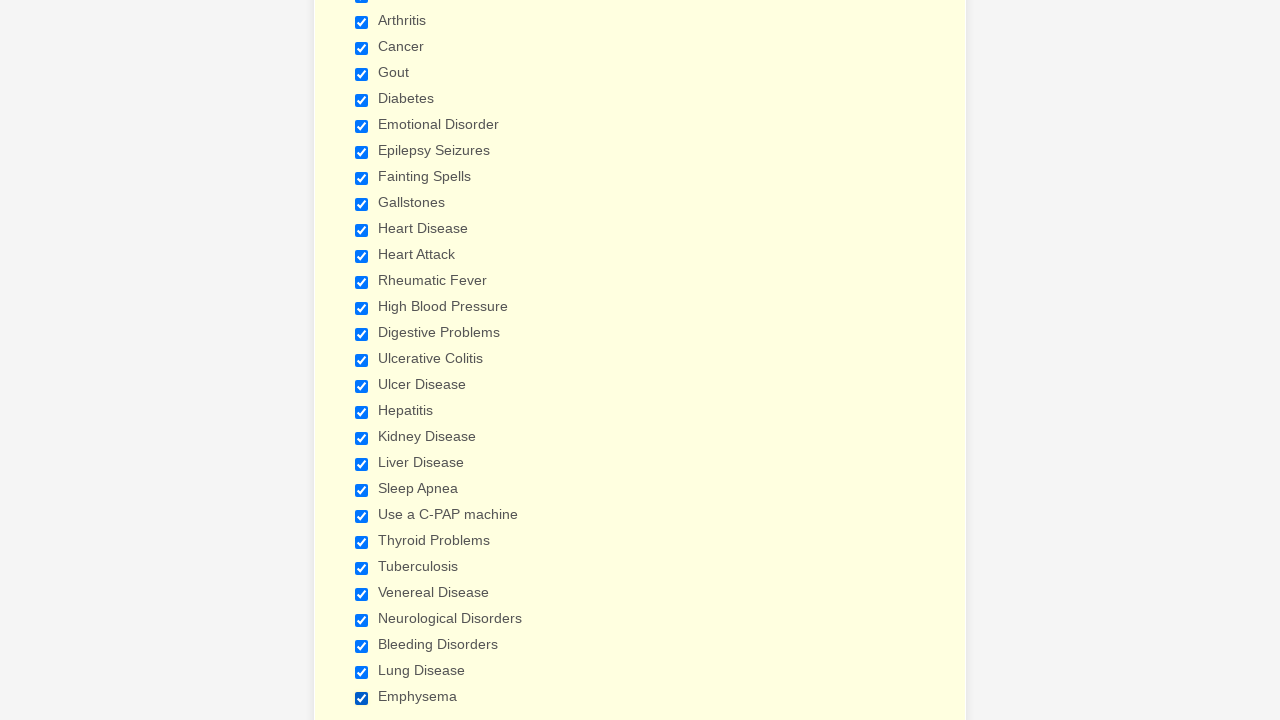

Verified that a checkbox is checked
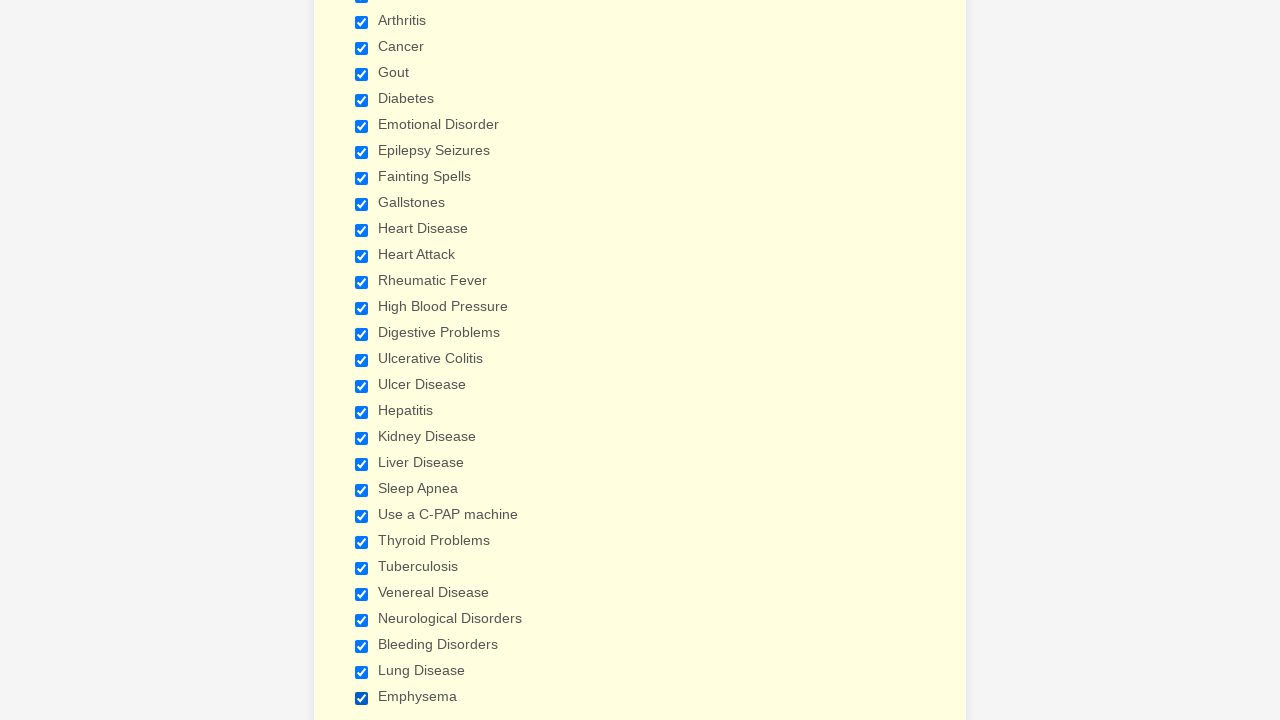

Verified that a checkbox is checked
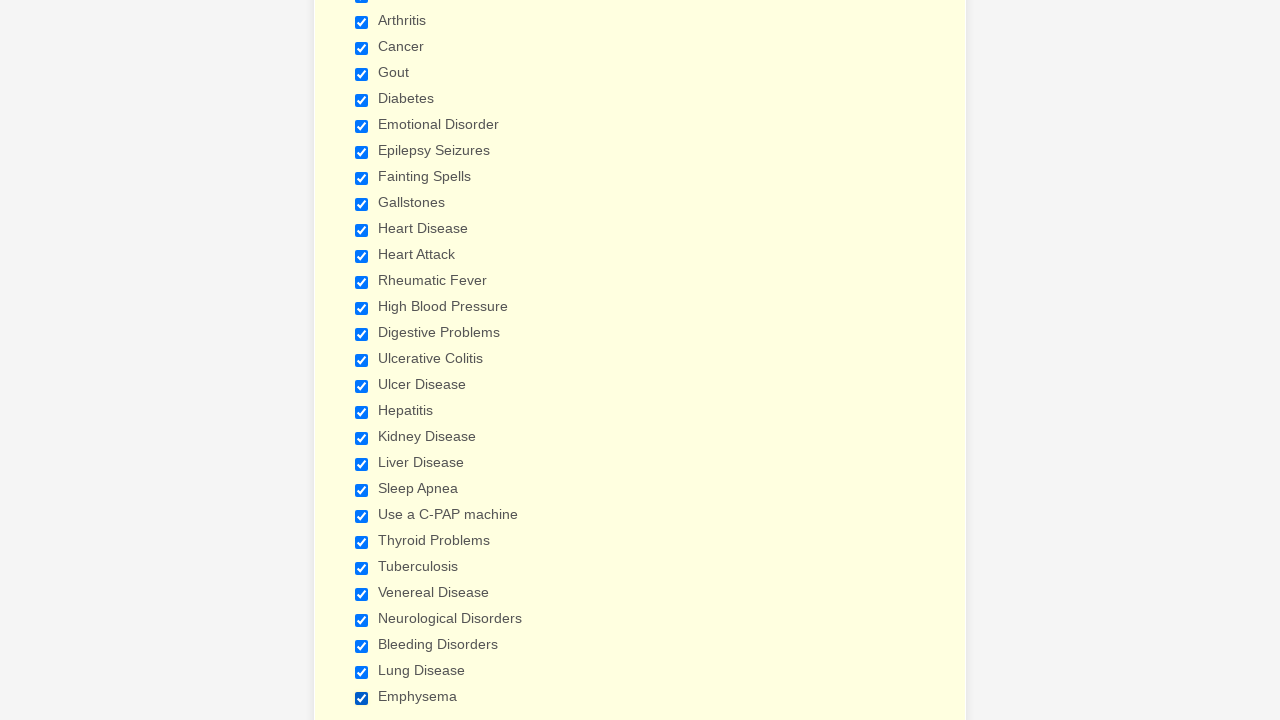

Verified that a checkbox is checked
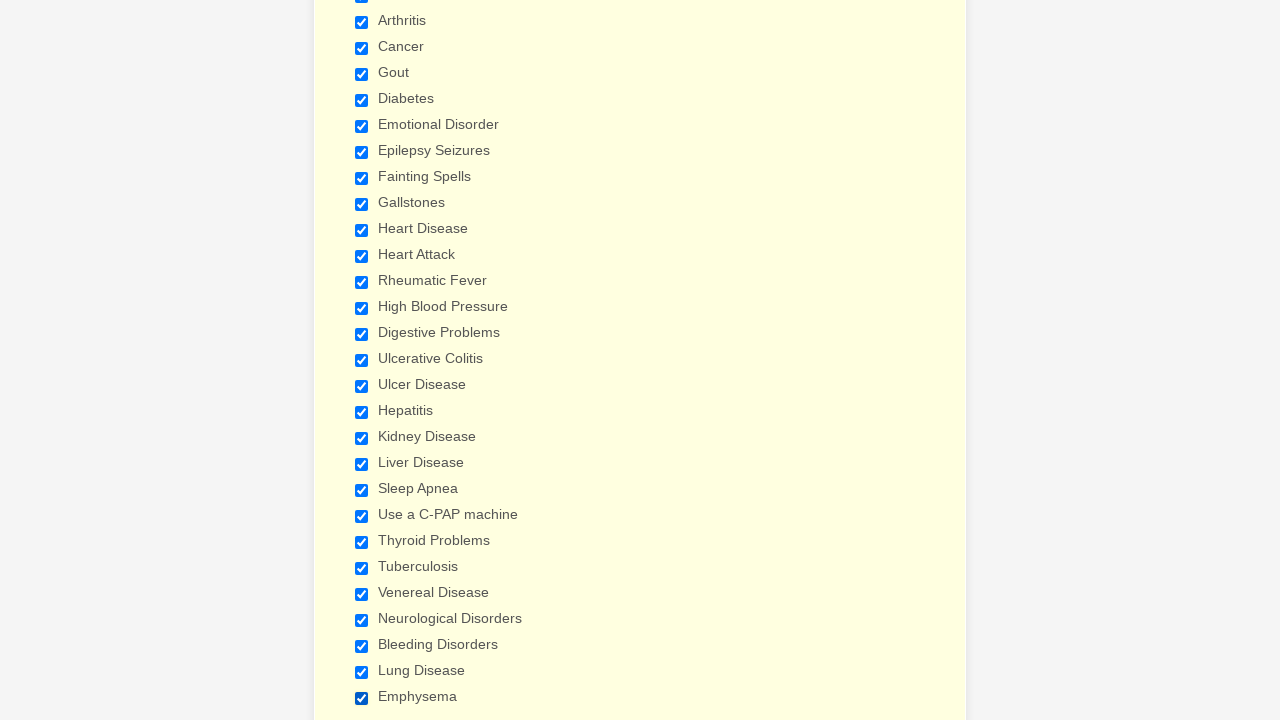

Verified that a checkbox is checked
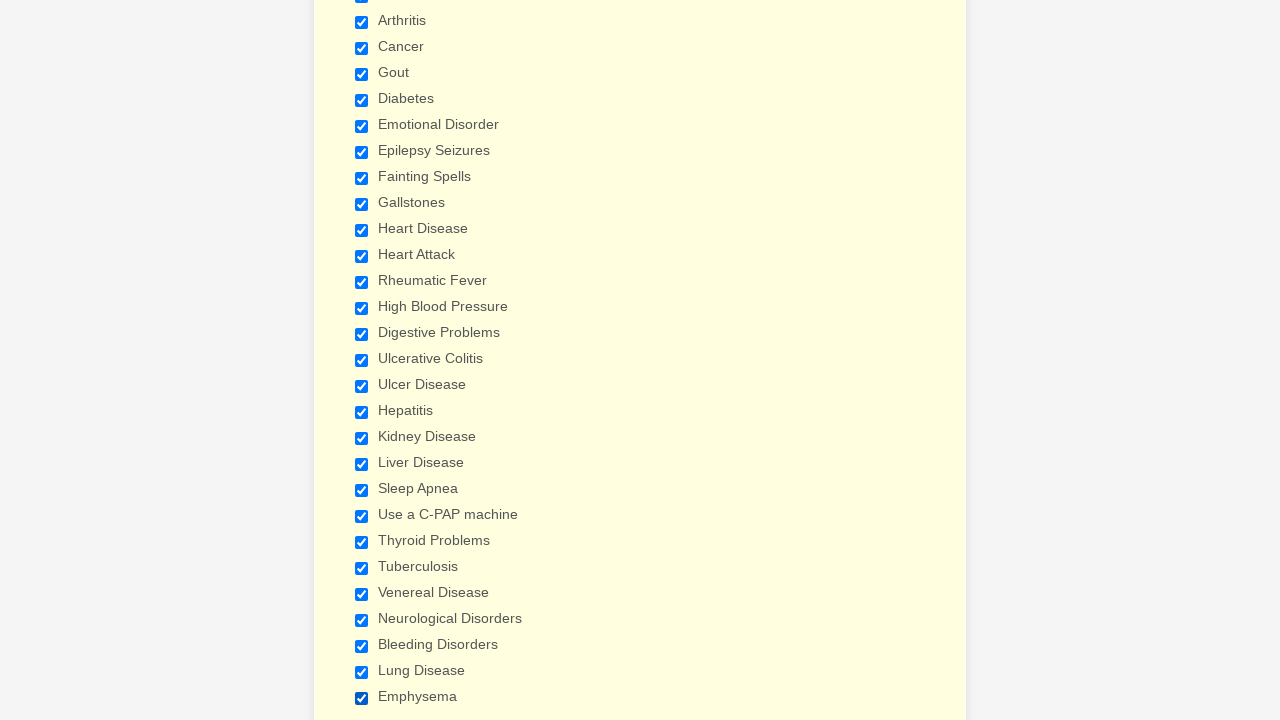

Verified that a checkbox is checked
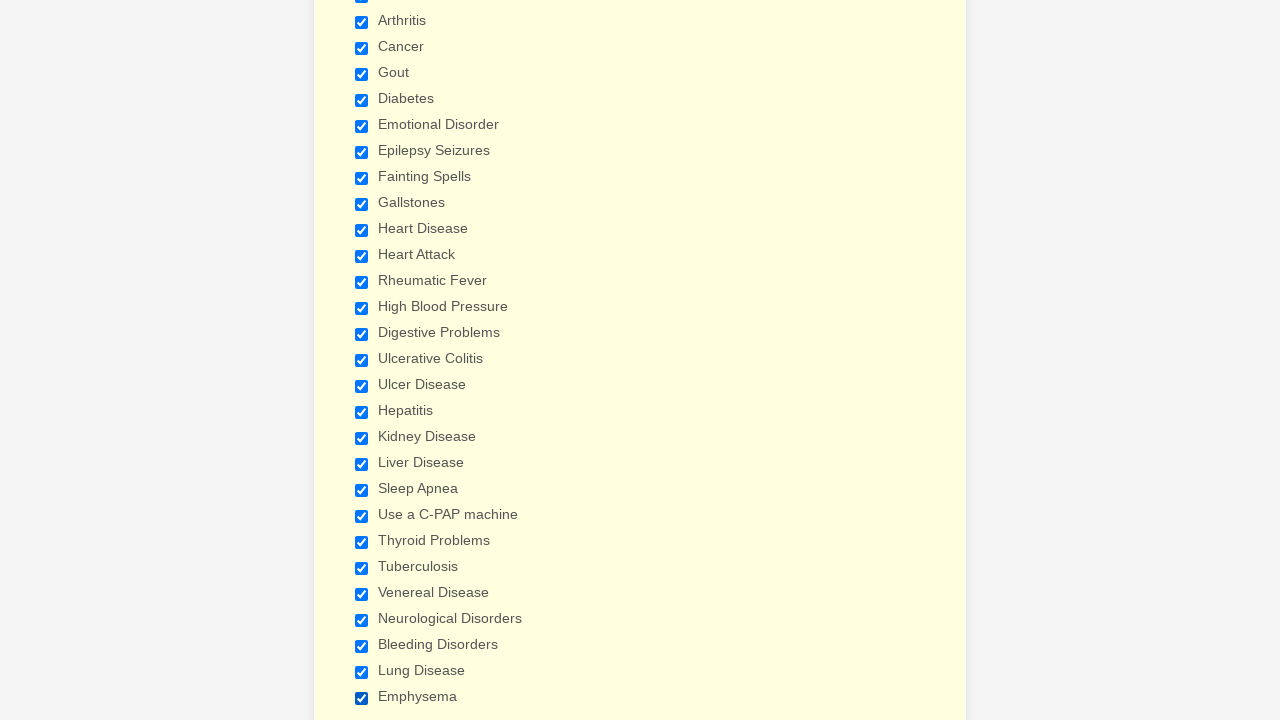

Verified that a checkbox is checked
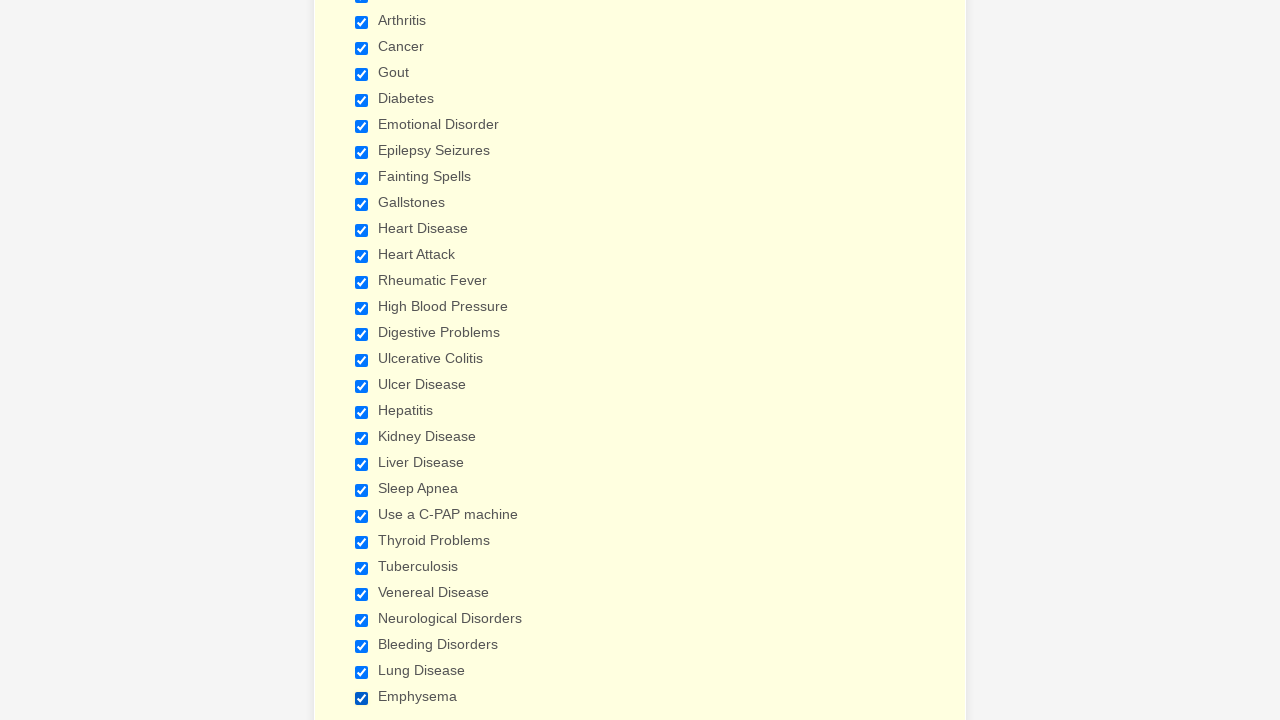

Verified that a checkbox is checked
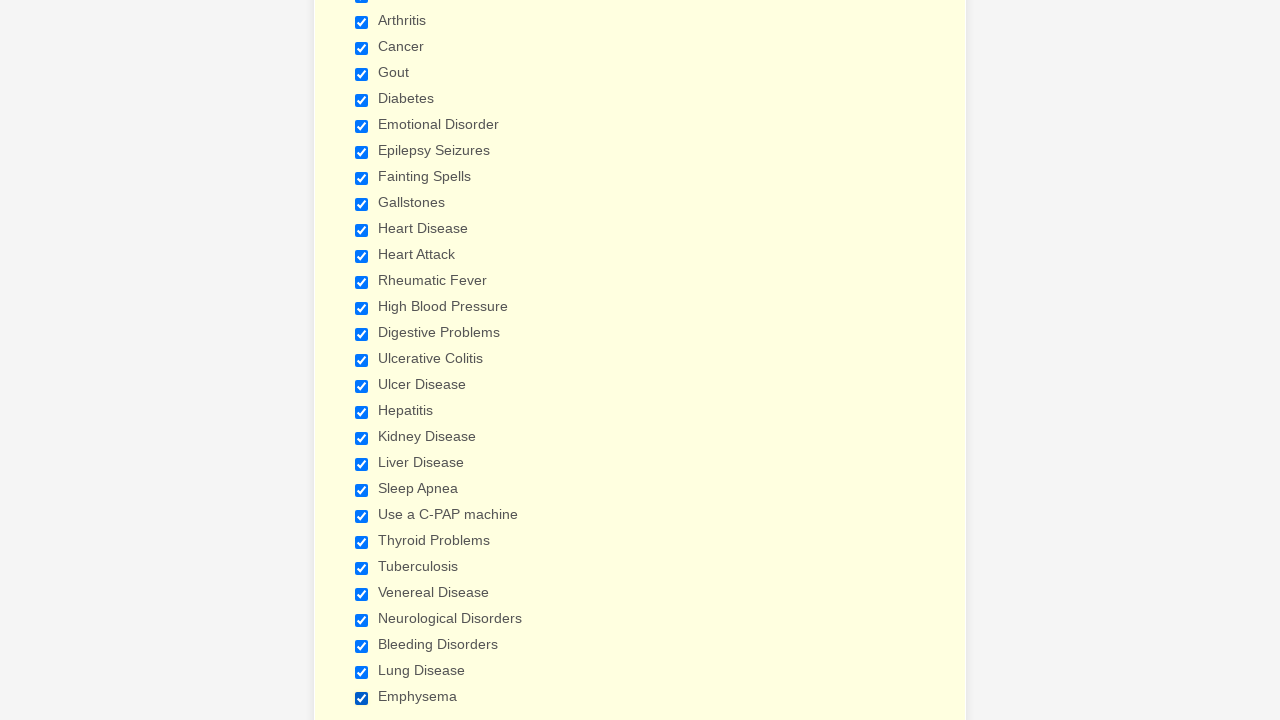

Verified that a checkbox is checked
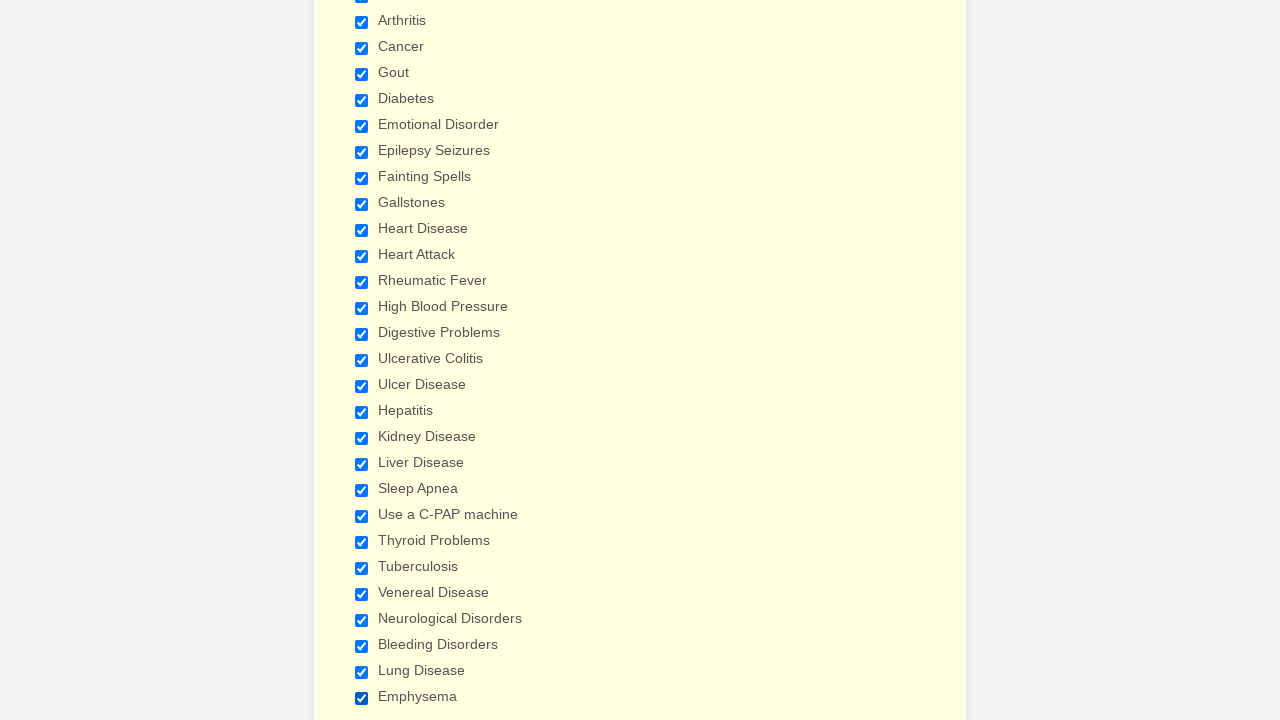

Verified that a checkbox is checked
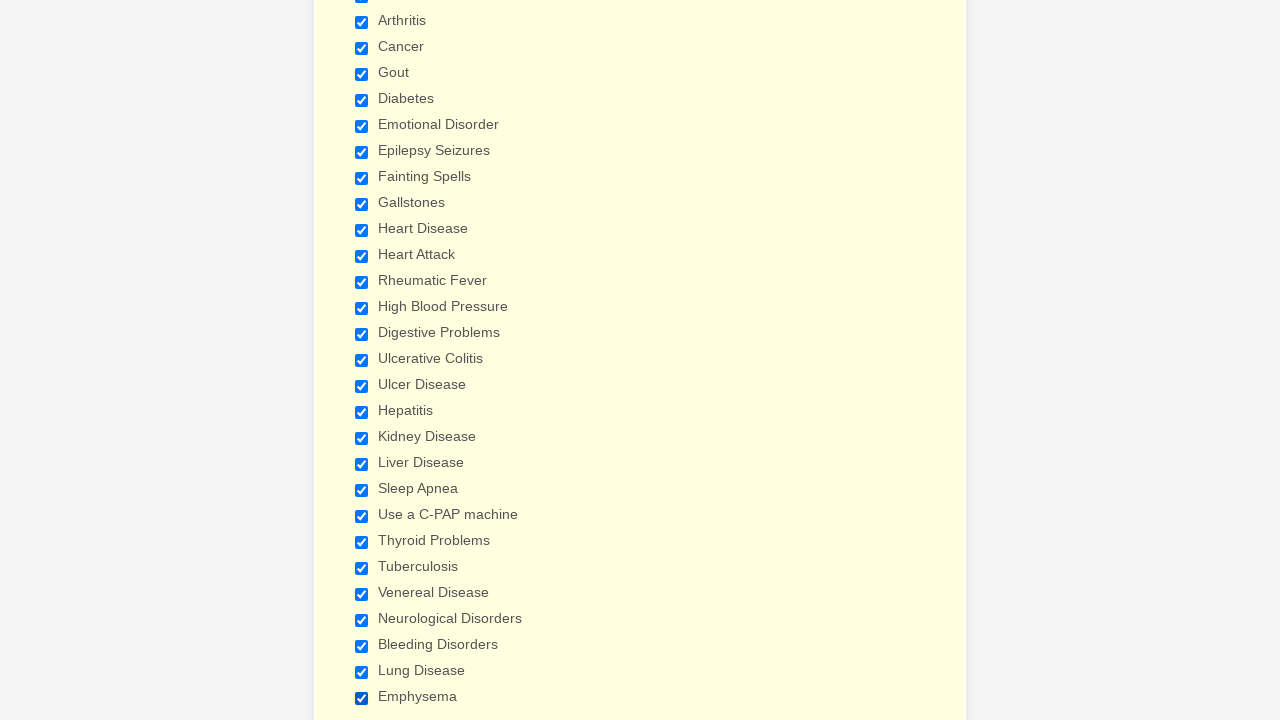

Verified that a checkbox is checked
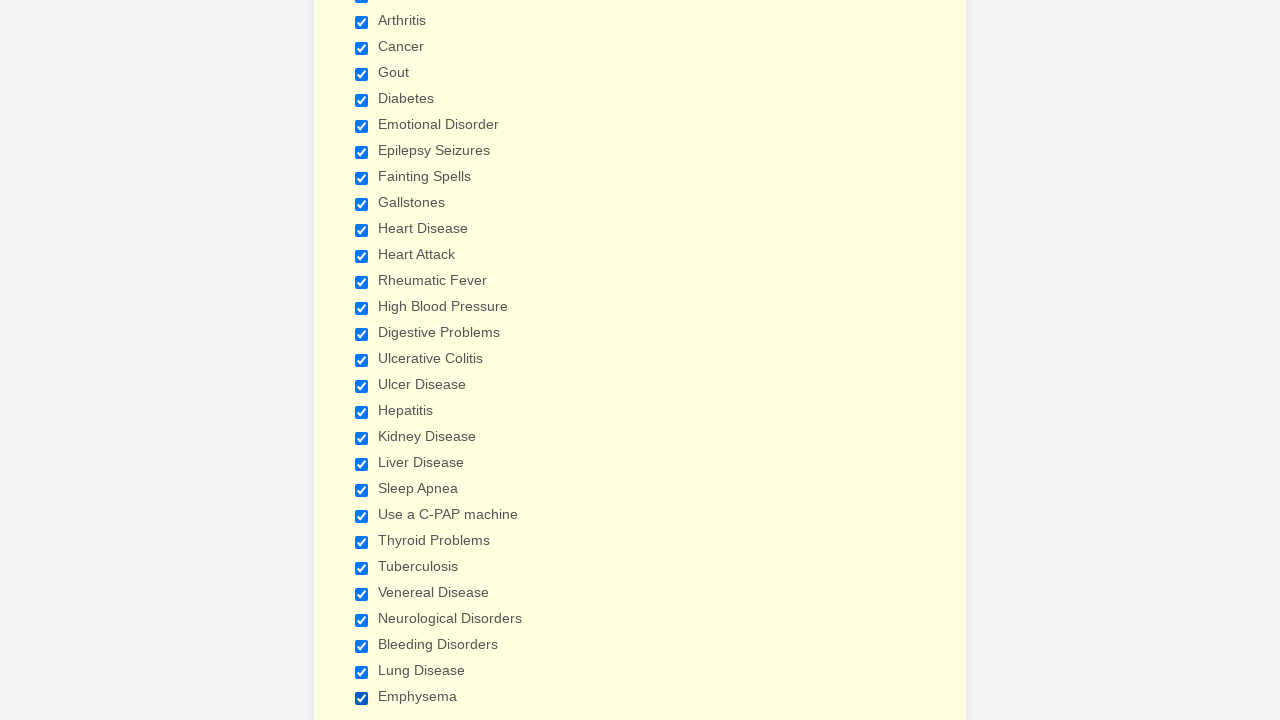

Verified that a checkbox is checked
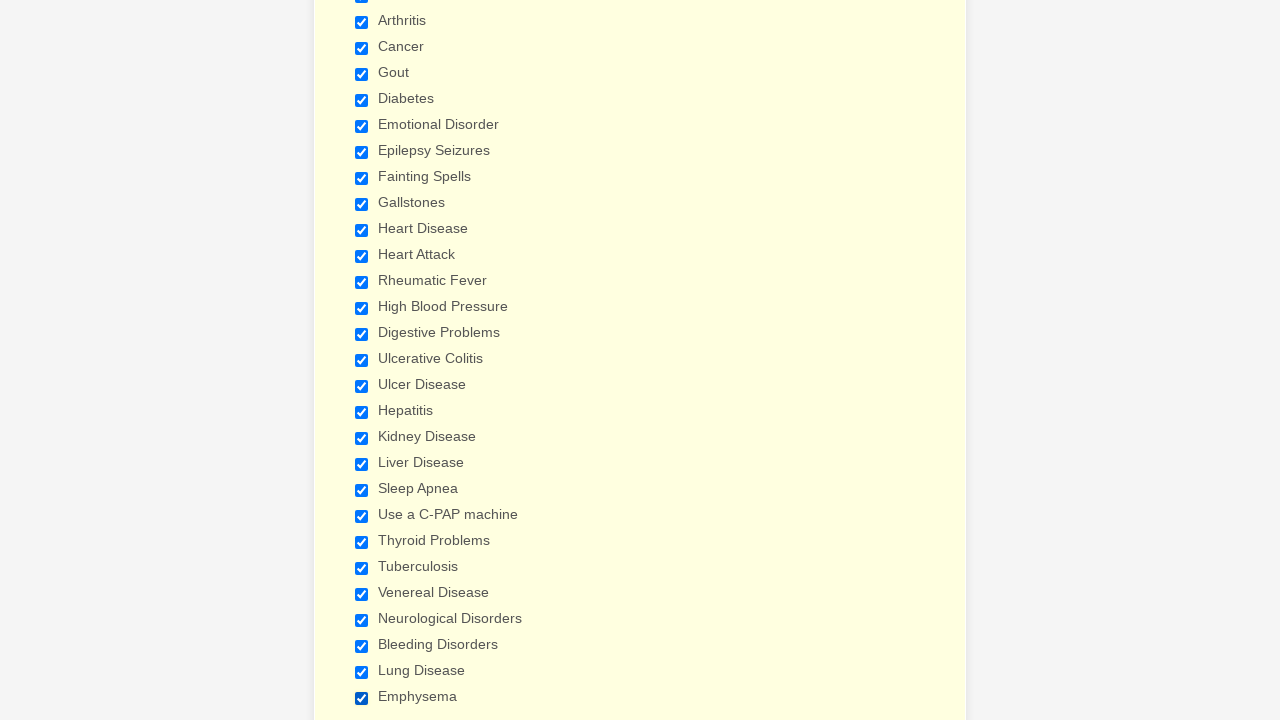

Verified that a checkbox is checked
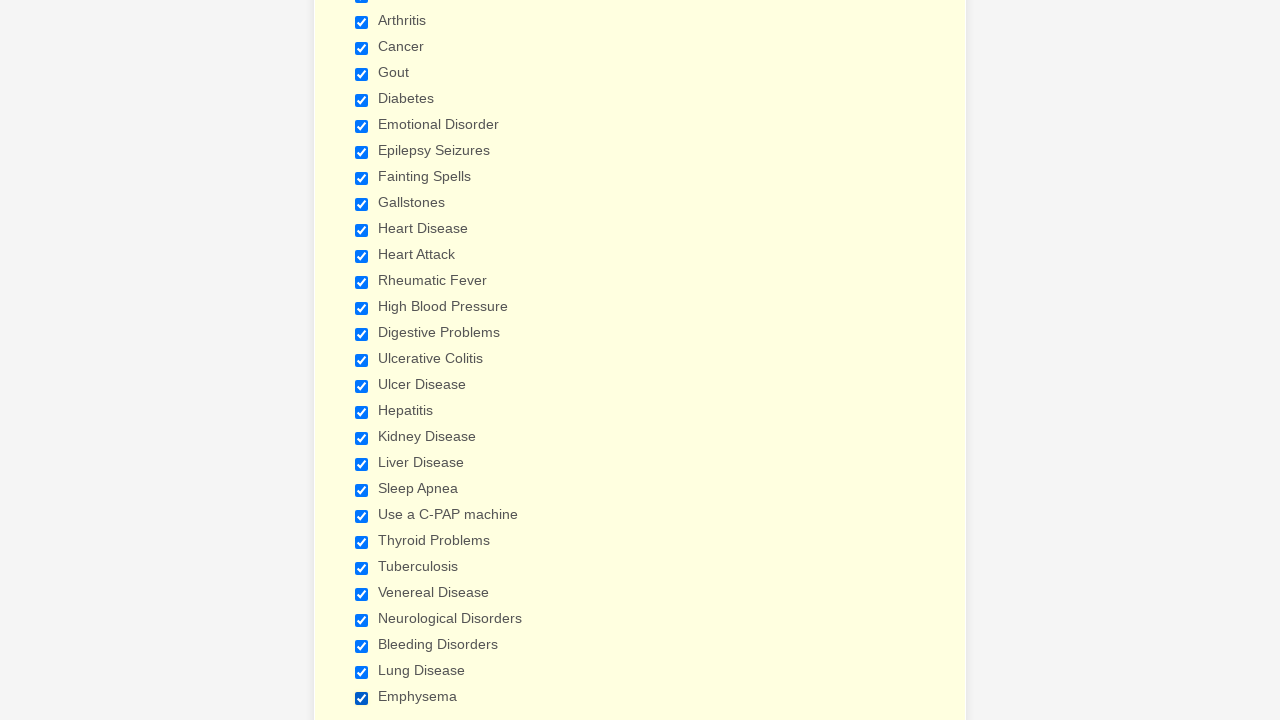

Verified that a checkbox is checked
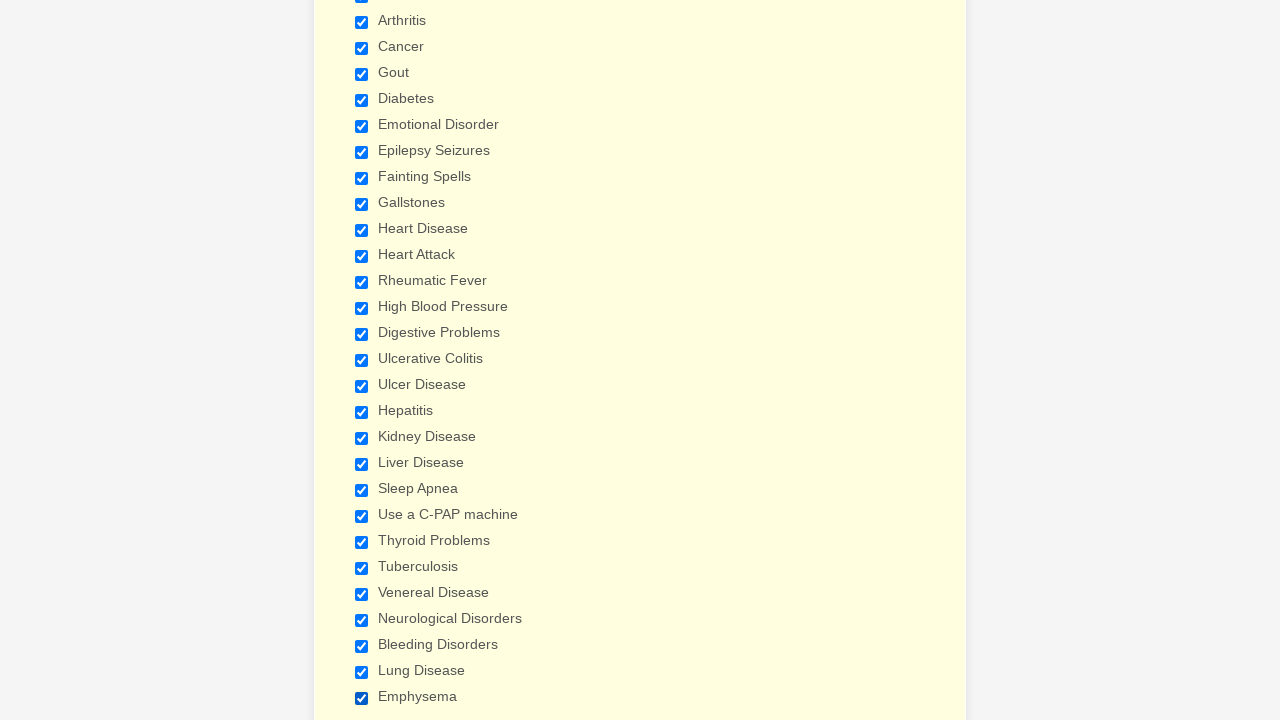

Verified that a checkbox is checked
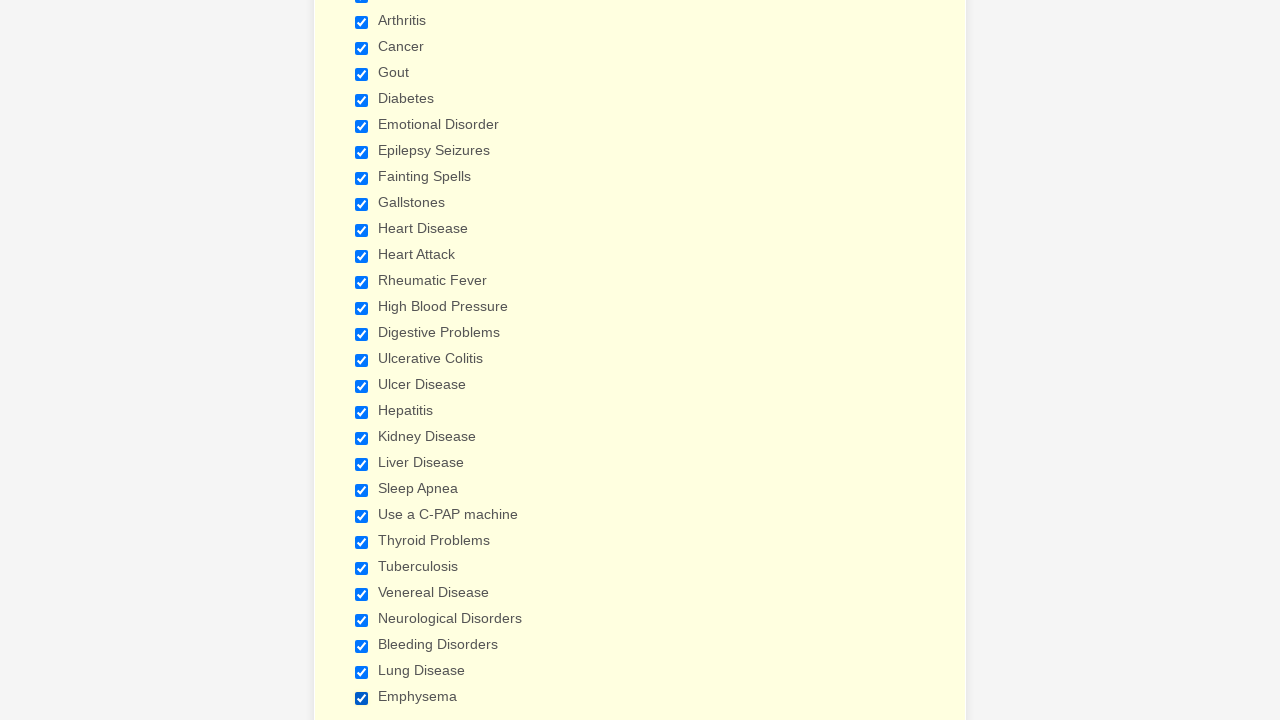

Verified that a checkbox is checked
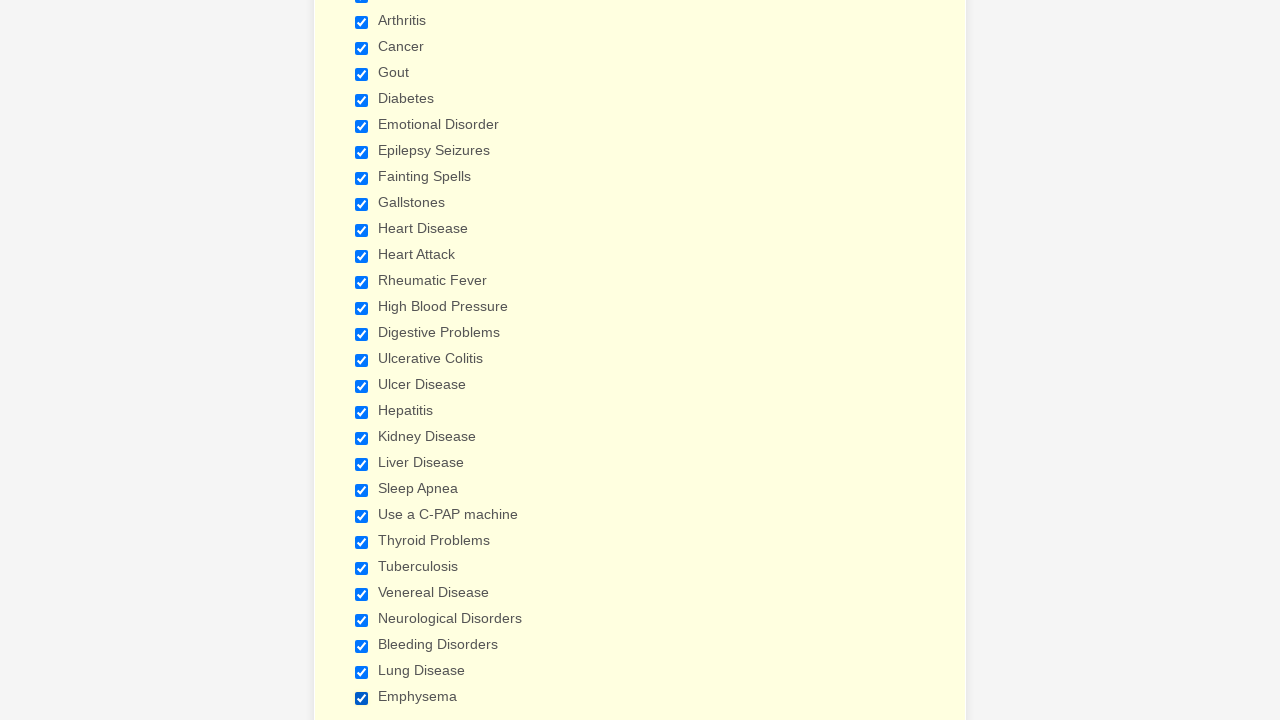

Cleared browser cookies
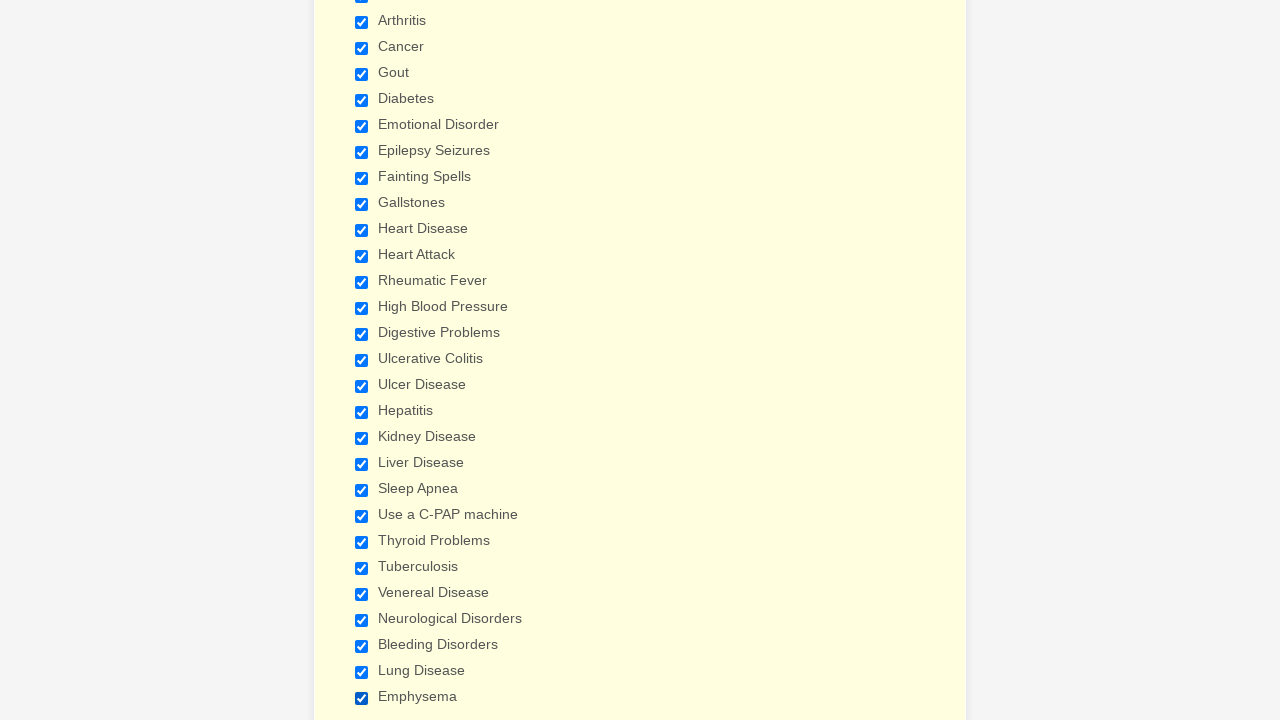

Refreshed the page
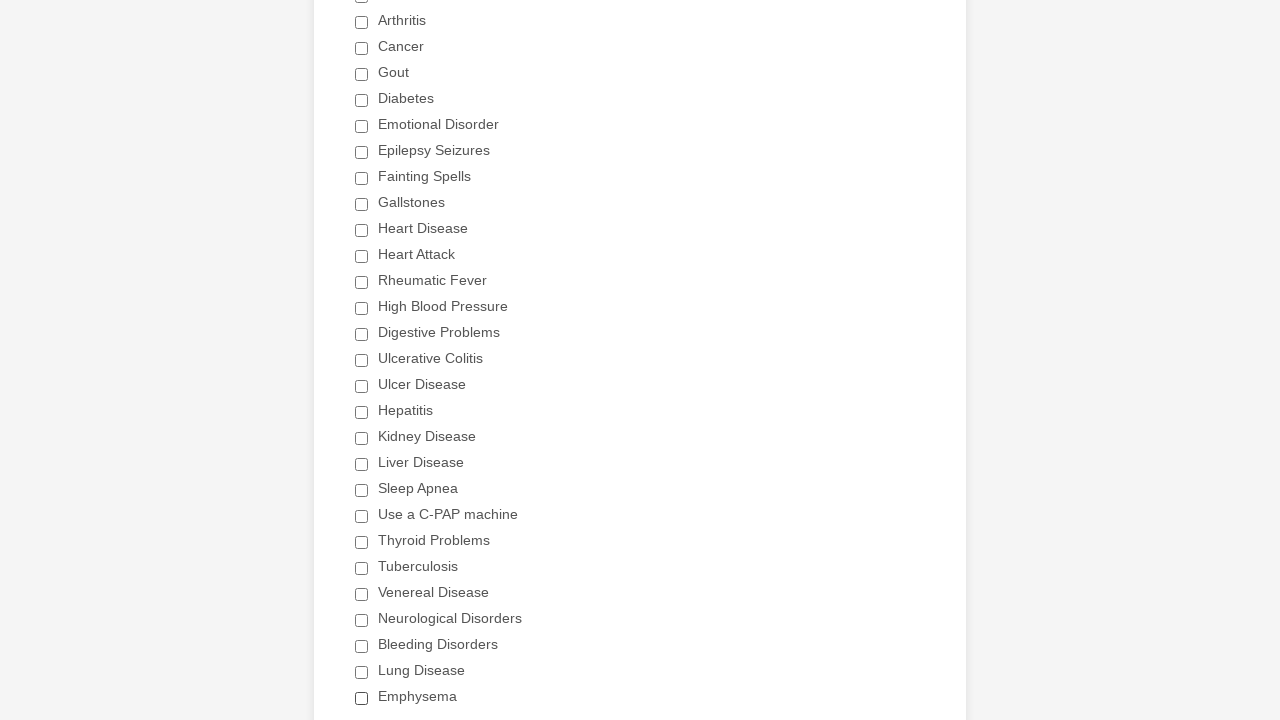

Re-located all checkboxes after page refresh
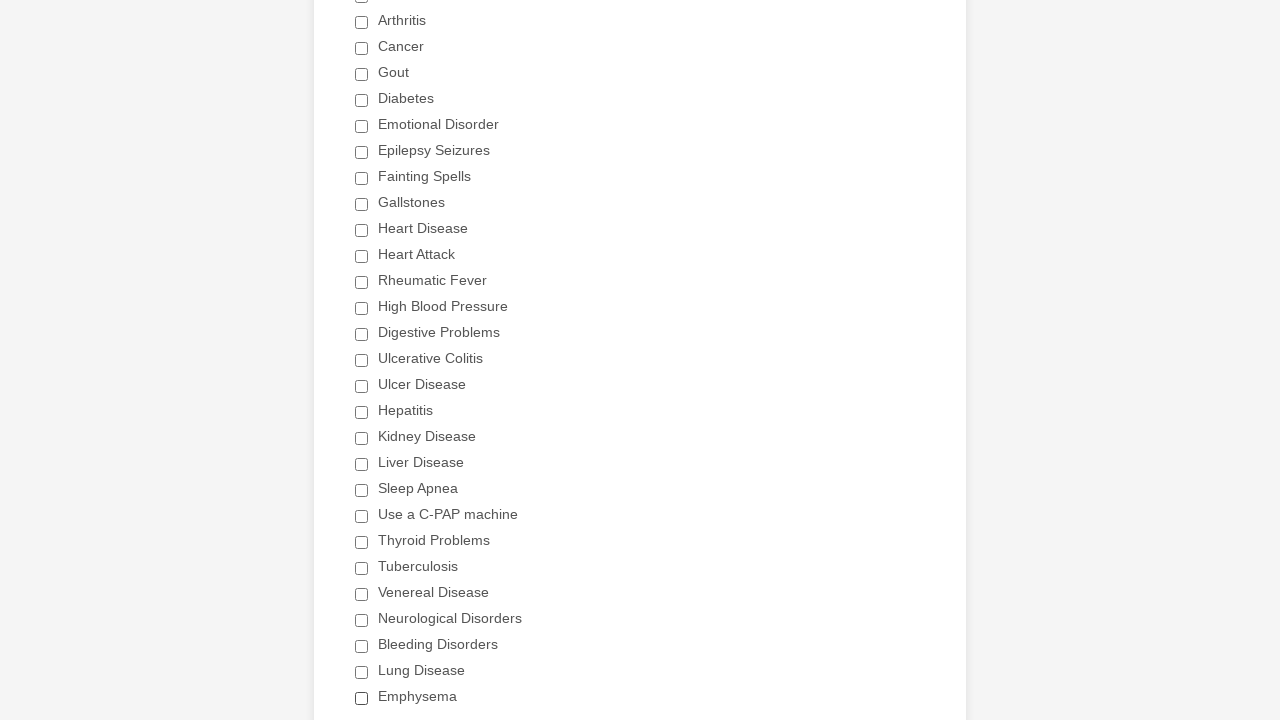

Clicked the 'Heart Attack' checkbox to select it at (362, 256) on xpath=//div[@class='form-single-column']//input[@type = 'checkbox'] >> nth=11
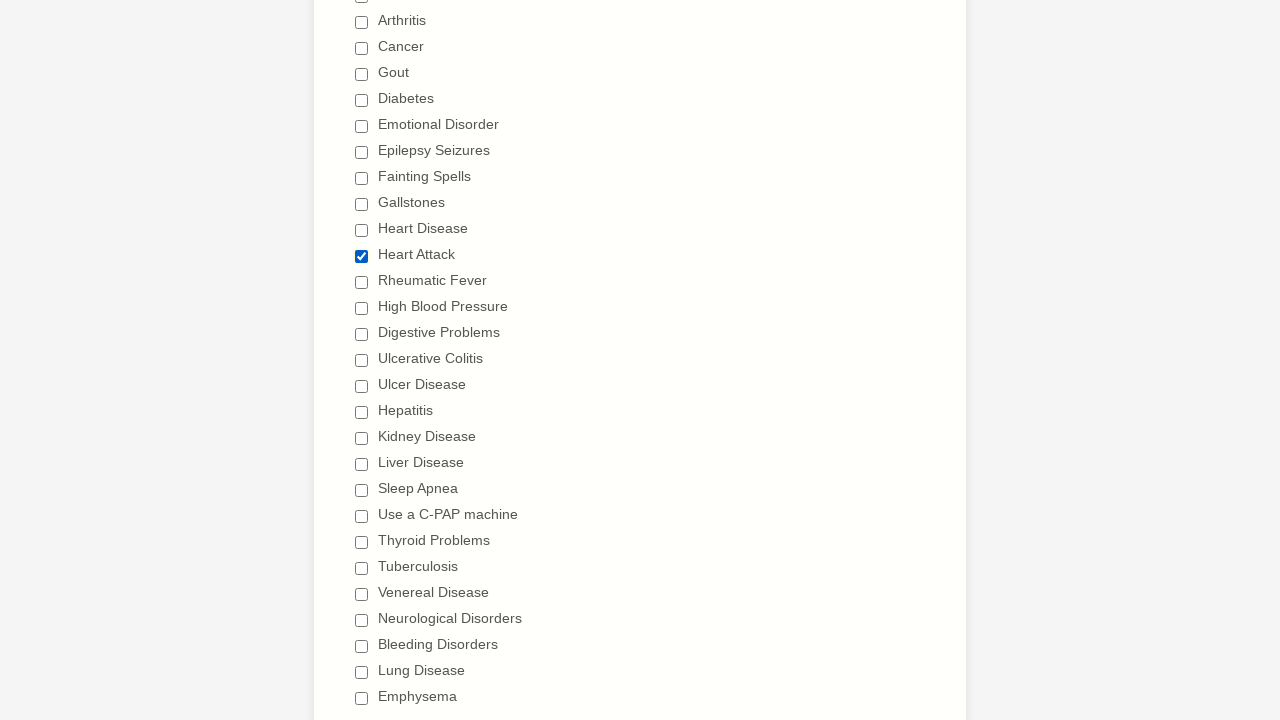

Verified that a non-'Heart Attack' checkbox is unchecked
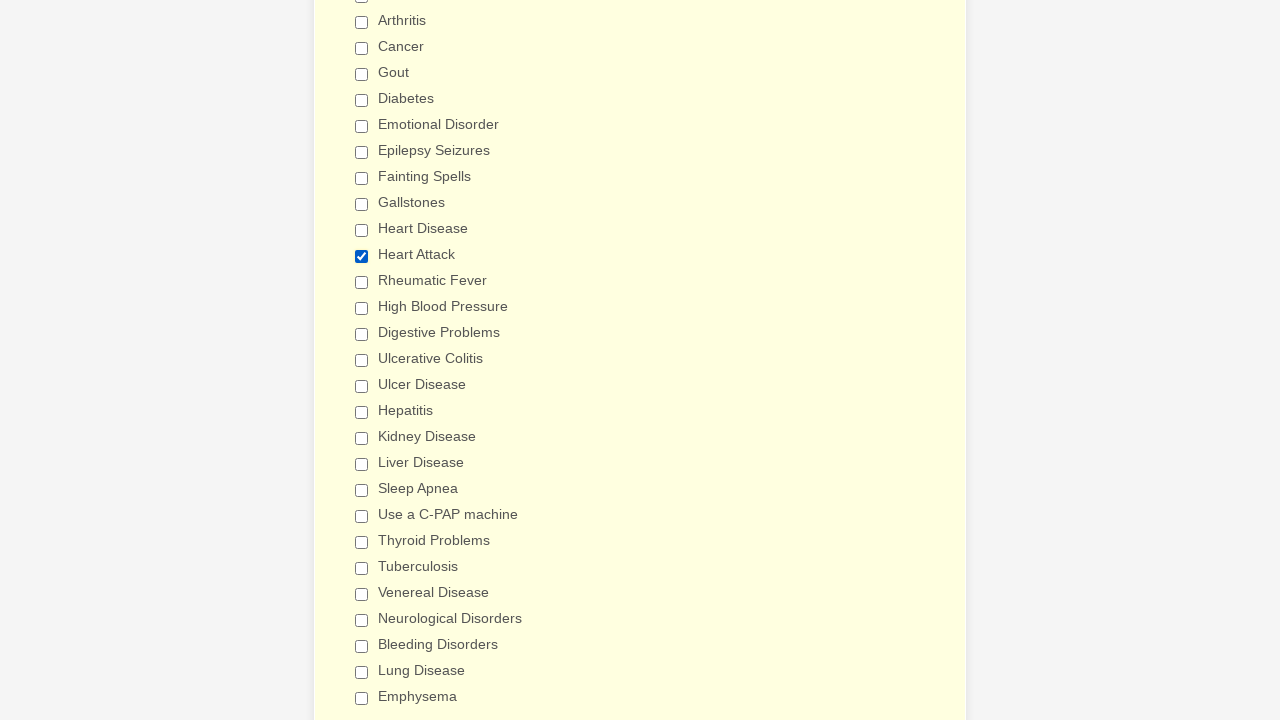

Verified that a non-'Heart Attack' checkbox is unchecked
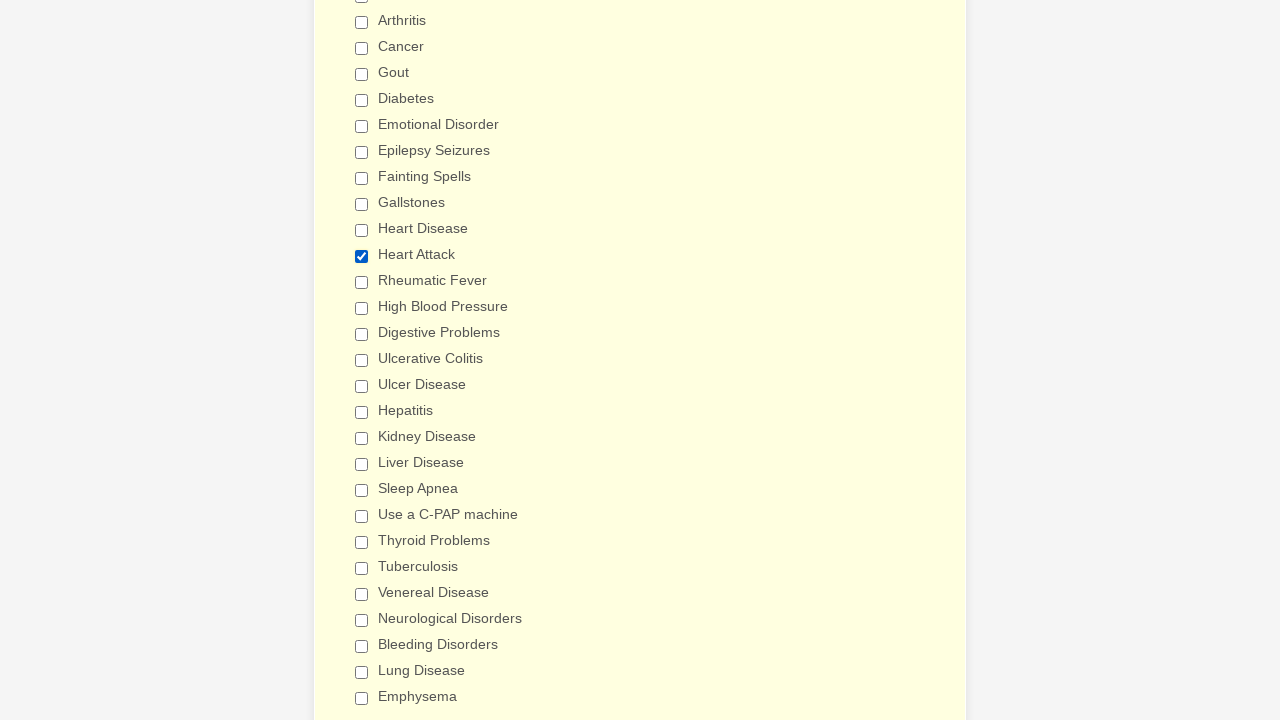

Verified that a non-'Heart Attack' checkbox is unchecked
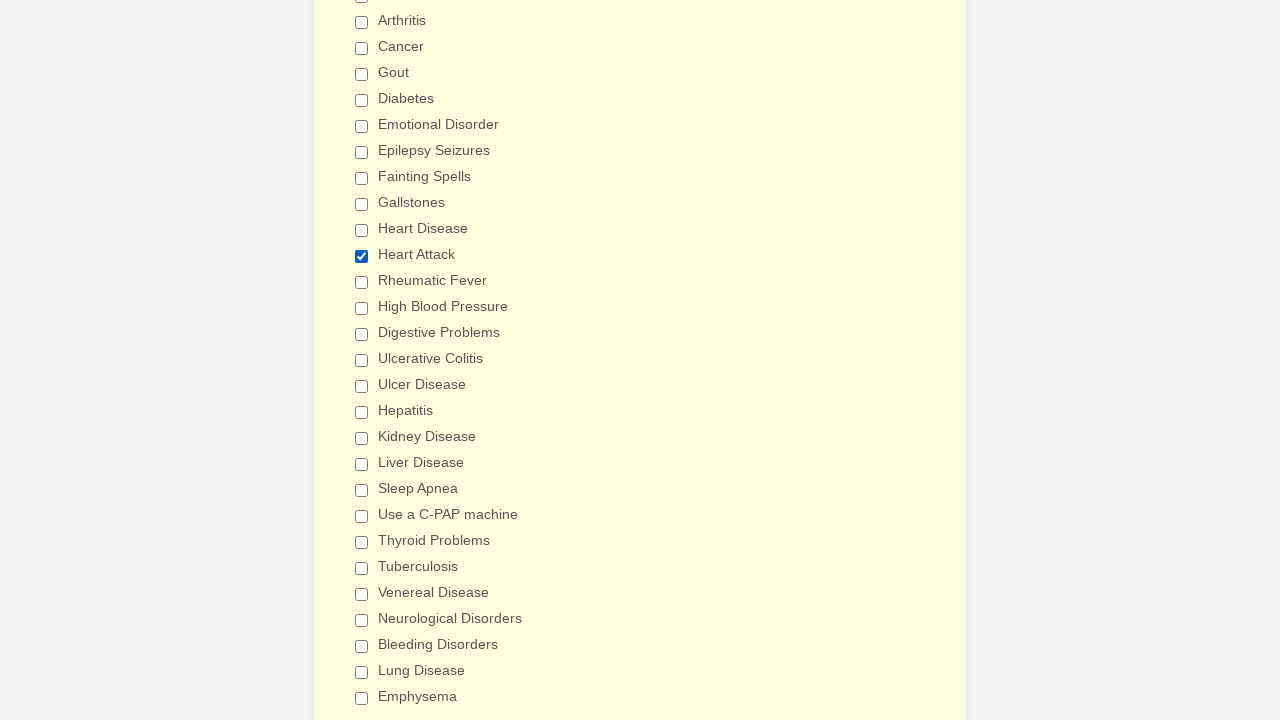

Verified that a non-'Heart Attack' checkbox is unchecked
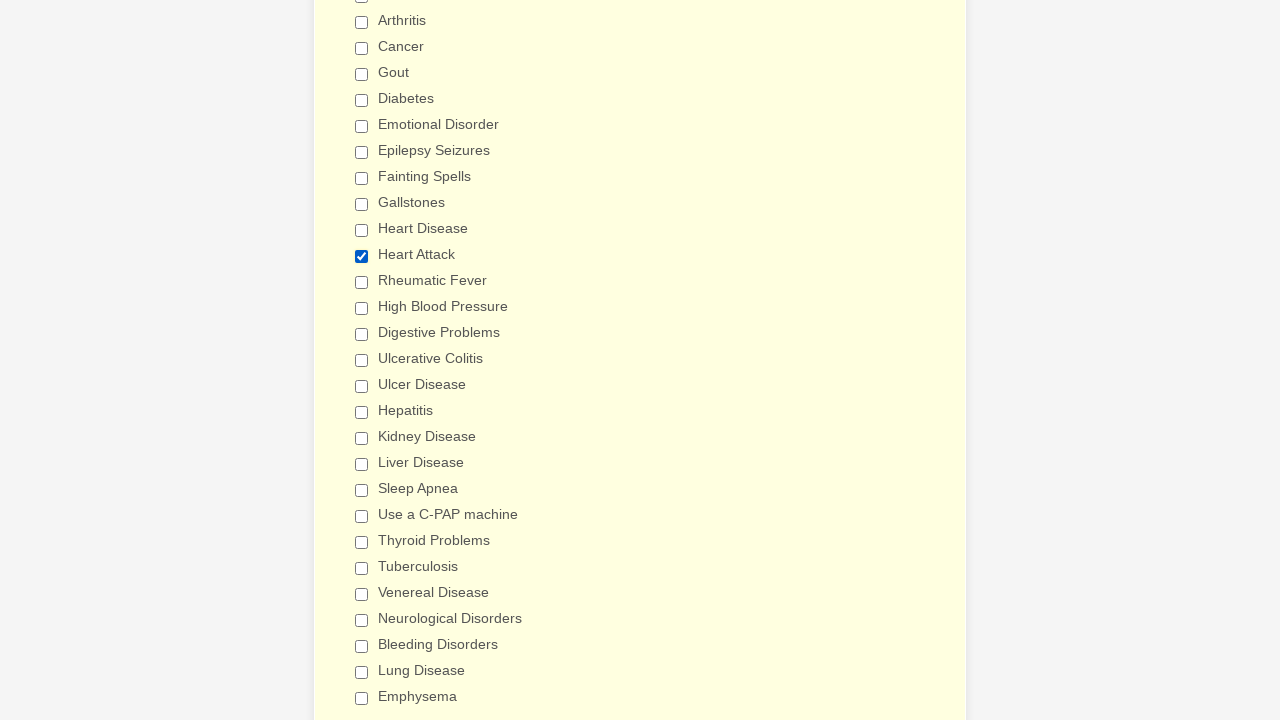

Verified that a non-'Heart Attack' checkbox is unchecked
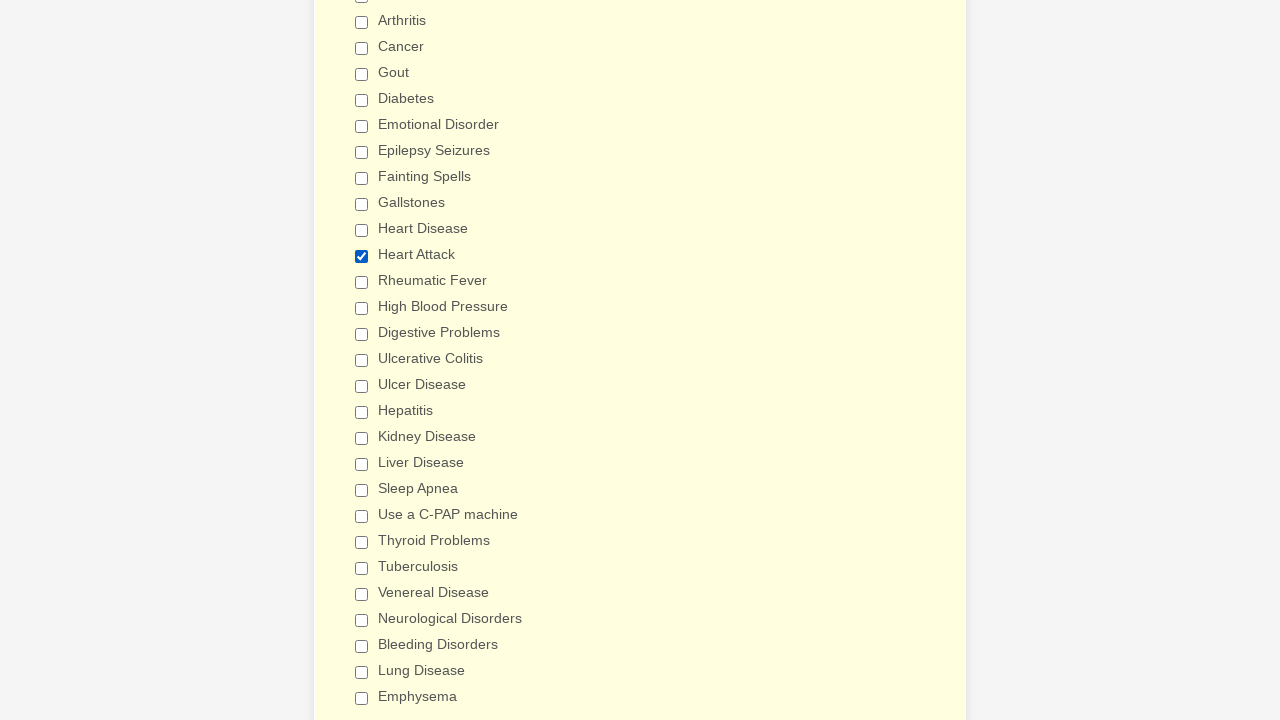

Verified that a non-'Heart Attack' checkbox is unchecked
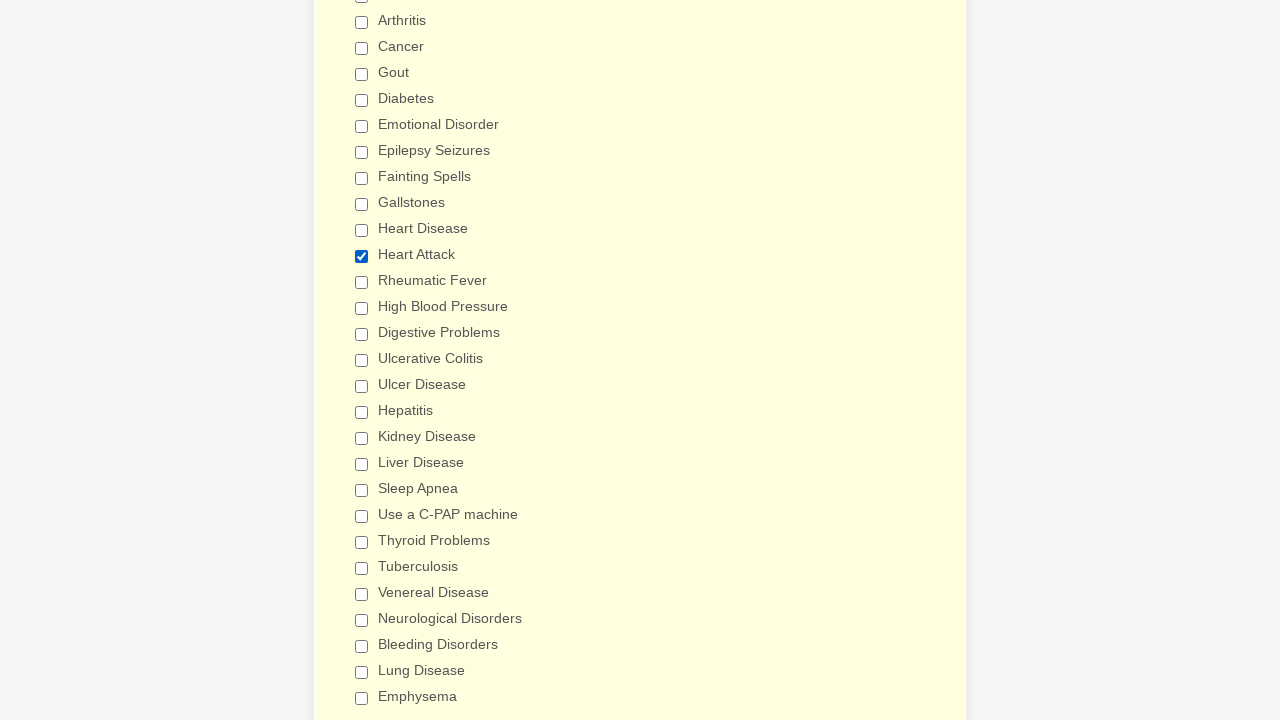

Verified that a non-'Heart Attack' checkbox is unchecked
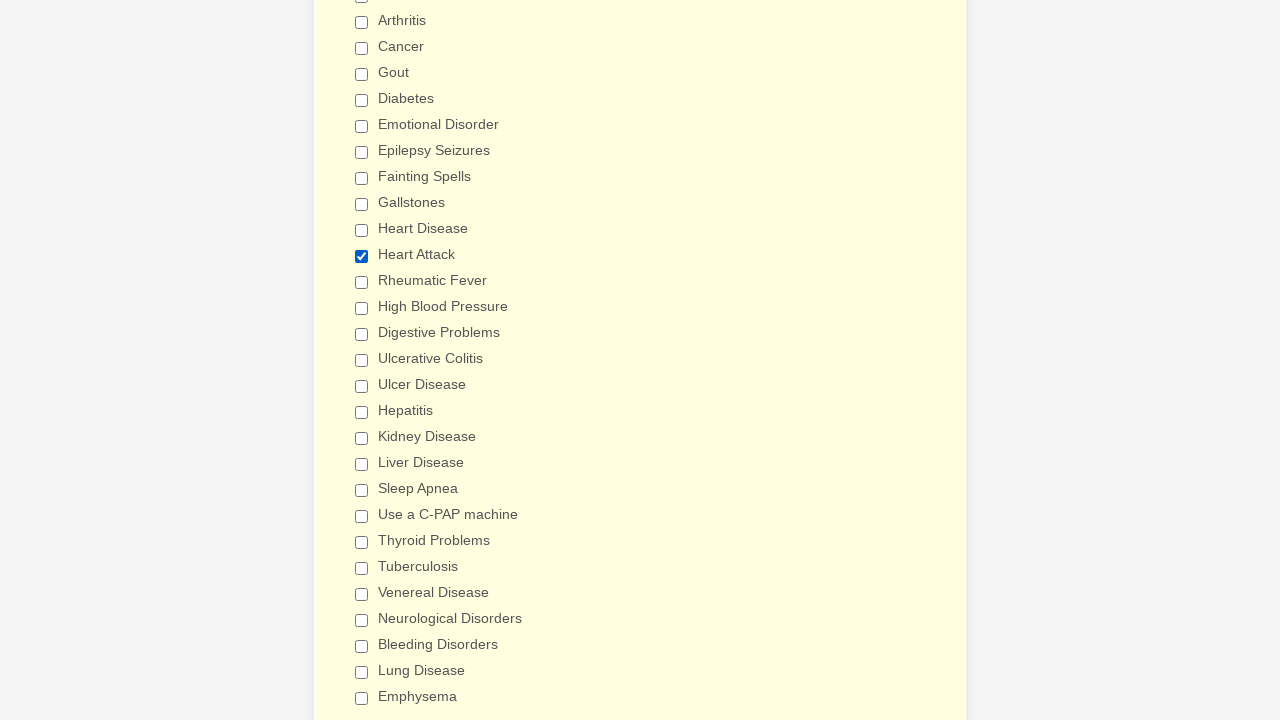

Verified that a non-'Heart Attack' checkbox is unchecked
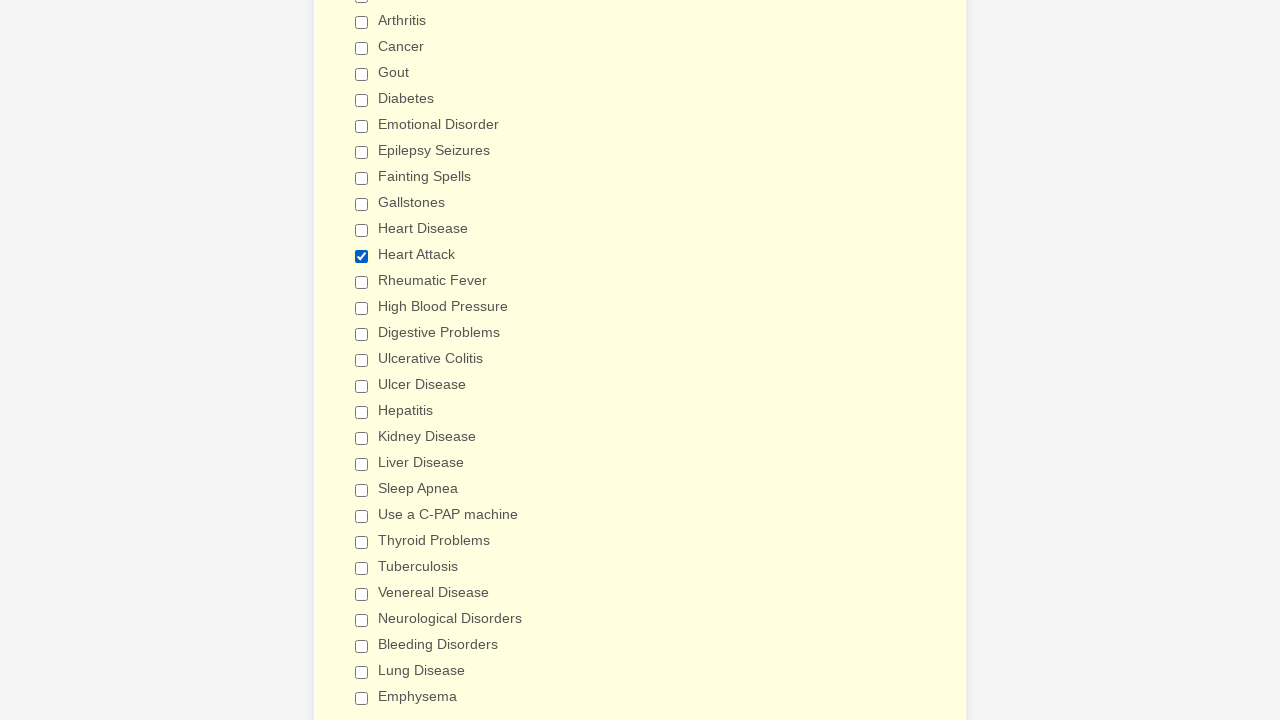

Verified that a non-'Heart Attack' checkbox is unchecked
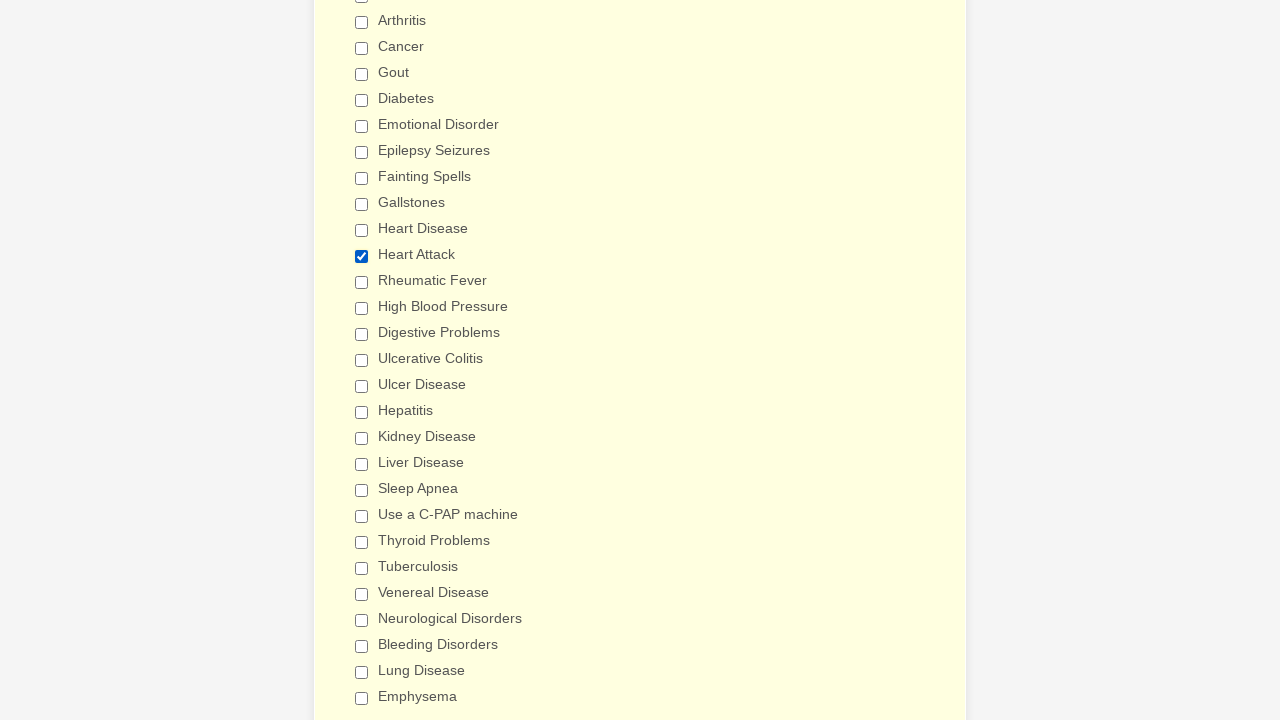

Verified that a non-'Heart Attack' checkbox is unchecked
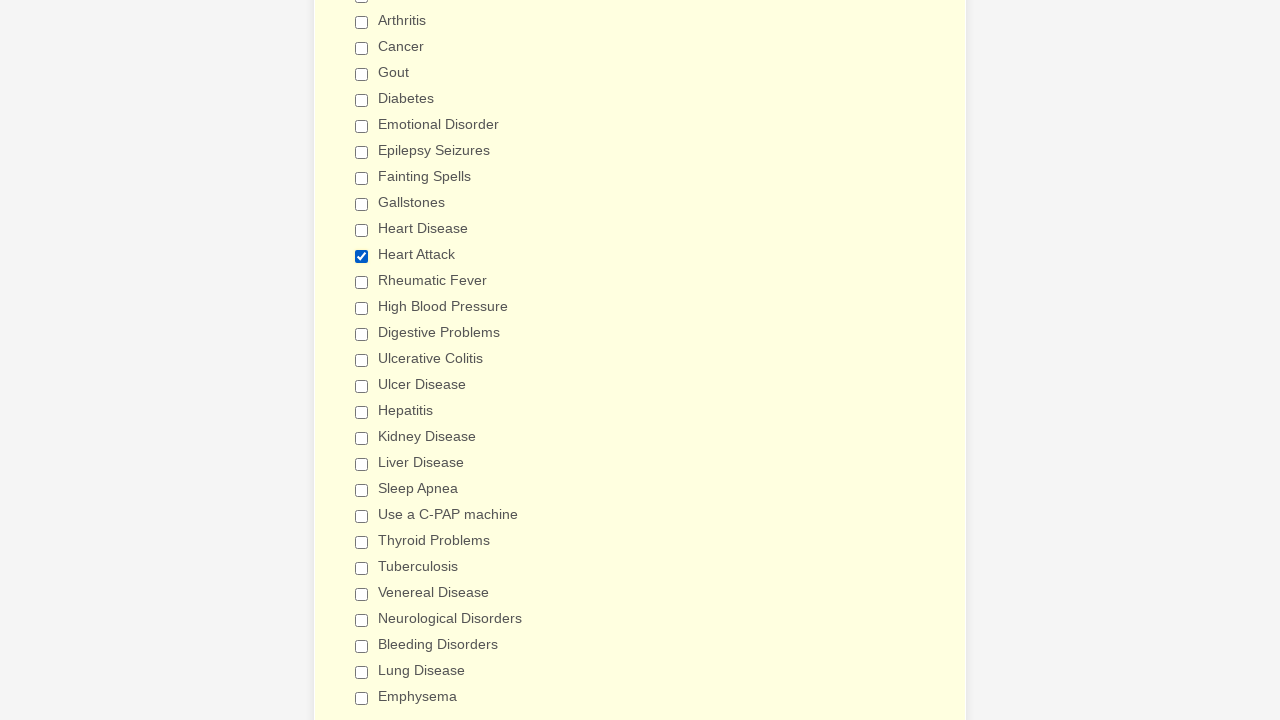

Verified that a non-'Heart Attack' checkbox is unchecked
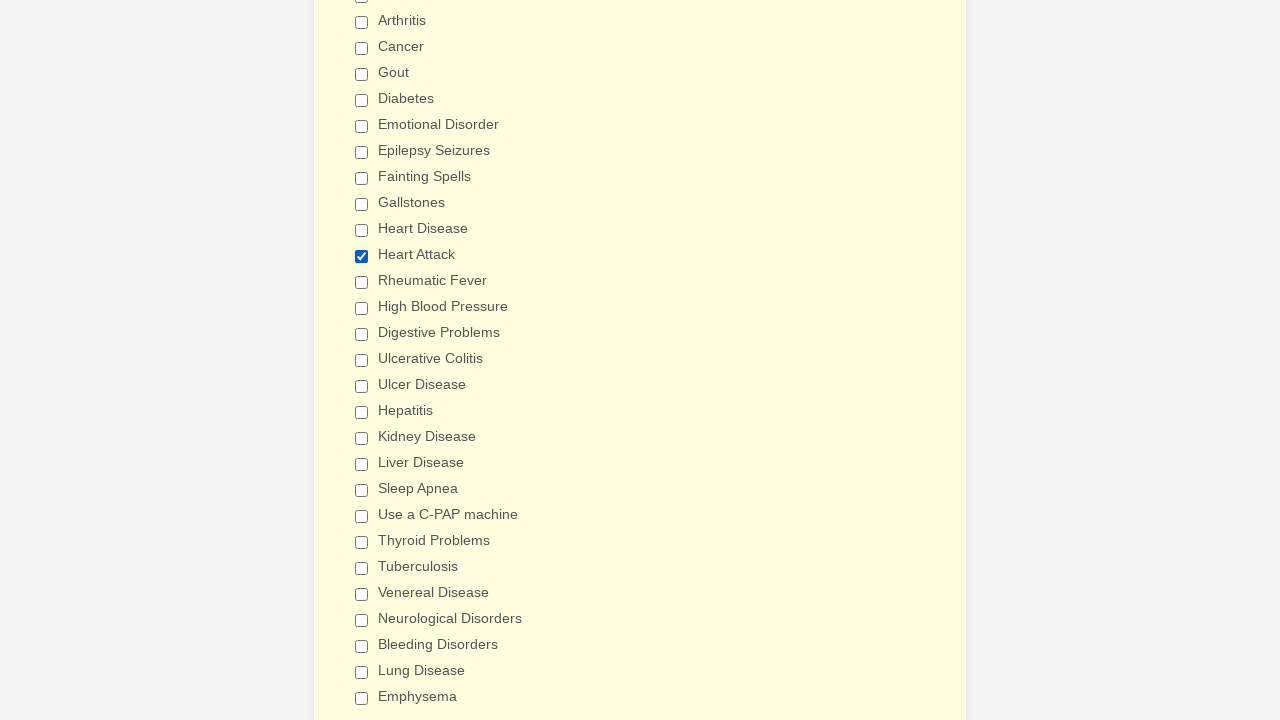

Verified that 'Heart Attack' checkbox is checked
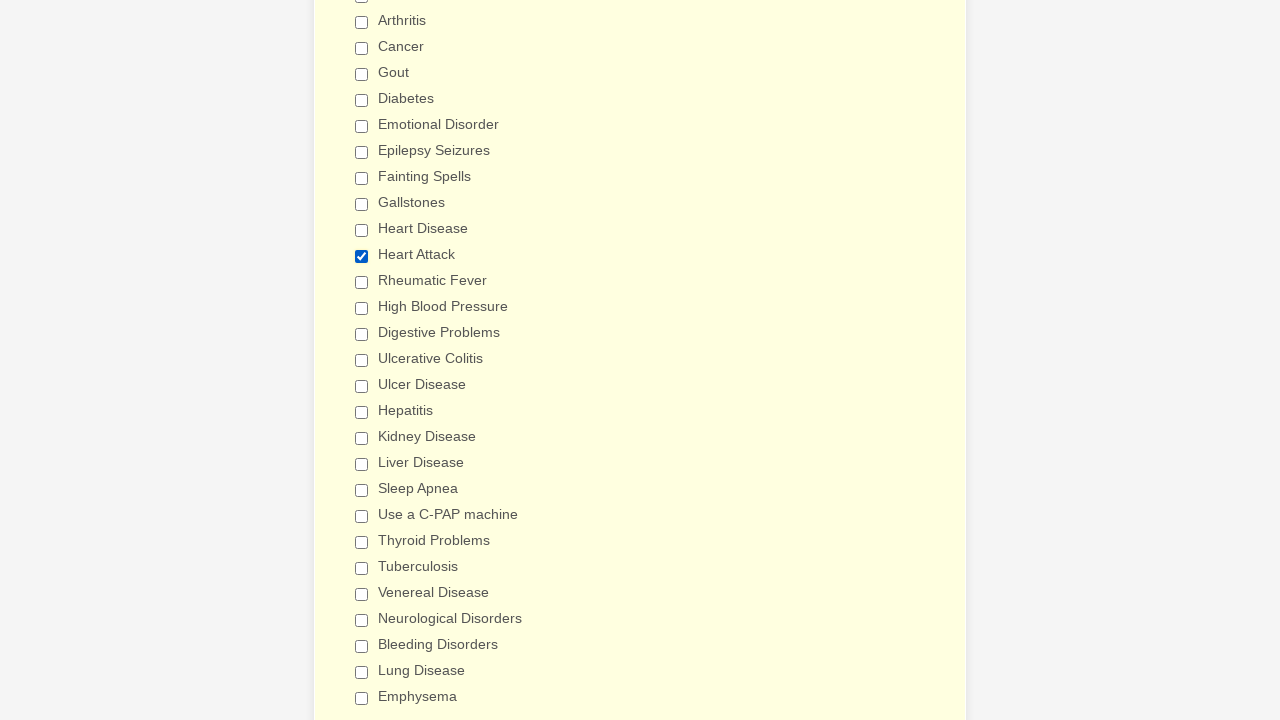

Verified that a non-'Heart Attack' checkbox is unchecked
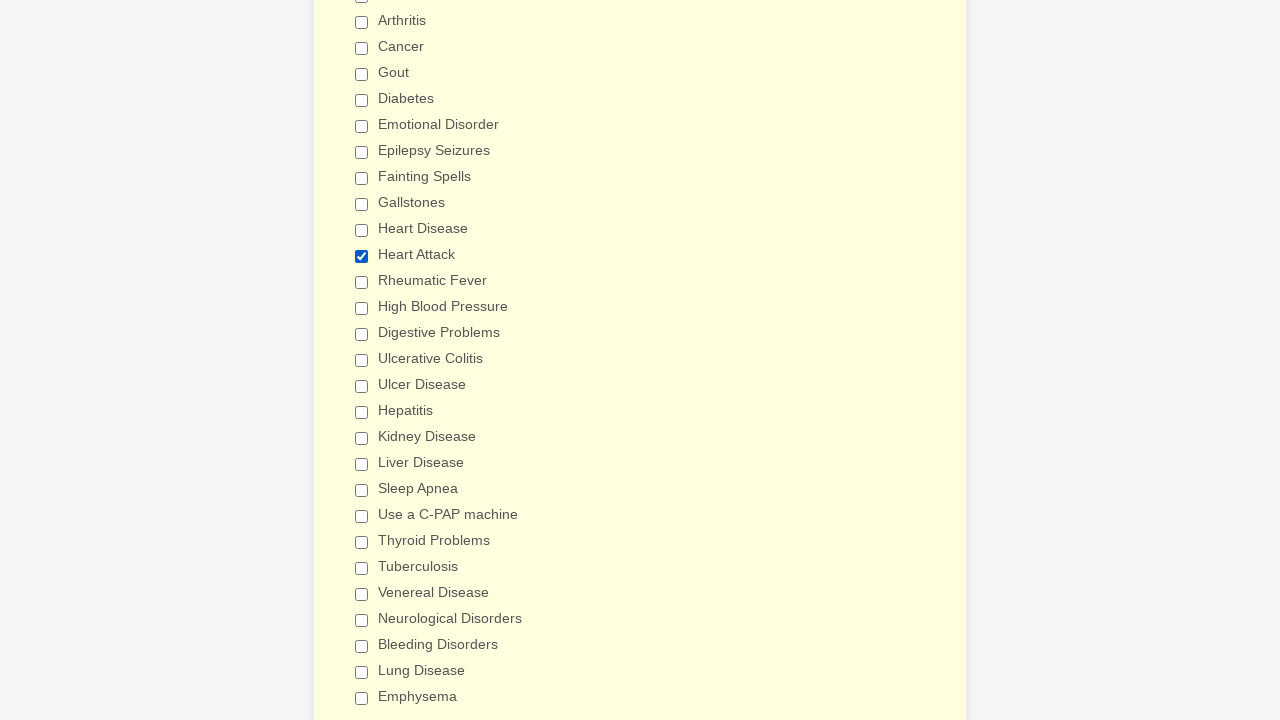

Verified that a non-'Heart Attack' checkbox is unchecked
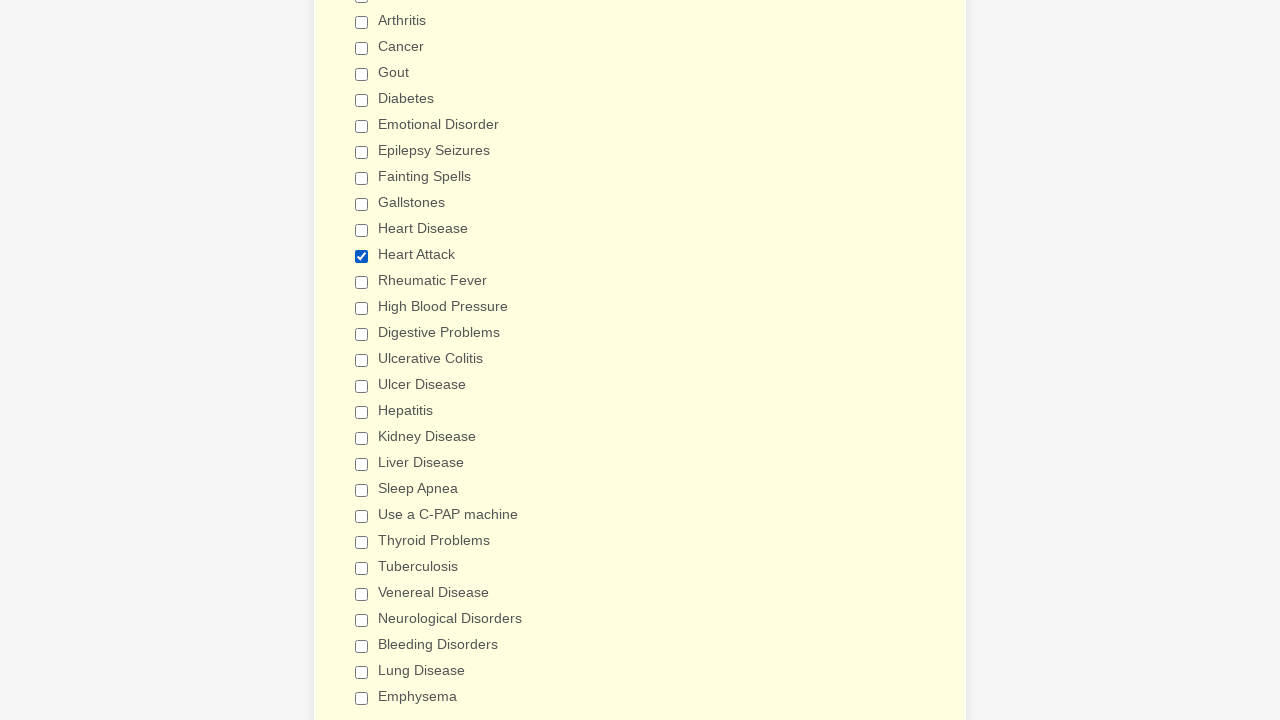

Verified that a non-'Heart Attack' checkbox is unchecked
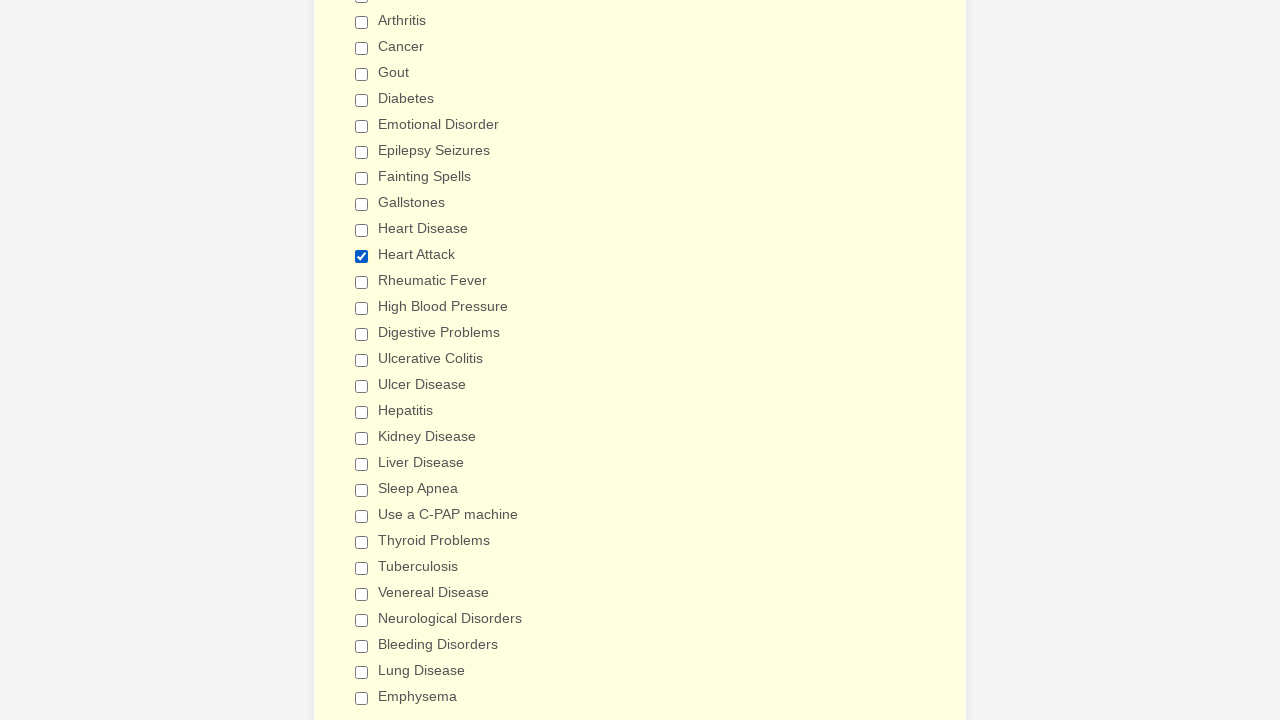

Verified that a non-'Heart Attack' checkbox is unchecked
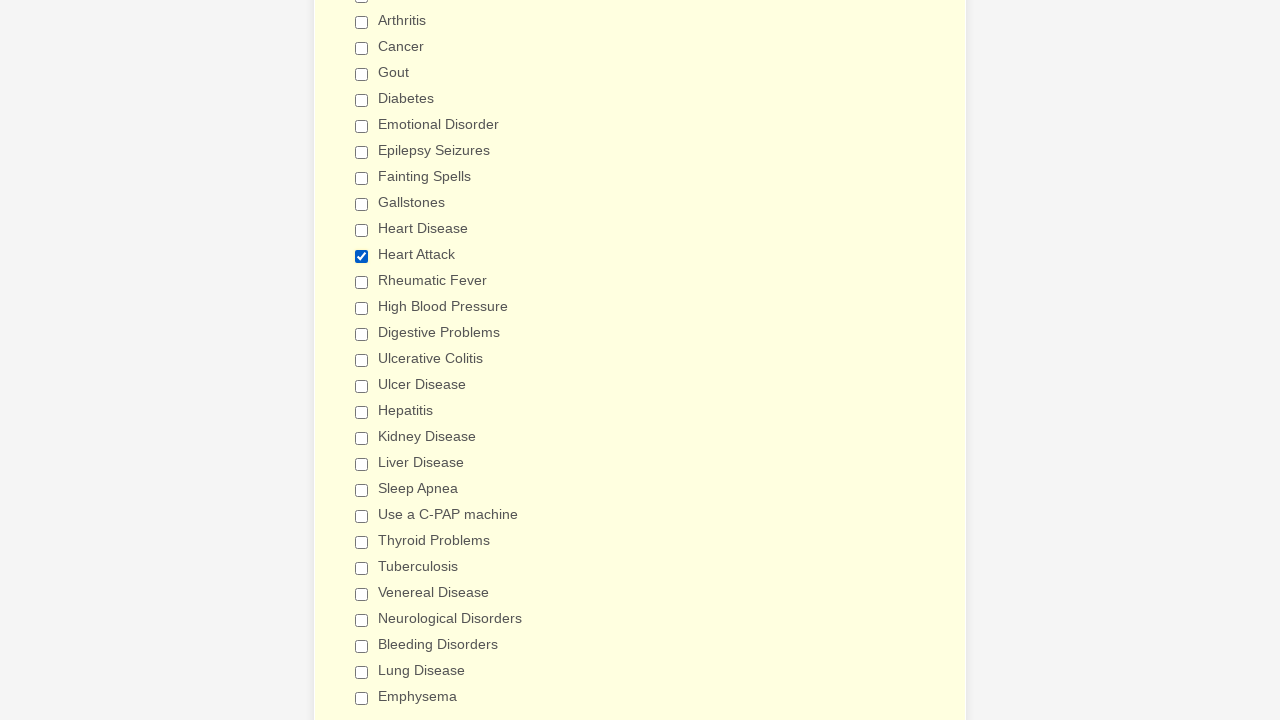

Verified that a non-'Heart Attack' checkbox is unchecked
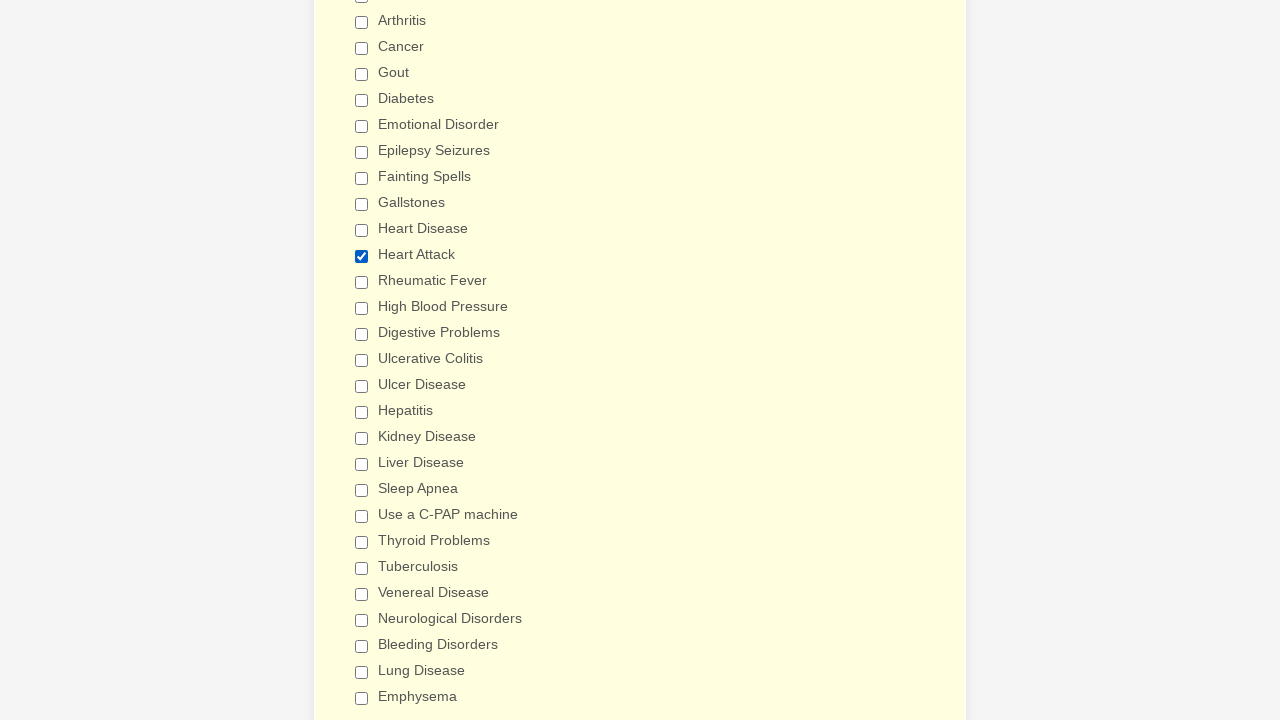

Verified that a non-'Heart Attack' checkbox is unchecked
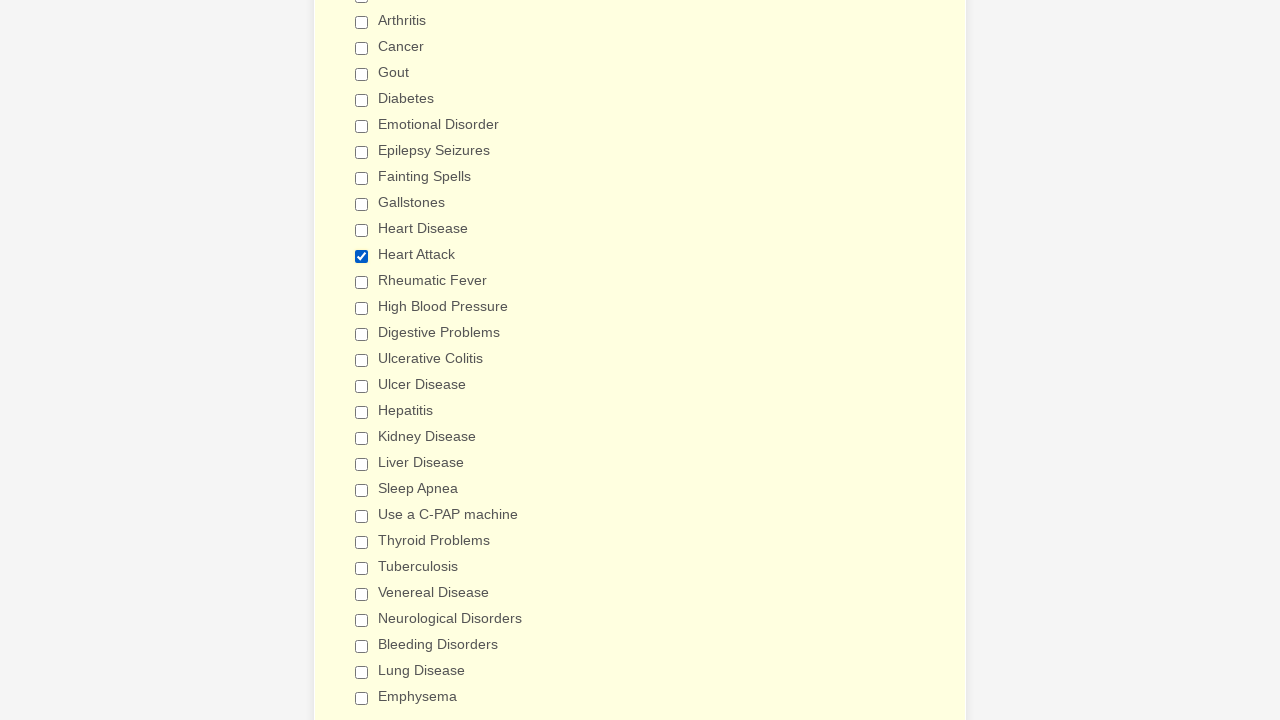

Verified that a non-'Heart Attack' checkbox is unchecked
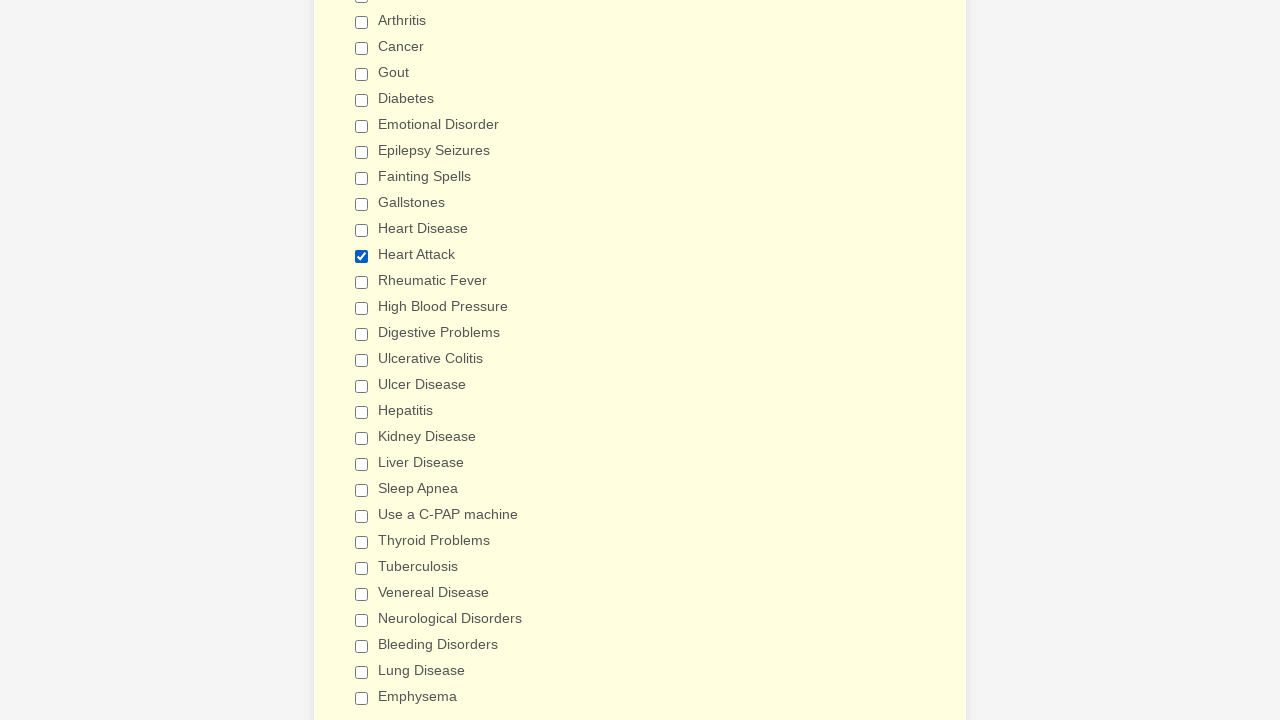

Verified that a non-'Heart Attack' checkbox is unchecked
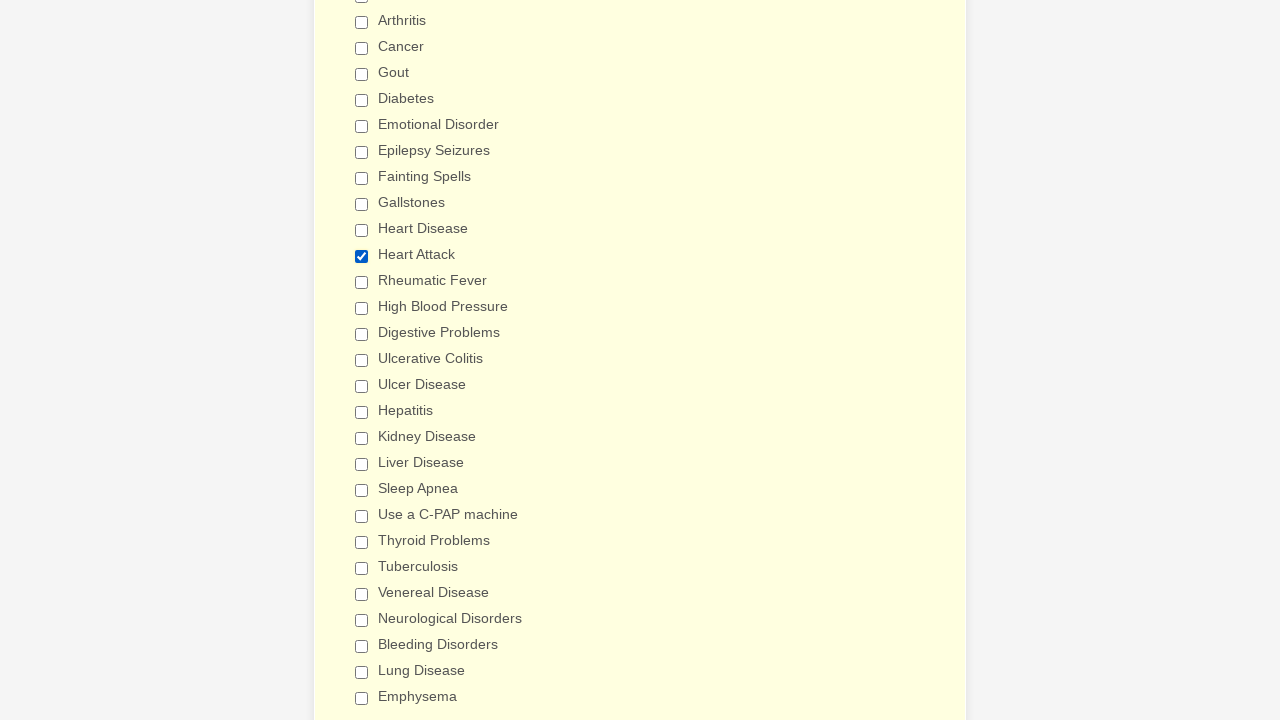

Verified that a non-'Heart Attack' checkbox is unchecked
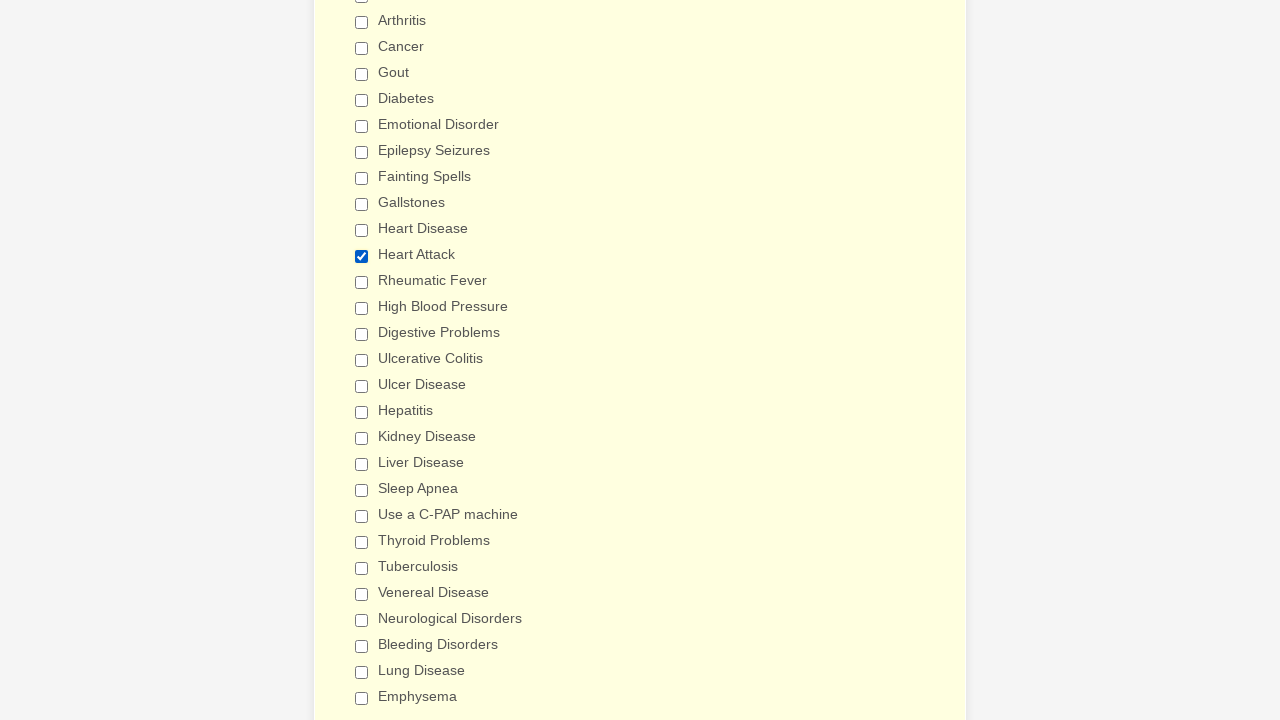

Verified that a non-'Heart Attack' checkbox is unchecked
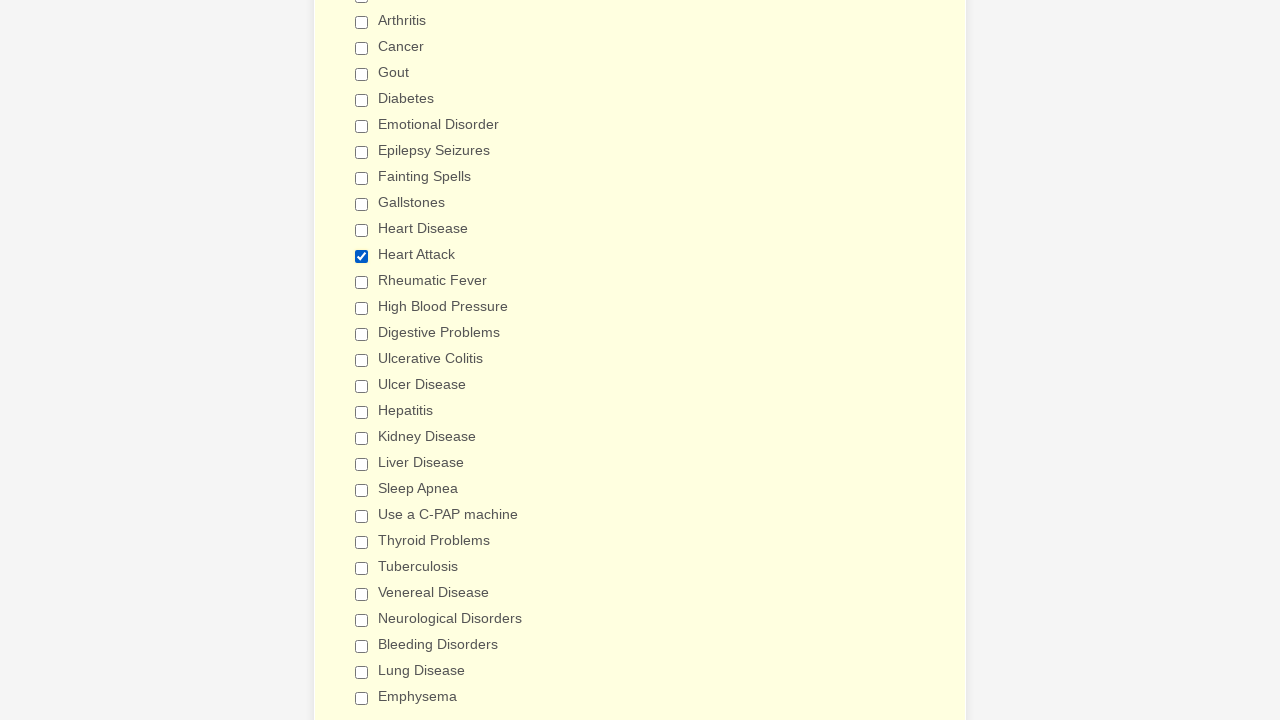

Verified that a non-'Heart Attack' checkbox is unchecked
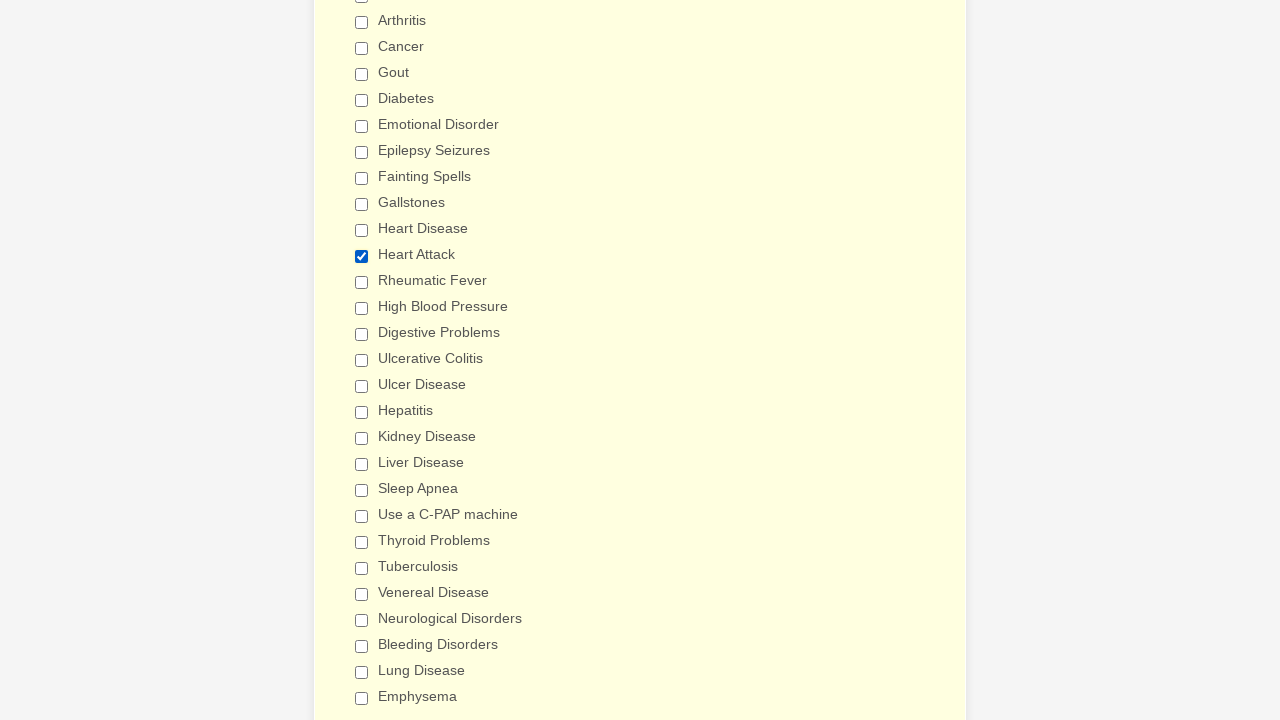

Verified that a non-'Heart Attack' checkbox is unchecked
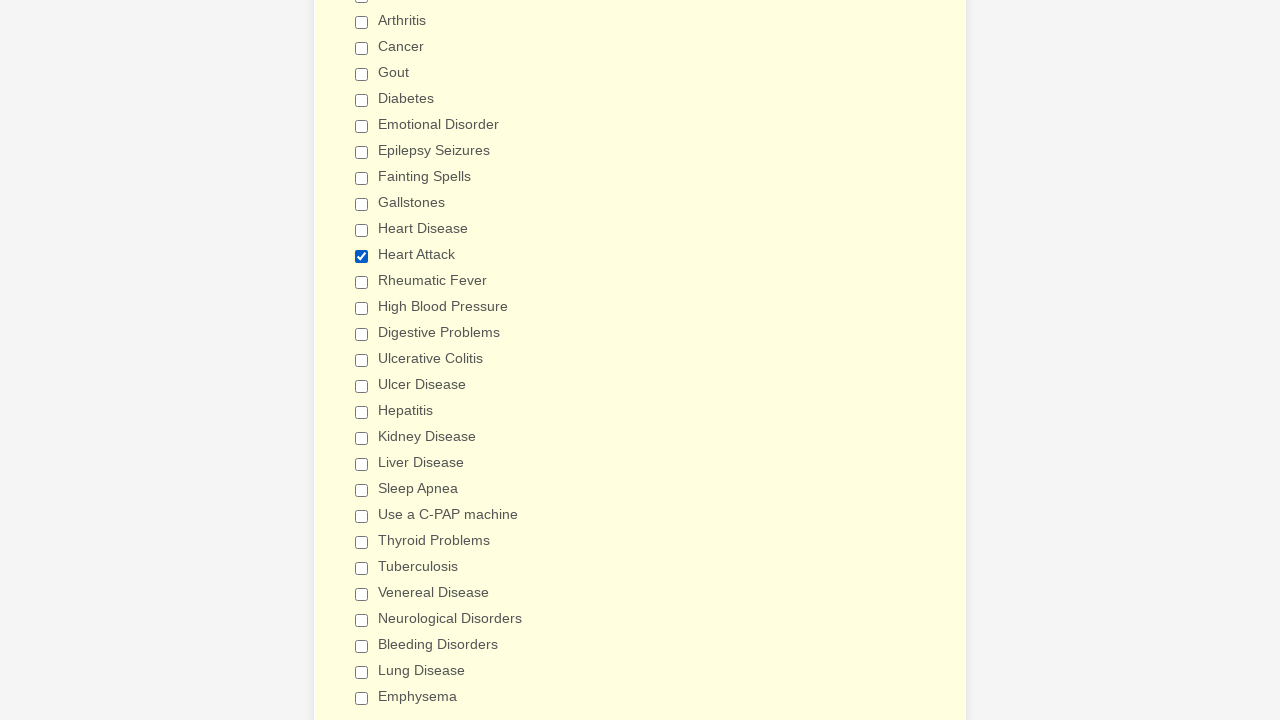

Verified that a non-'Heart Attack' checkbox is unchecked
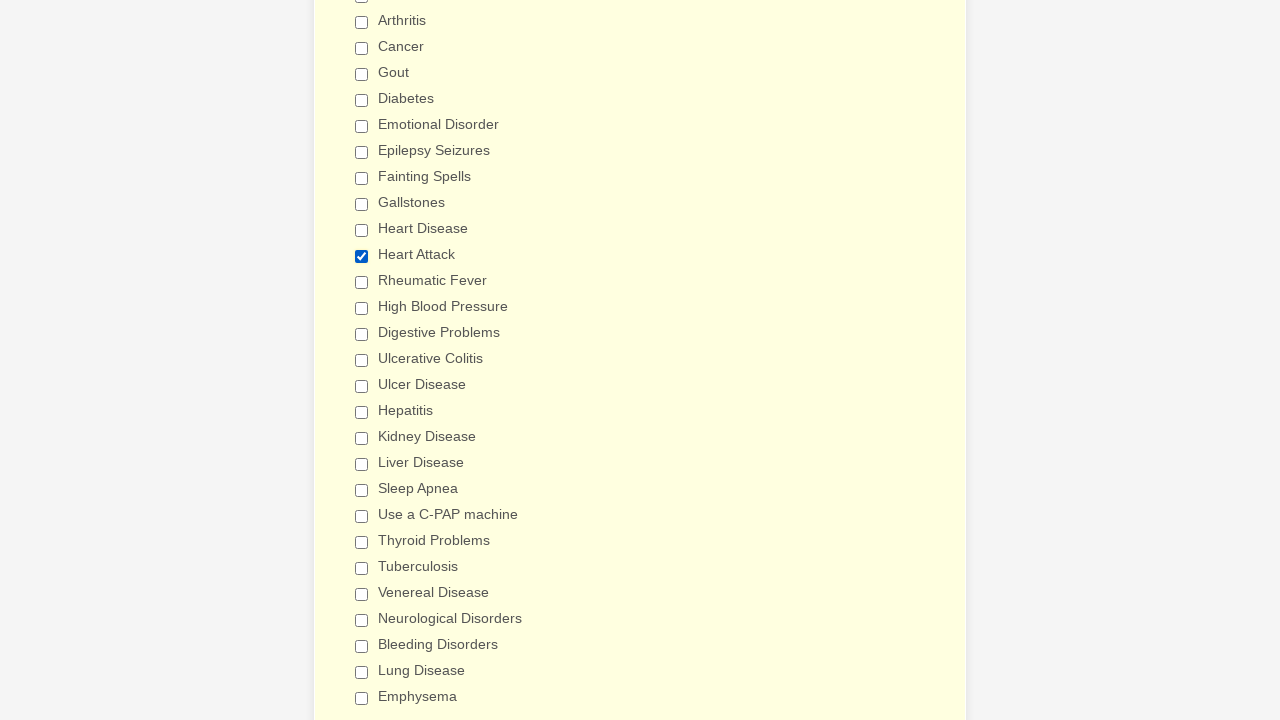

Verified that a non-'Heart Attack' checkbox is unchecked
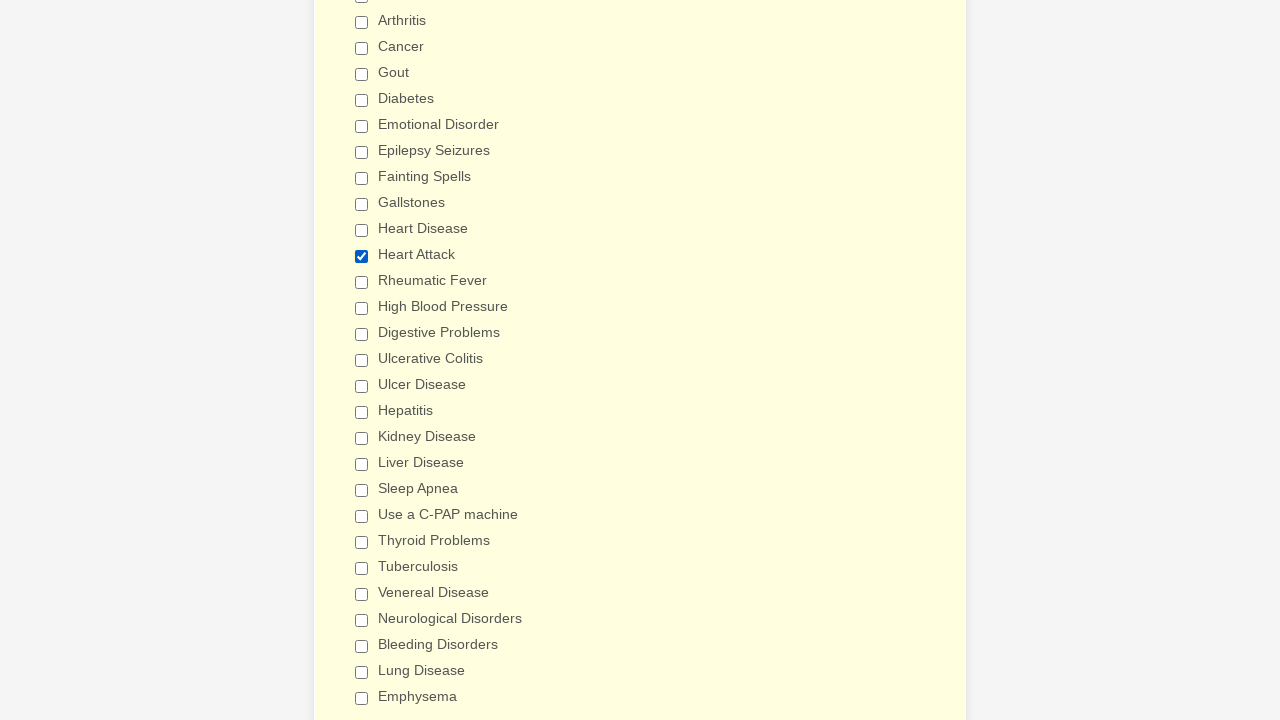

Verified that a non-'Heart Attack' checkbox is unchecked
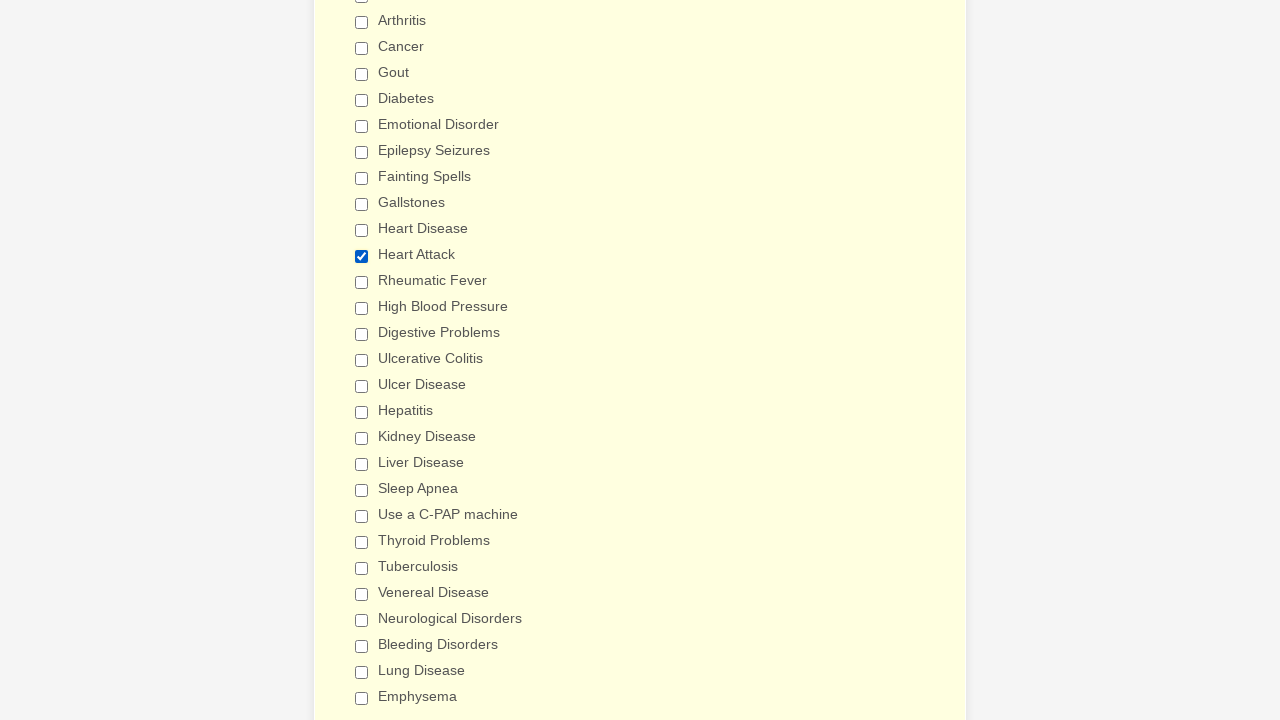

Verified that a non-'Heart Attack' checkbox is unchecked
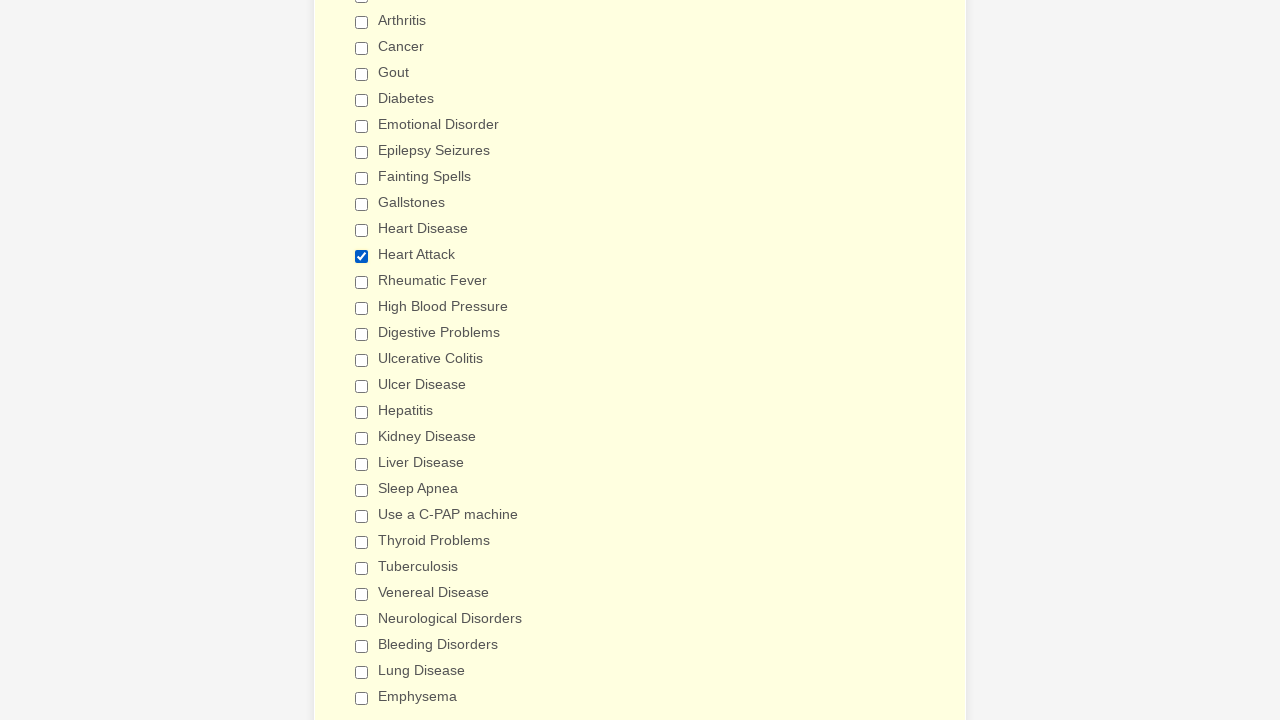

Verified that a non-'Heart Attack' checkbox is unchecked
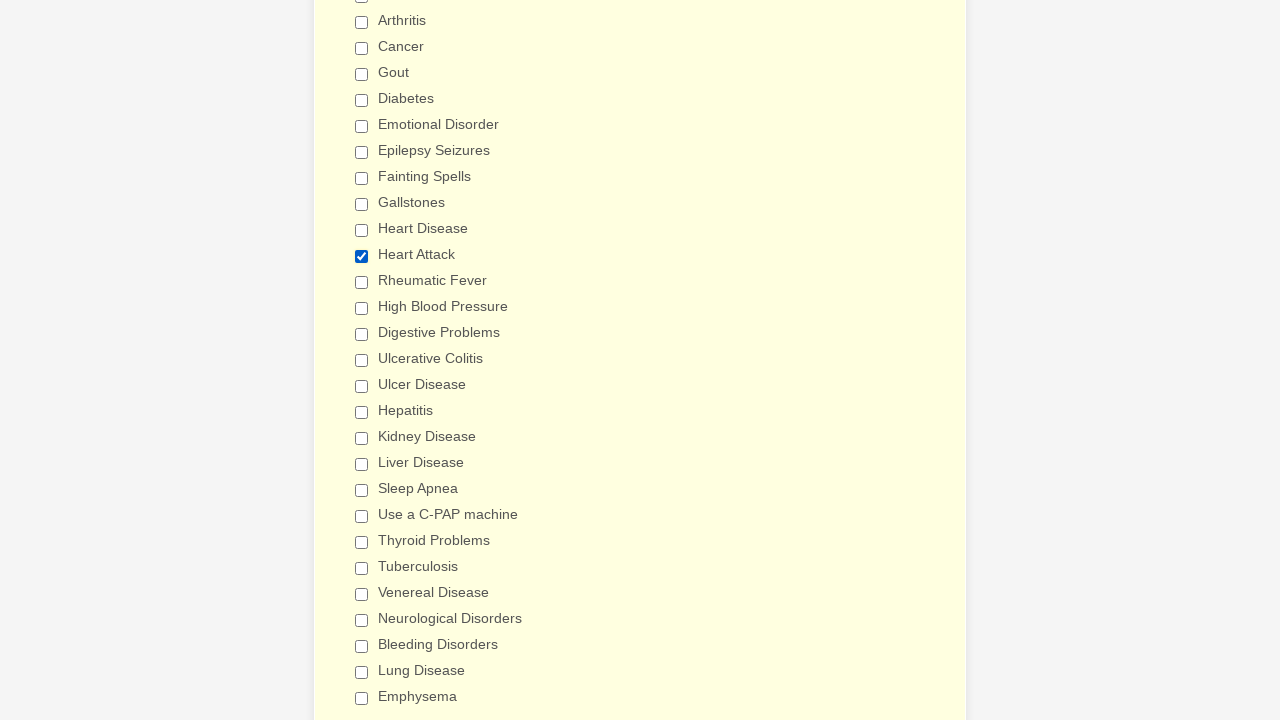

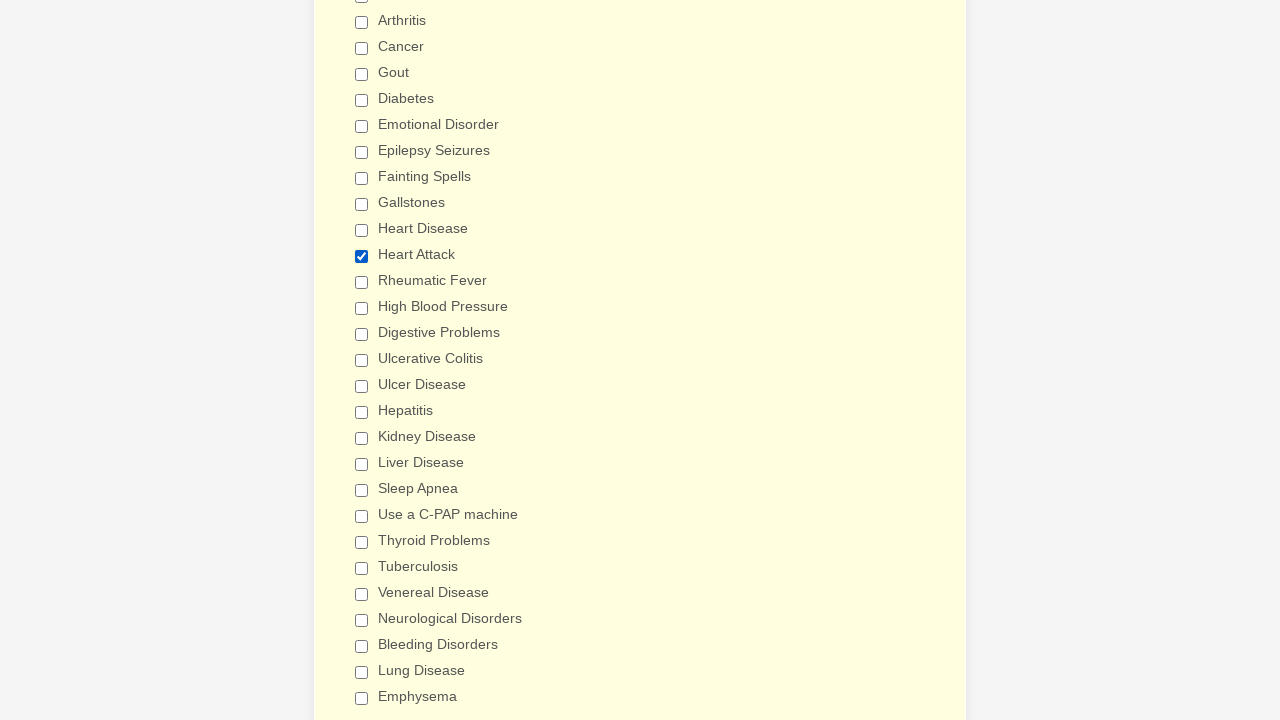